Tests filling out a large form by entering "Test" into all text input fields and submitting the form

Starting URL: http://suninjuly.github.io/huge_form.html

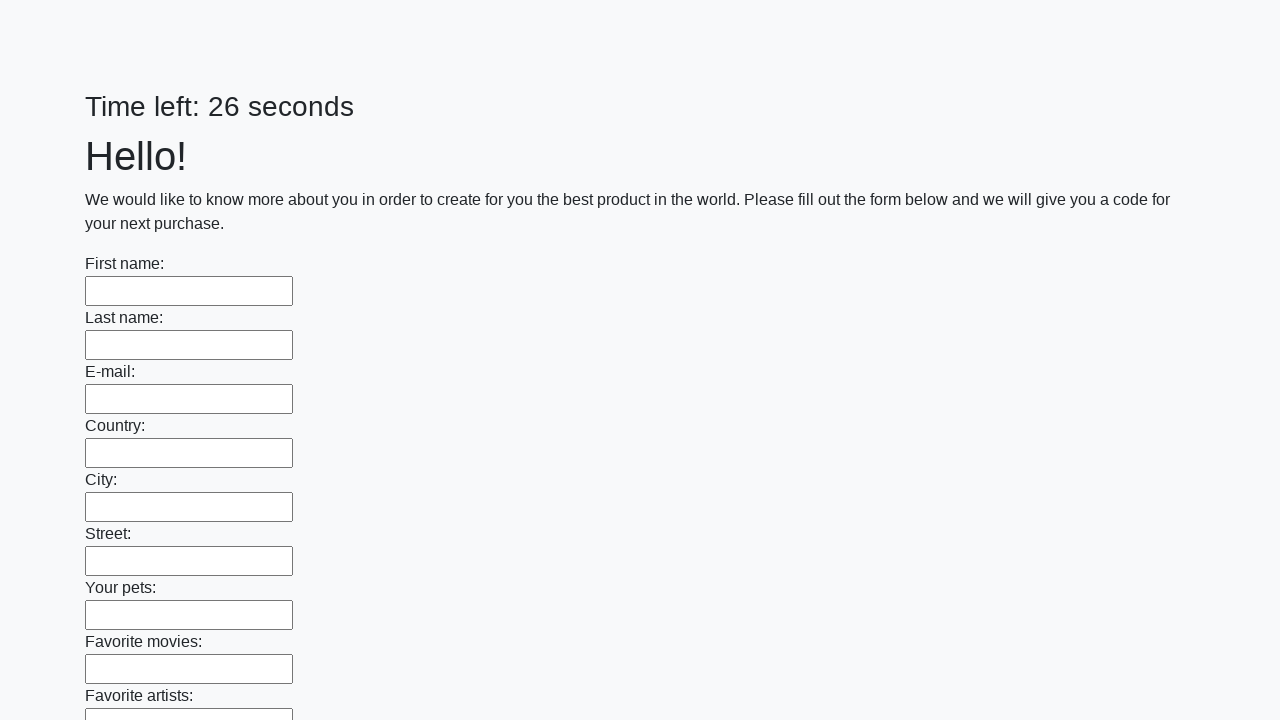

Located all text input fields on the huge form
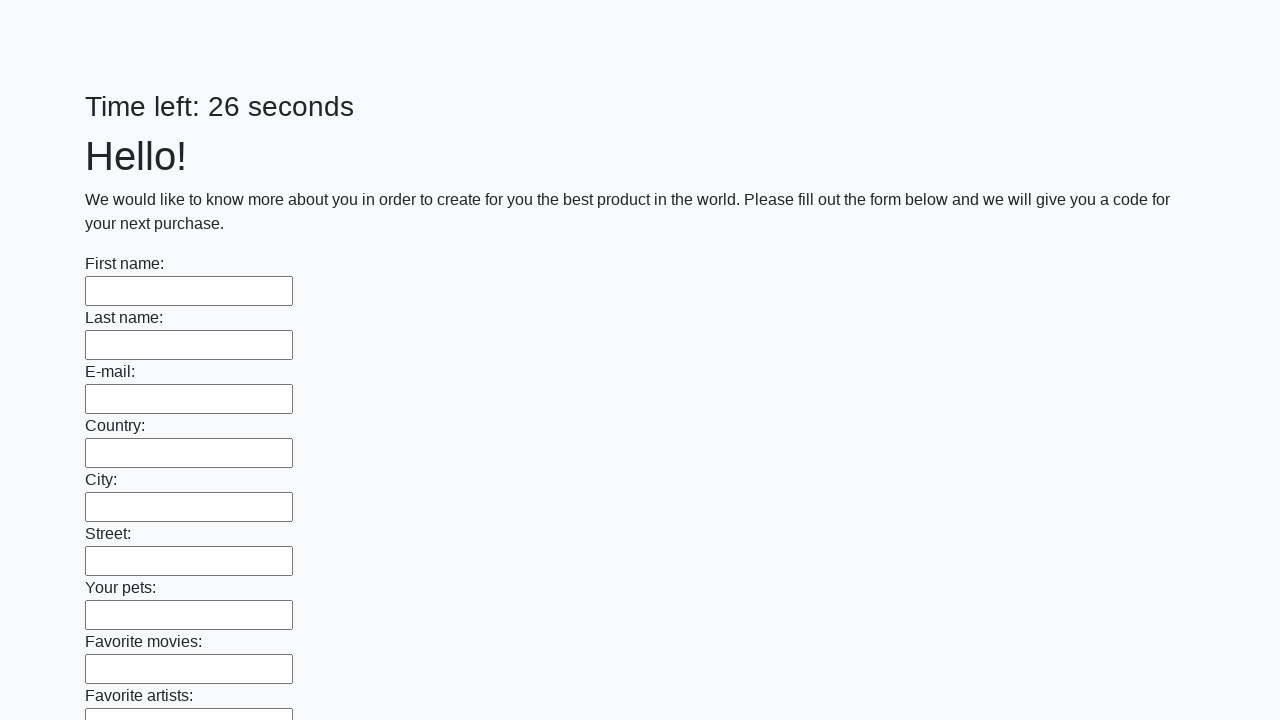

Filled a text input field with 'Test' on [type='text'] >> nth=0
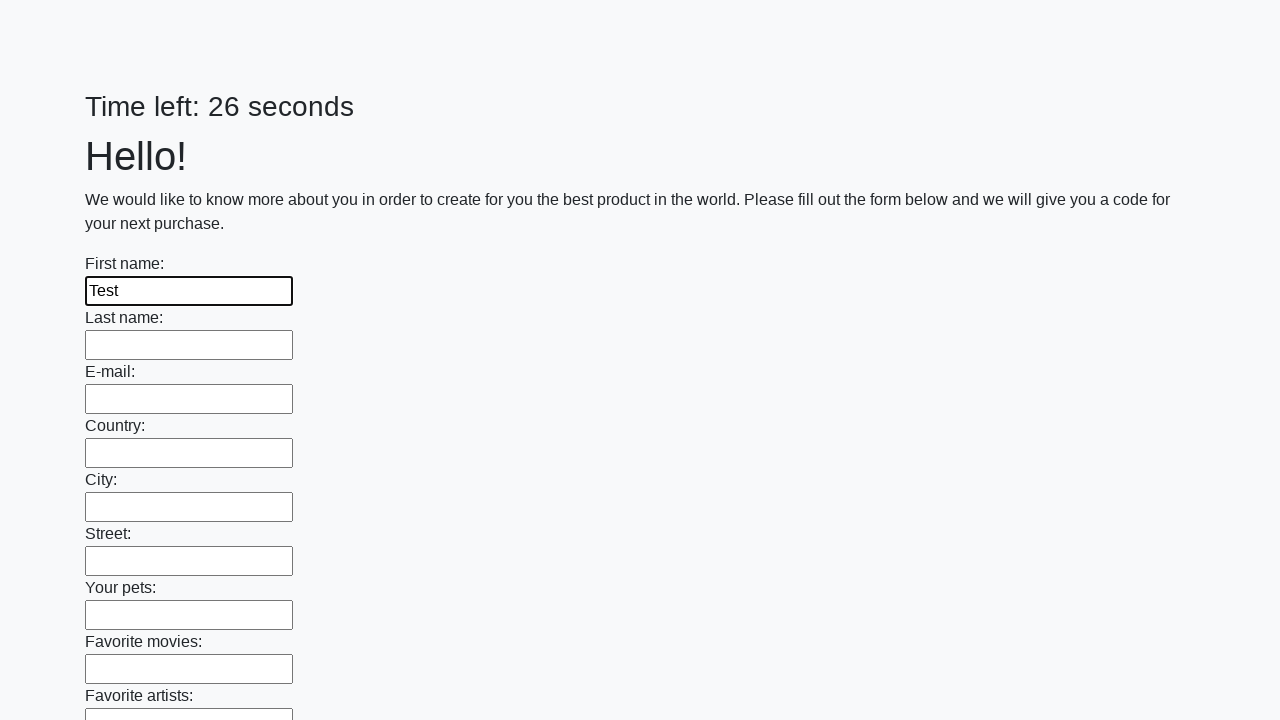

Filled a text input field with 'Test' on [type='text'] >> nth=1
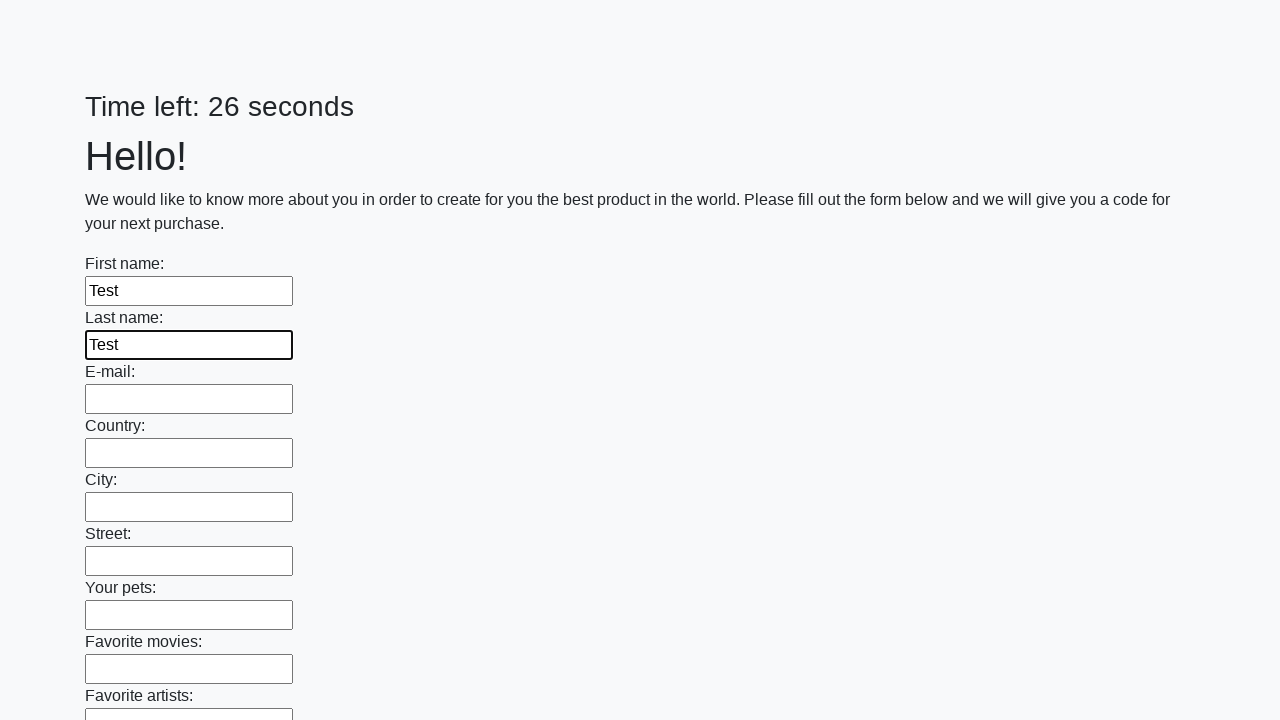

Filled a text input field with 'Test' on [type='text'] >> nth=2
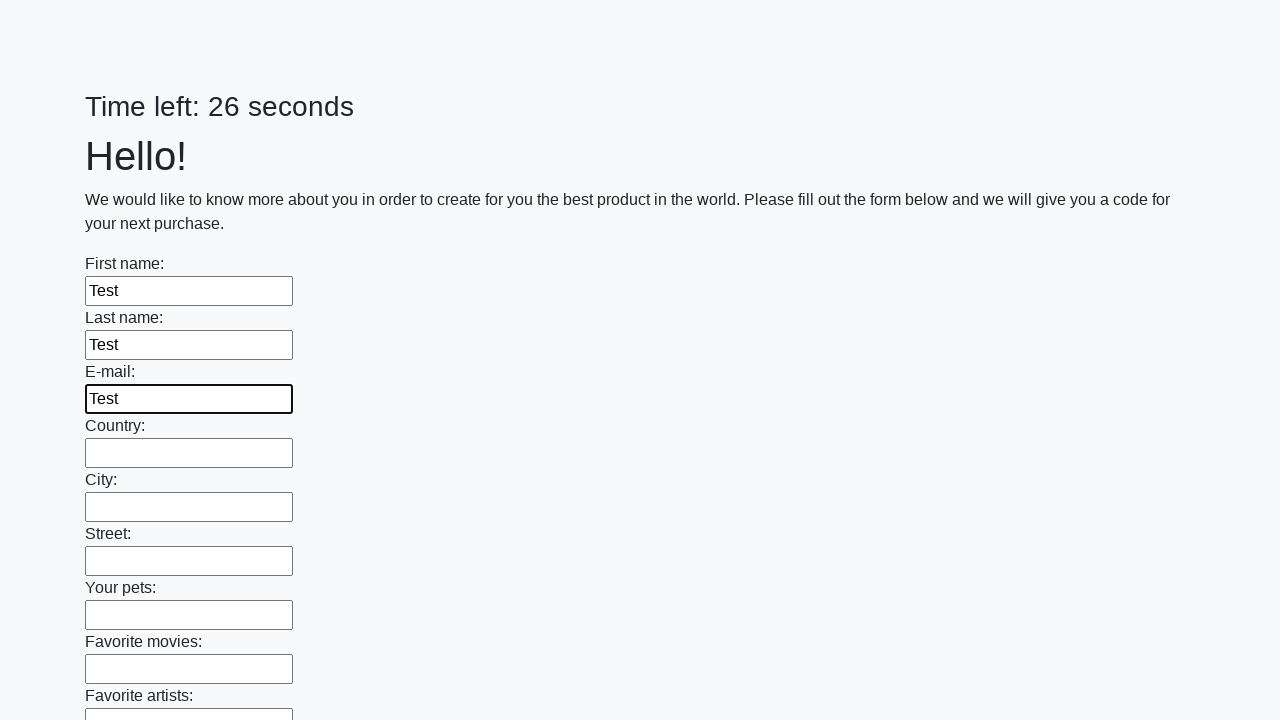

Filled a text input field with 'Test' on [type='text'] >> nth=3
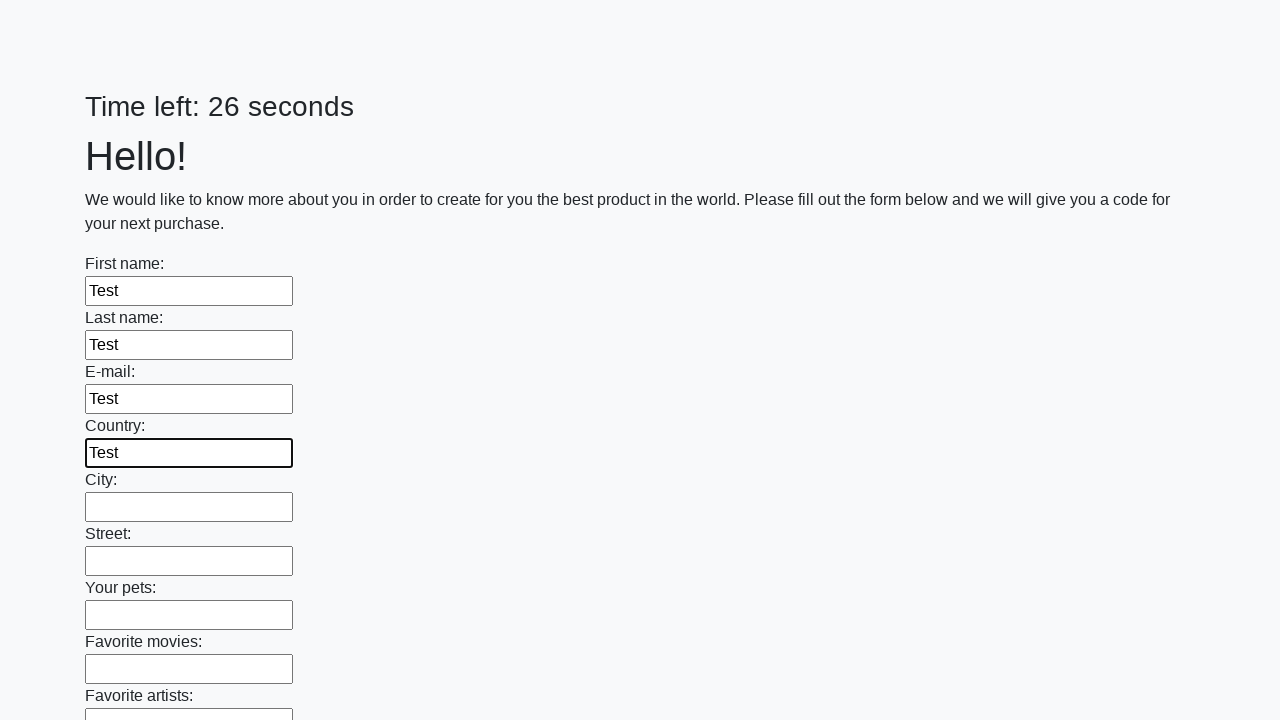

Filled a text input field with 'Test' on [type='text'] >> nth=4
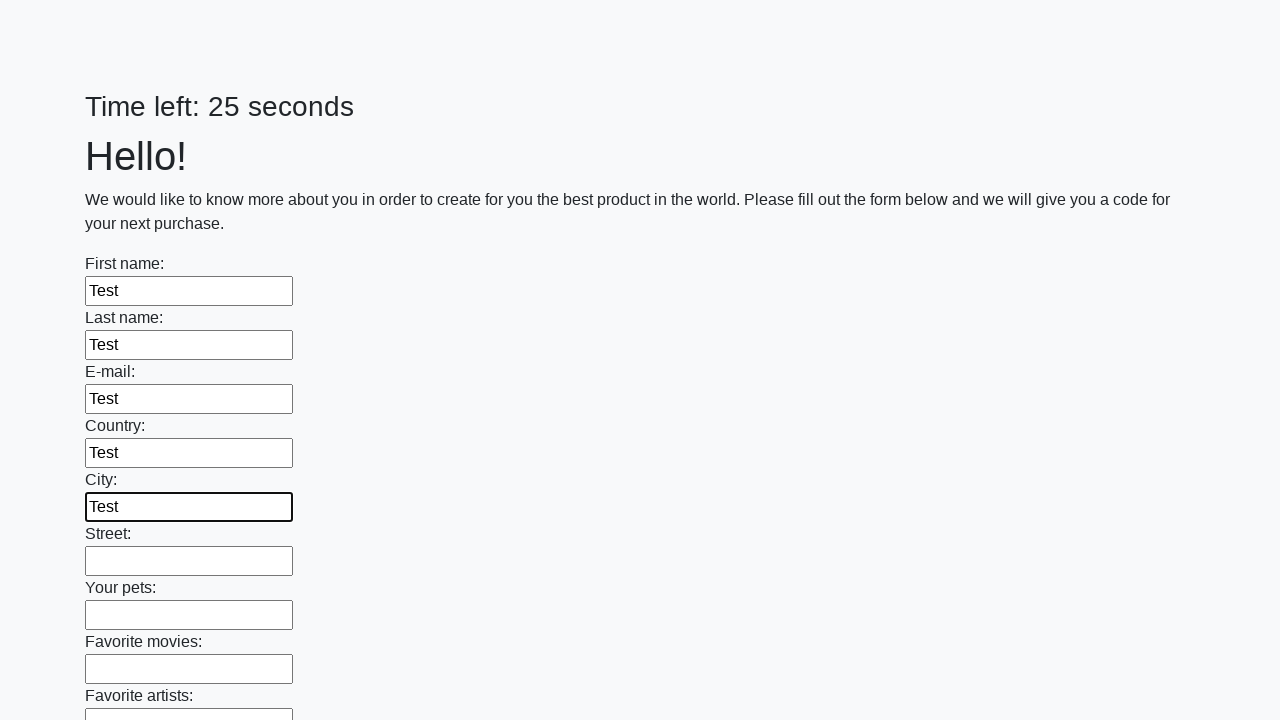

Filled a text input field with 'Test' on [type='text'] >> nth=5
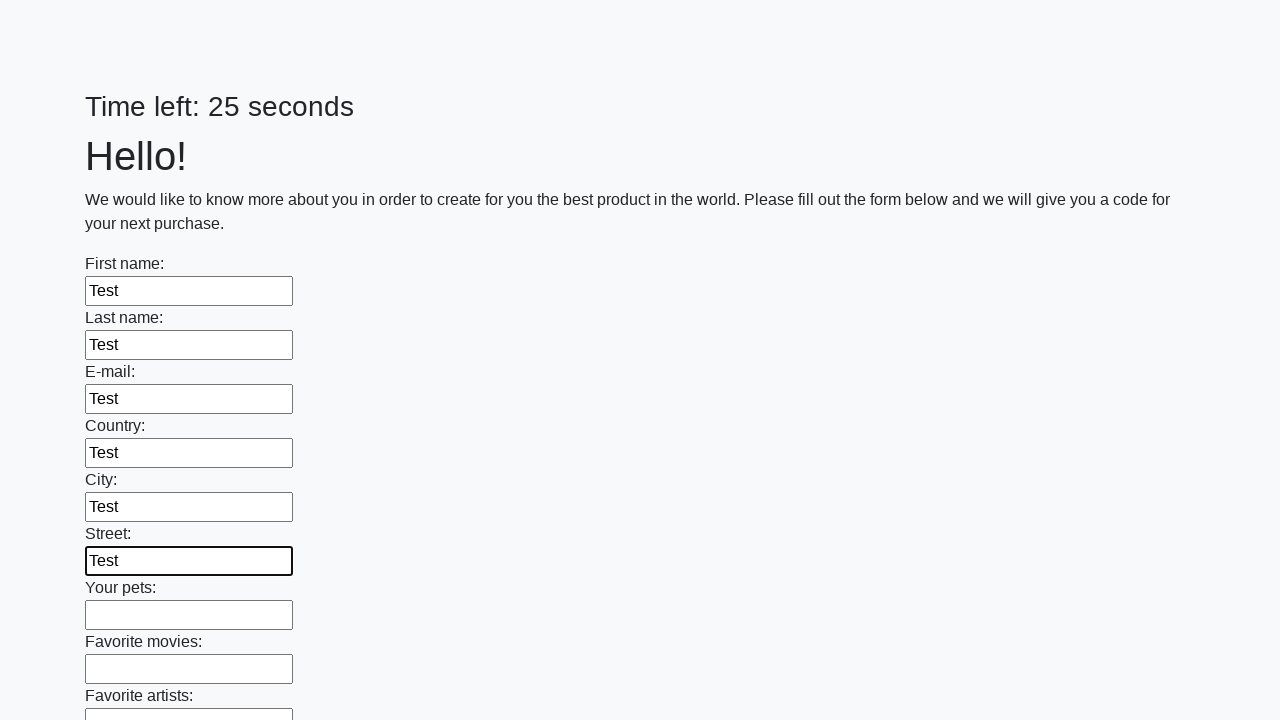

Filled a text input field with 'Test' on [type='text'] >> nth=6
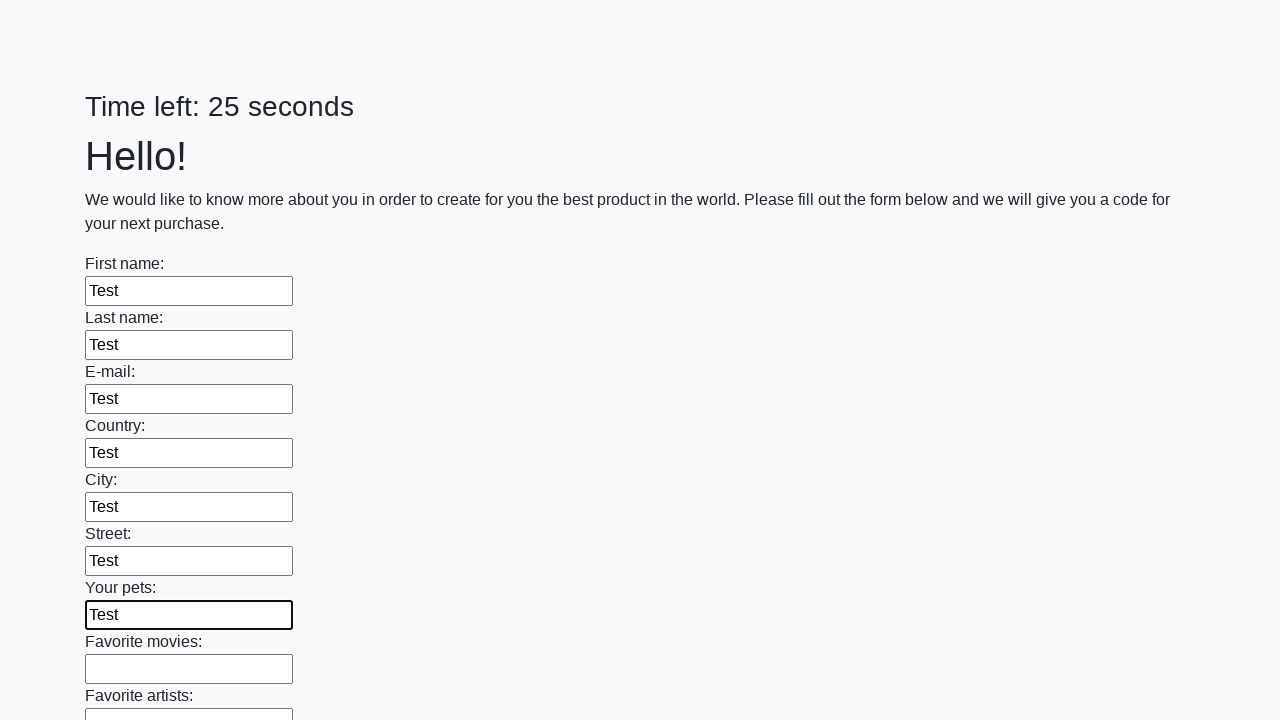

Filled a text input field with 'Test' on [type='text'] >> nth=7
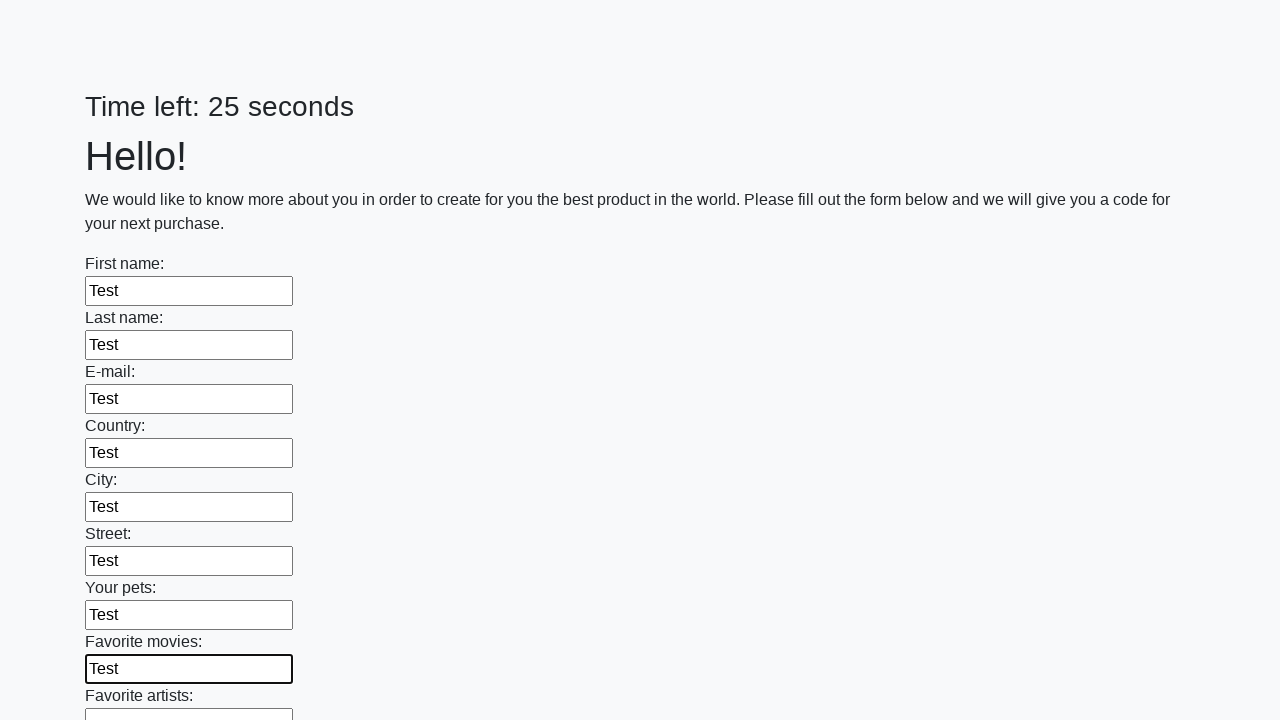

Filled a text input field with 'Test' on [type='text'] >> nth=8
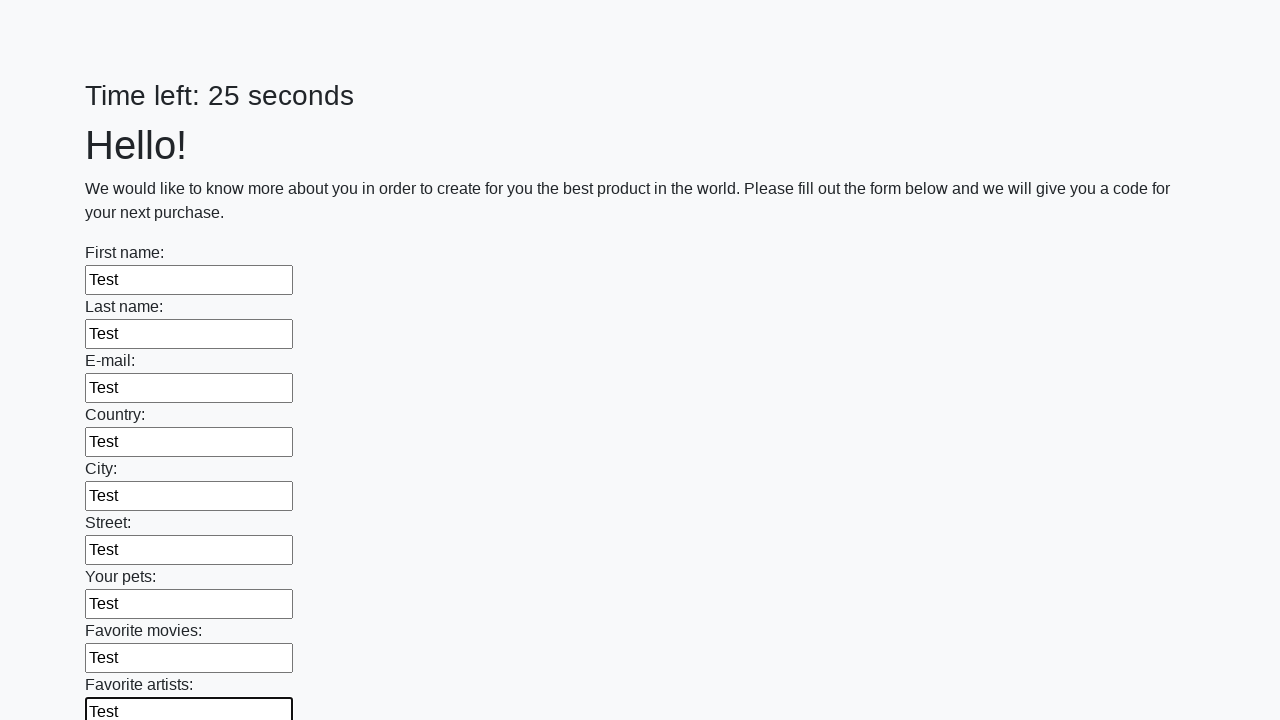

Filled a text input field with 'Test' on [type='text'] >> nth=9
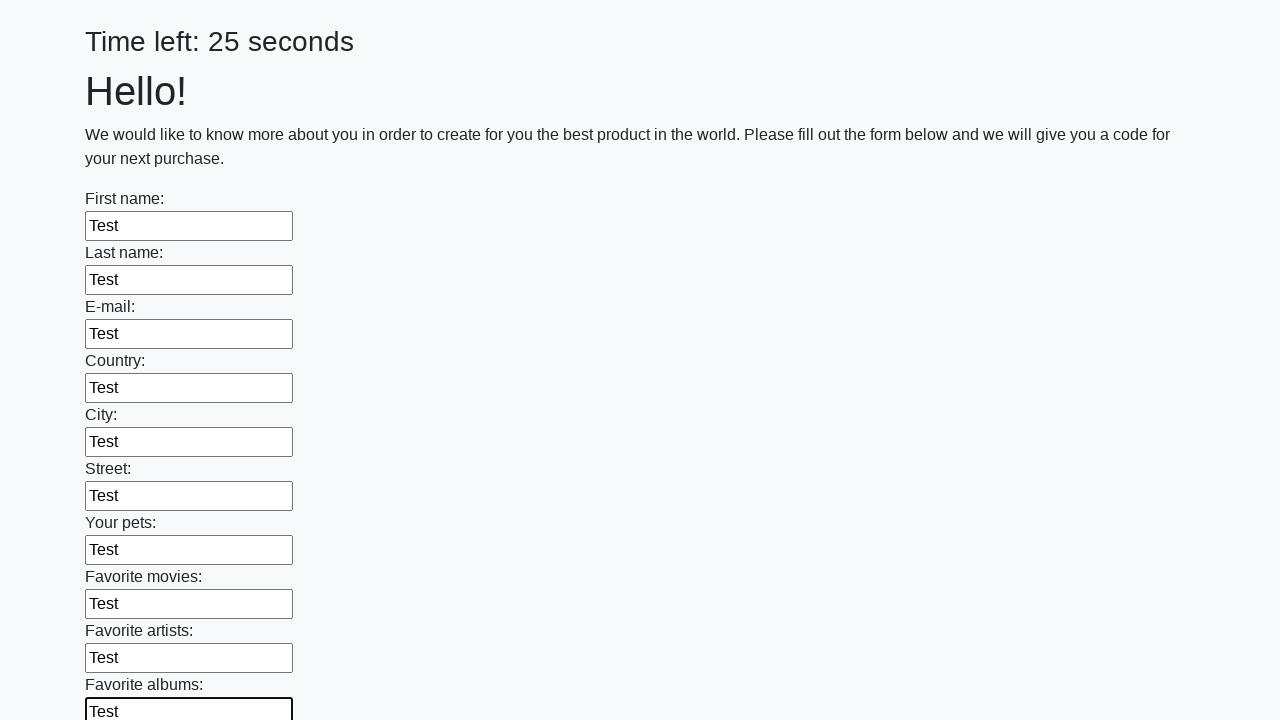

Filled a text input field with 'Test' on [type='text'] >> nth=10
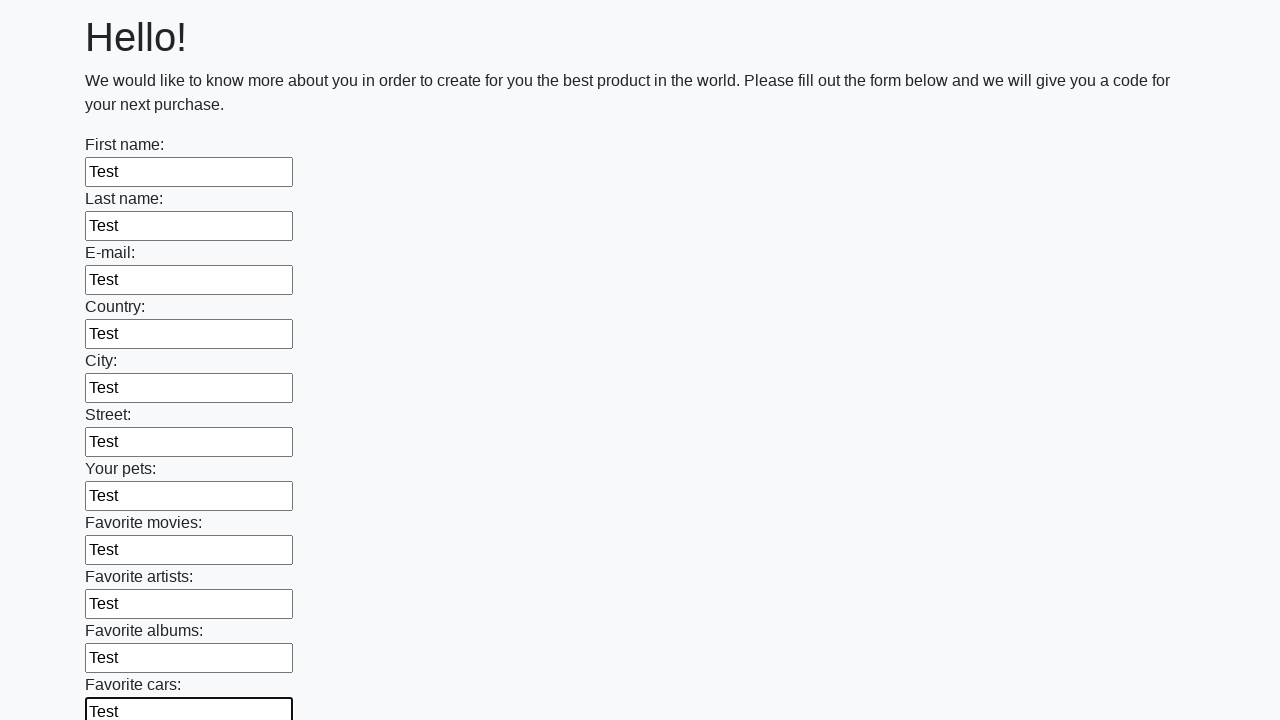

Filled a text input field with 'Test' on [type='text'] >> nth=11
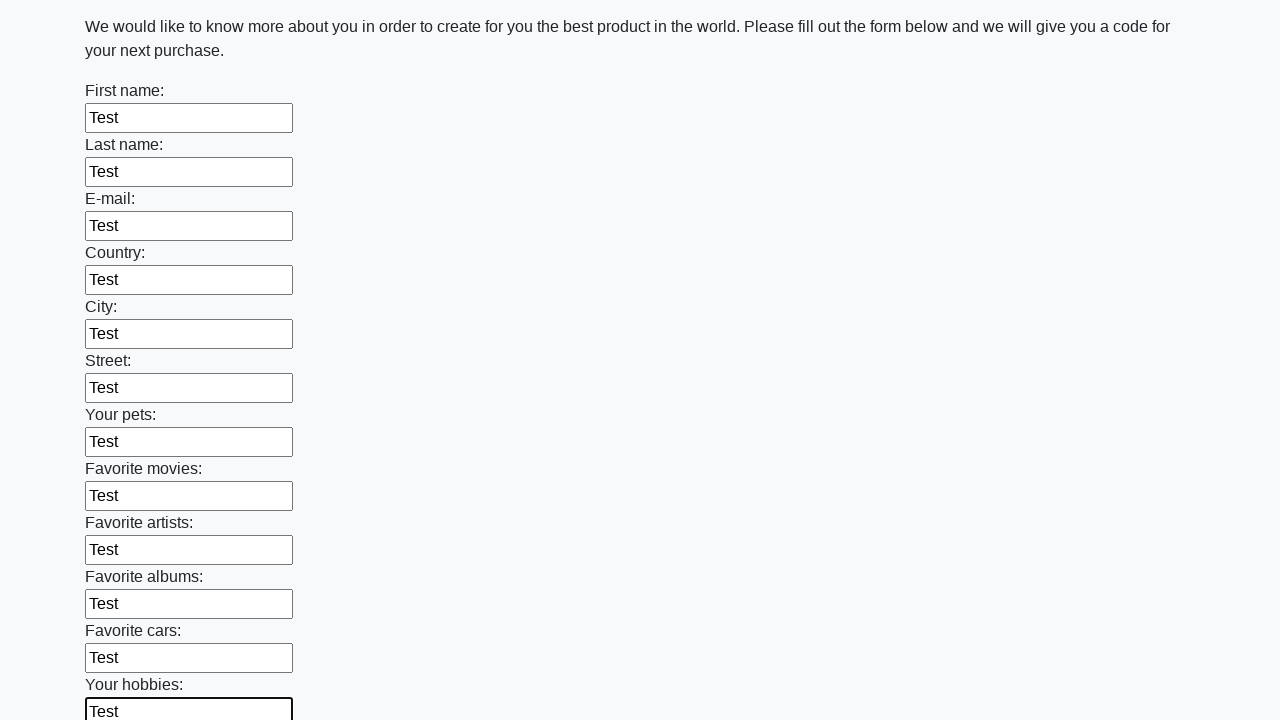

Filled a text input field with 'Test' on [type='text'] >> nth=12
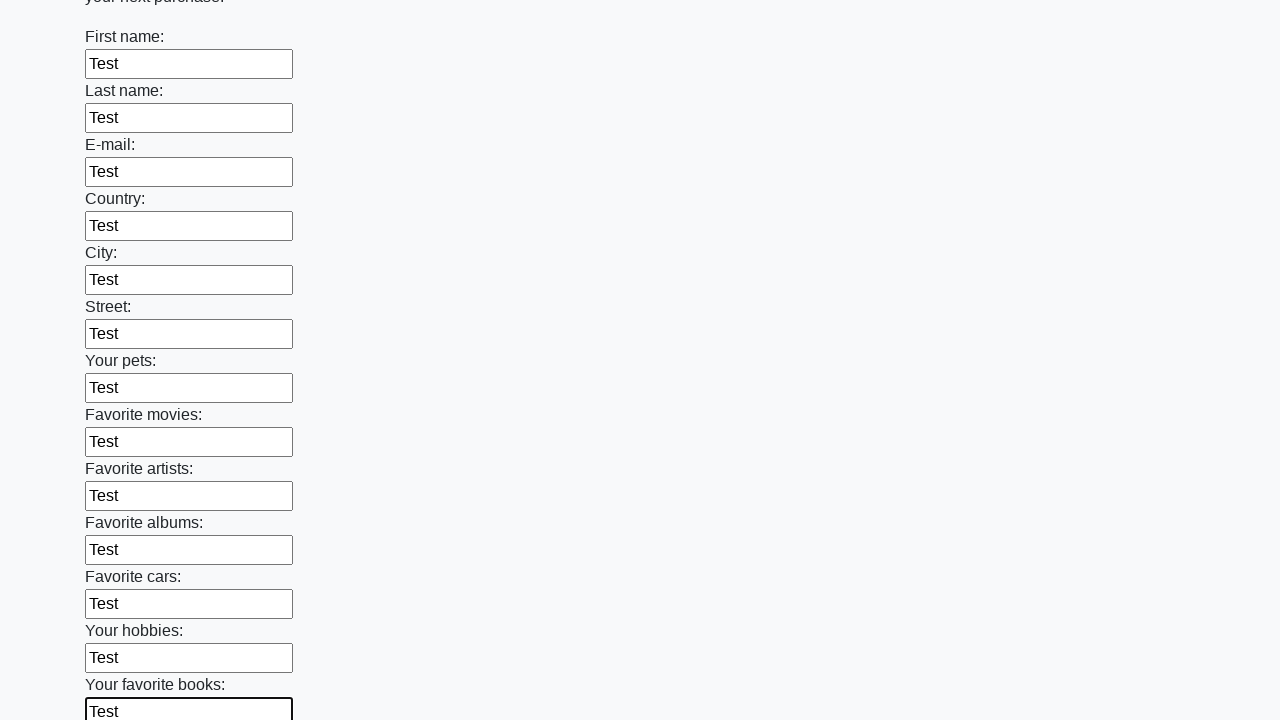

Filled a text input field with 'Test' on [type='text'] >> nth=13
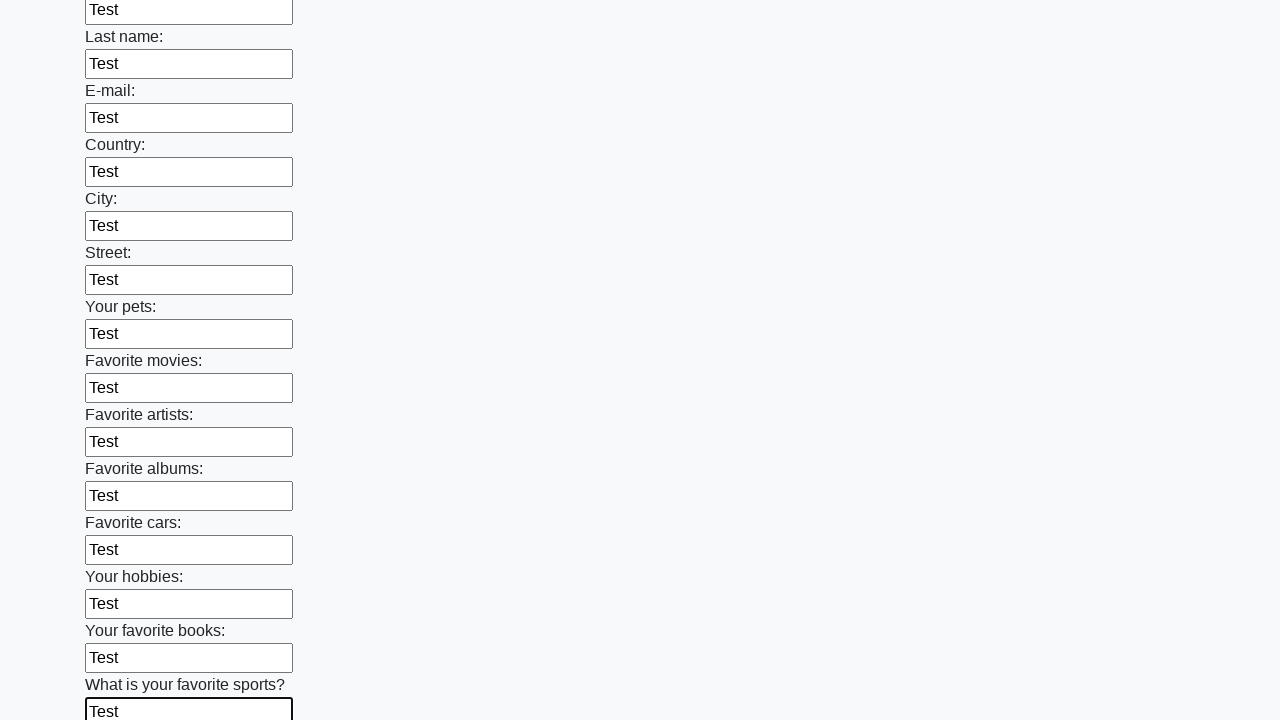

Filled a text input field with 'Test' on [type='text'] >> nth=14
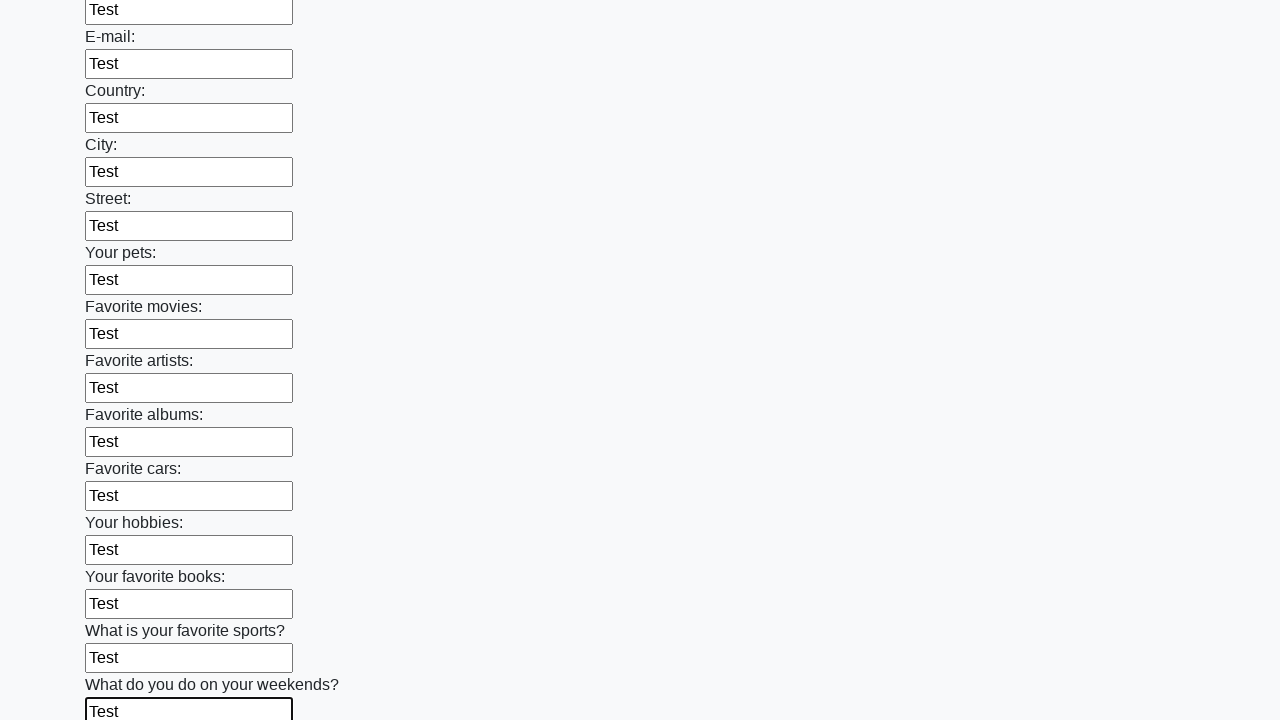

Filled a text input field with 'Test' on [type='text'] >> nth=15
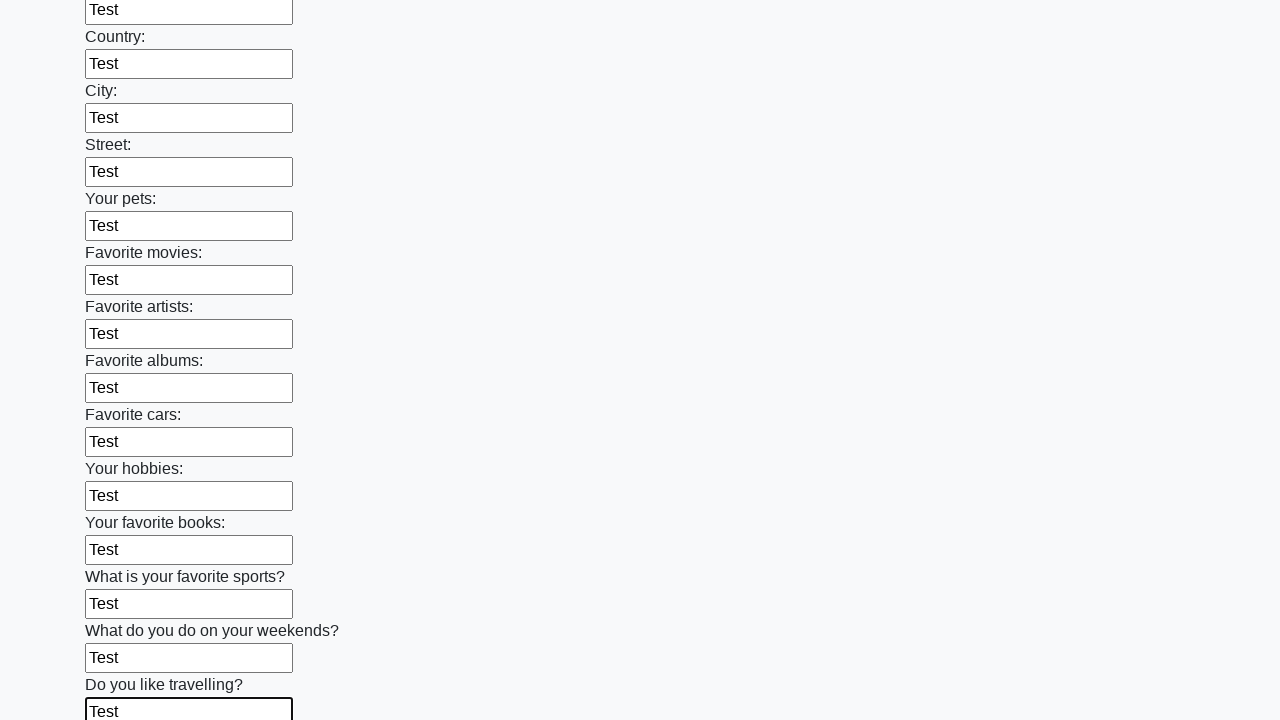

Filled a text input field with 'Test' on [type='text'] >> nth=16
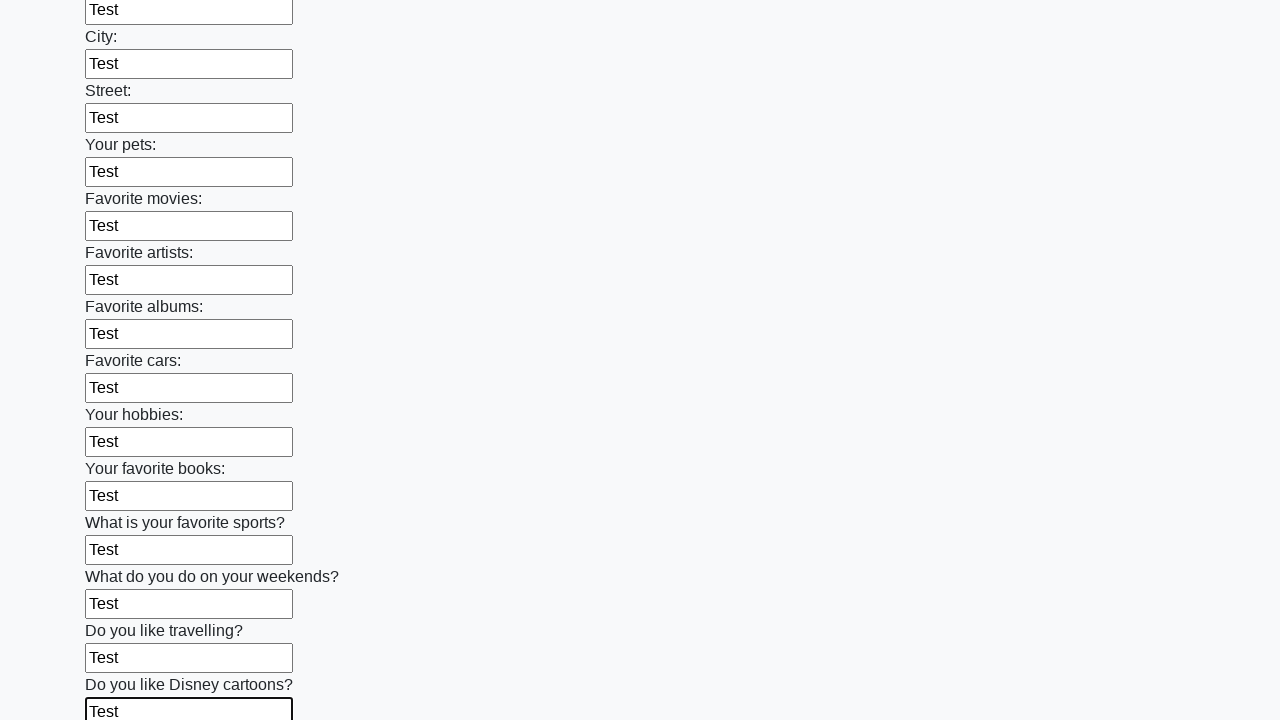

Filled a text input field with 'Test' on [type='text'] >> nth=17
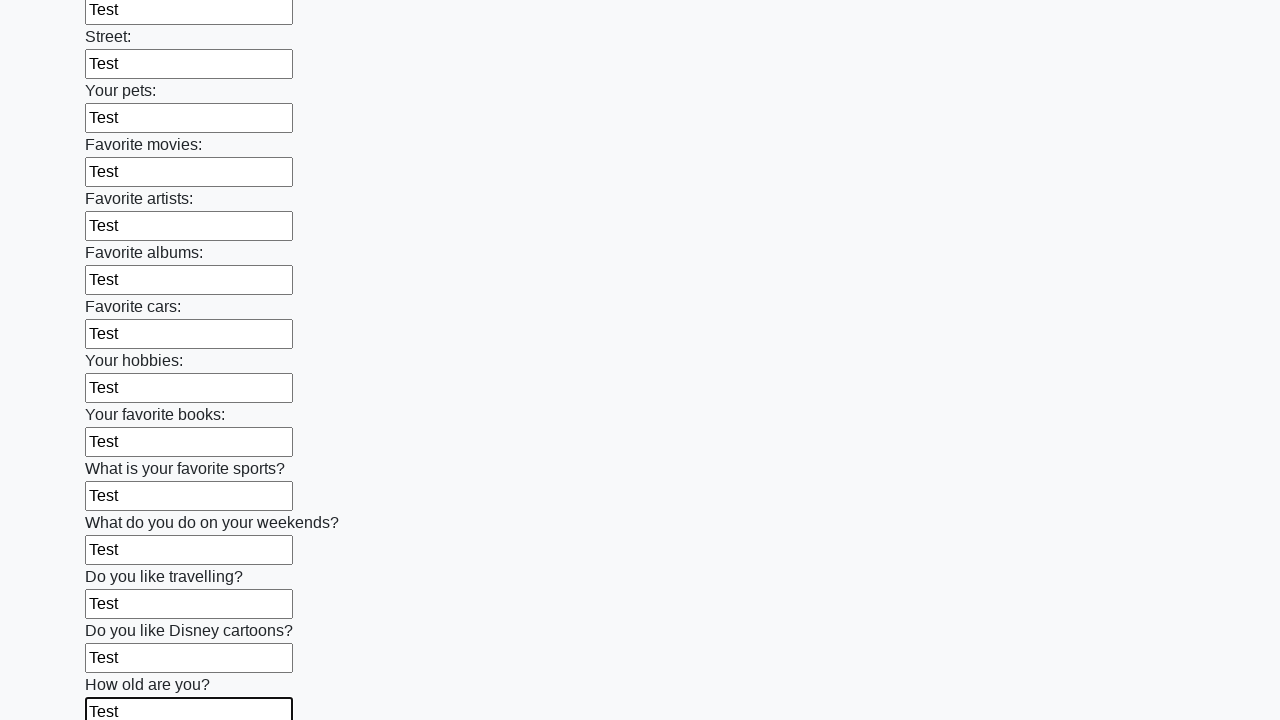

Filled a text input field with 'Test' on [type='text'] >> nth=18
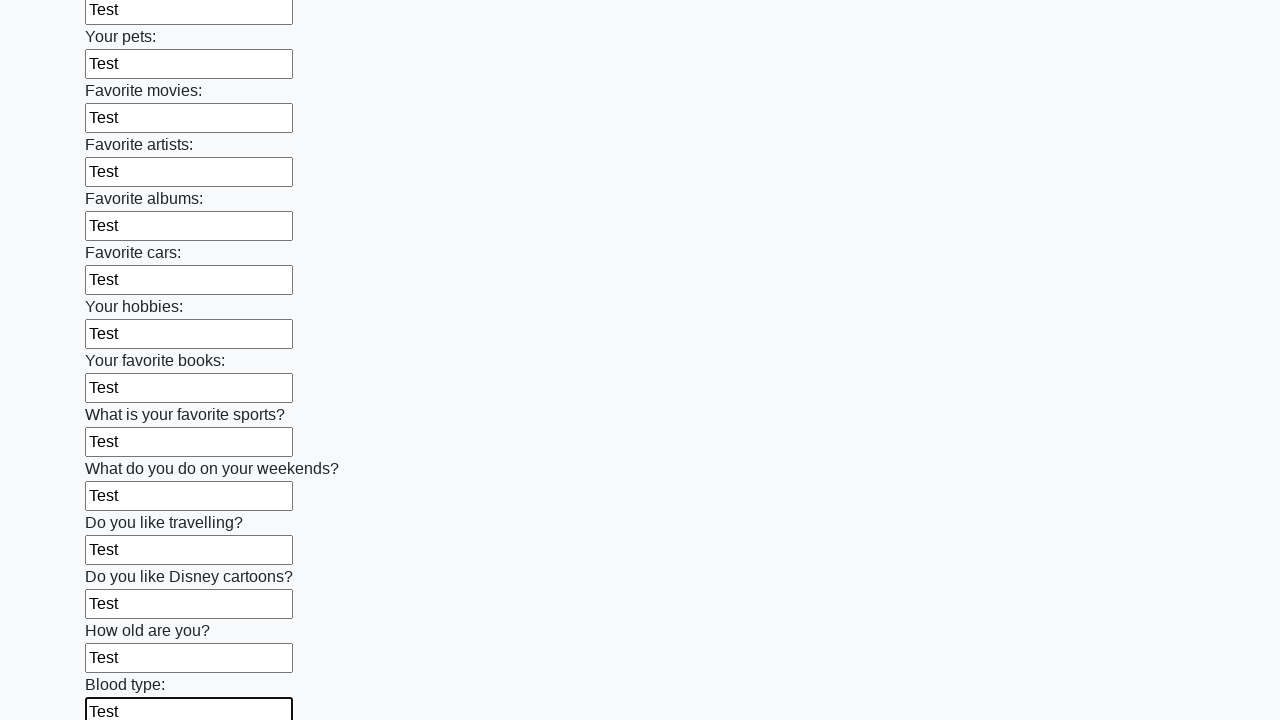

Filled a text input field with 'Test' on [type='text'] >> nth=19
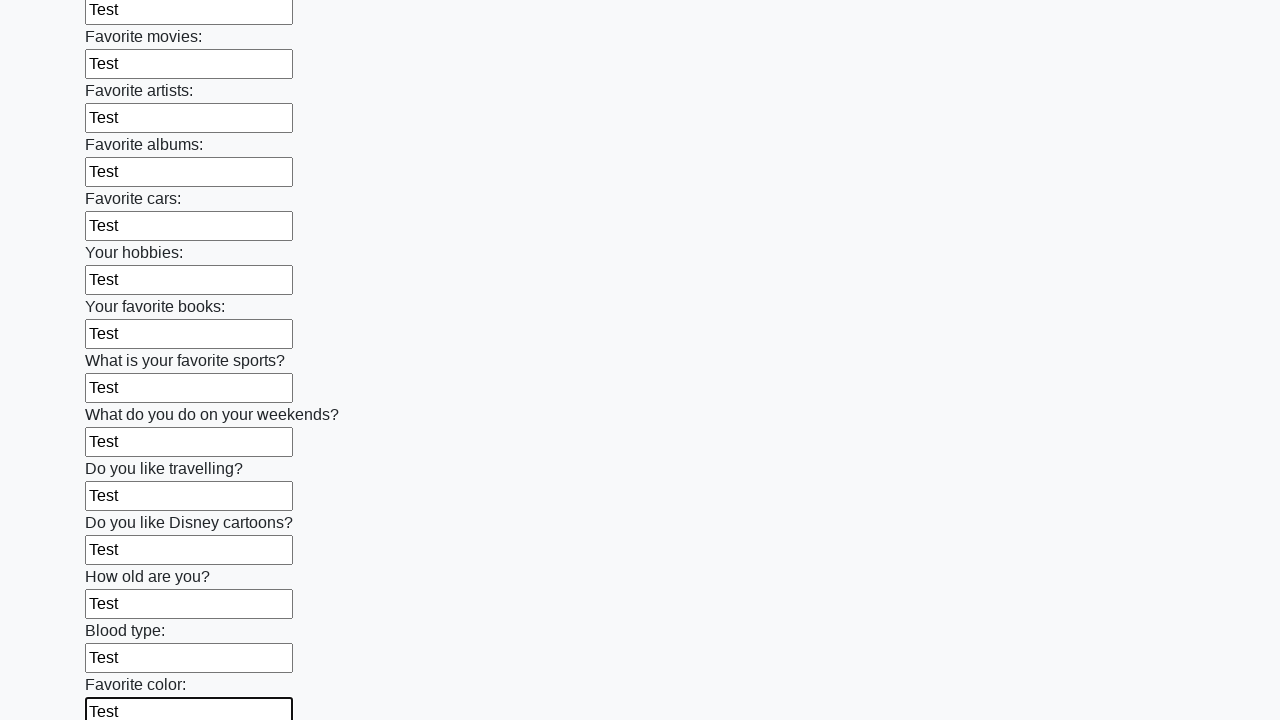

Filled a text input field with 'Test' on [type='text'] >> nth=20
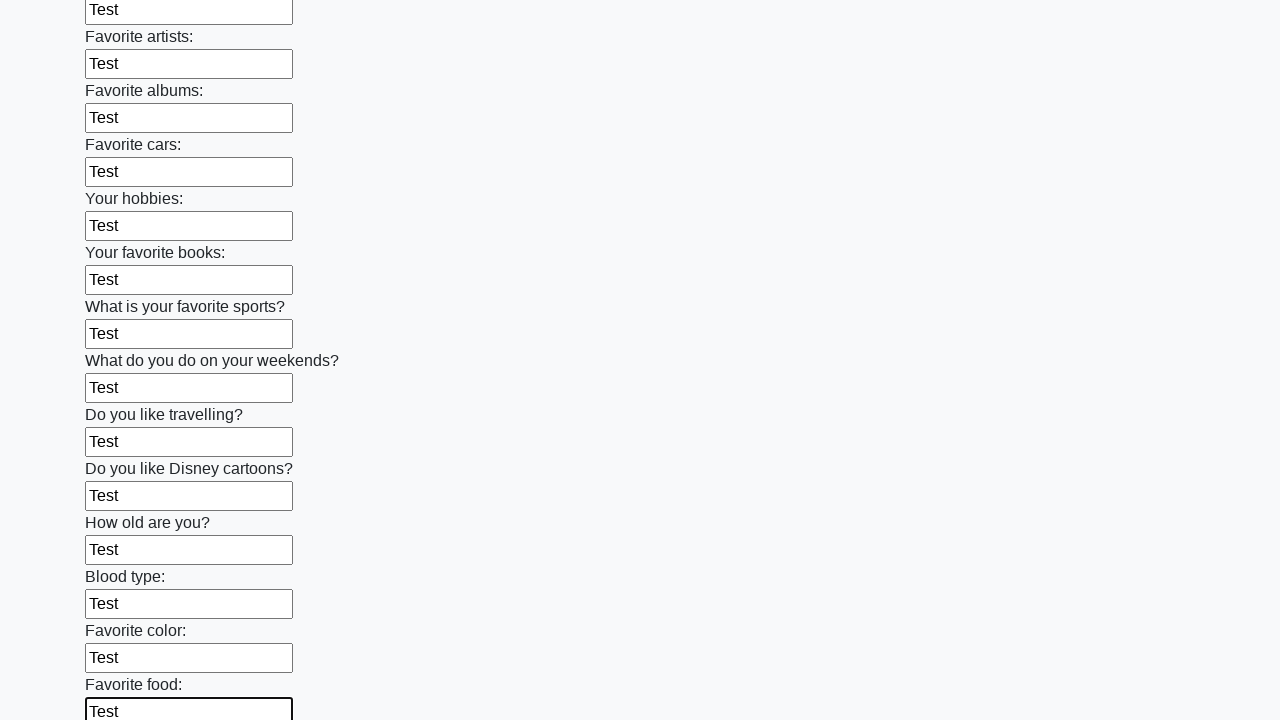

Filled a text input field with 'Test' on [type='text'] >> nth=21
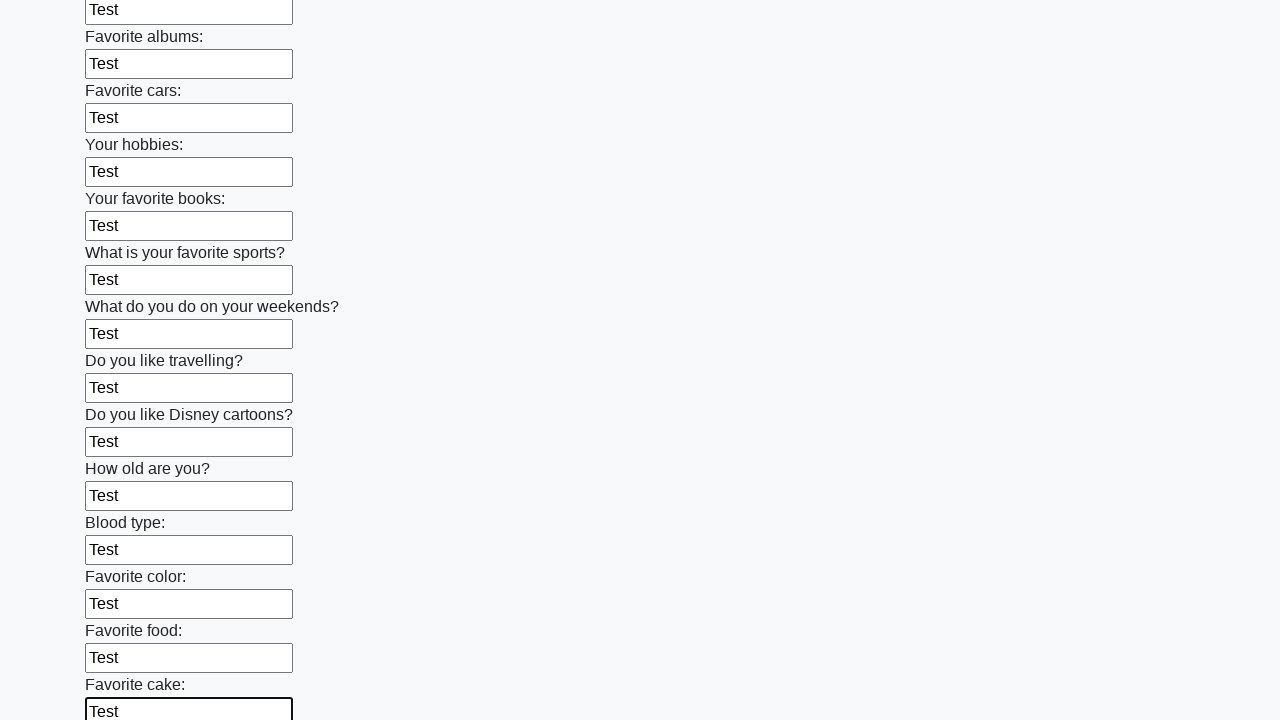

Filled a text input field with 'Test' on [type='text'] >> nth=22
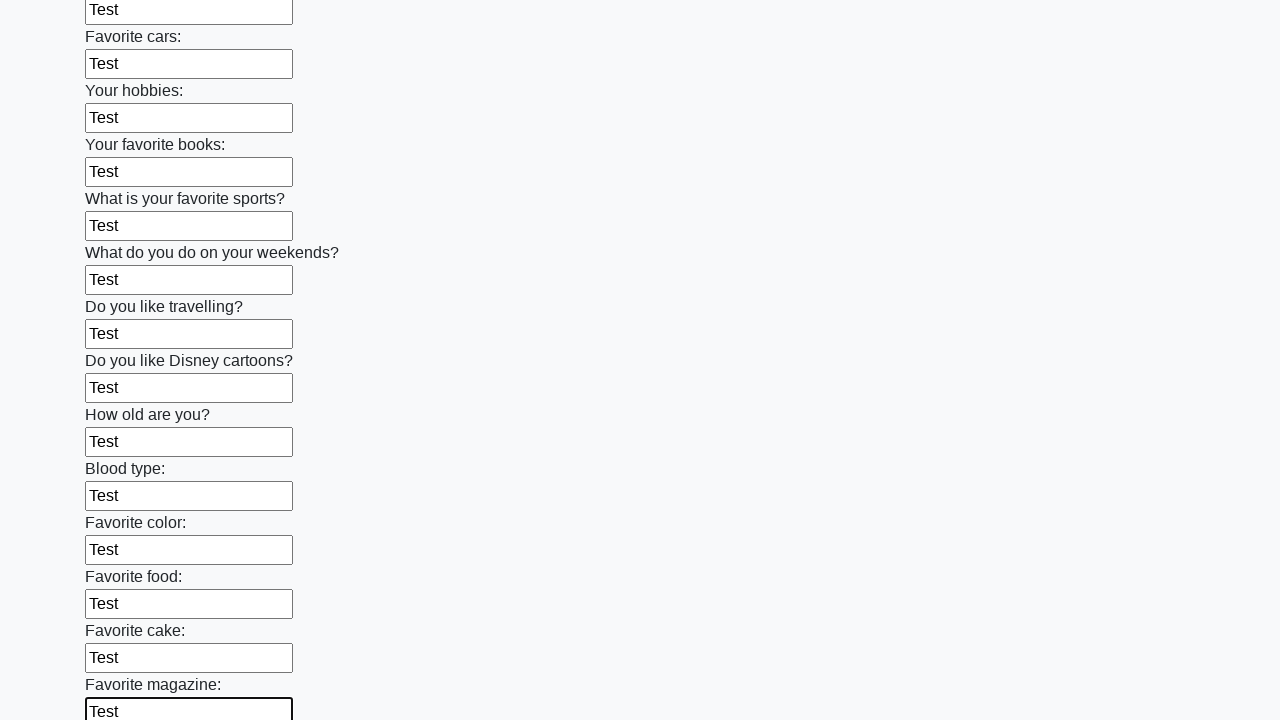

Filled a text input field with 'Test' on [type='text'] >> nth=23
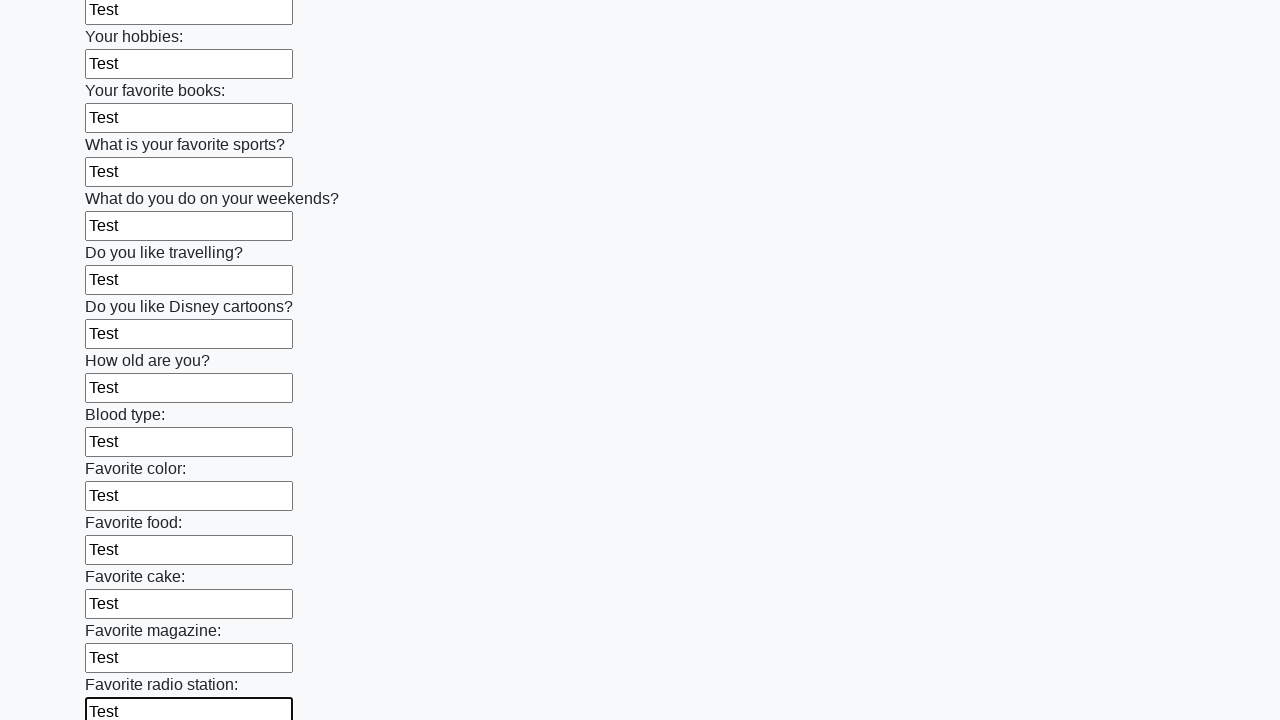

Filled a text input field with 'Test' on [type='text'] >> nth=24
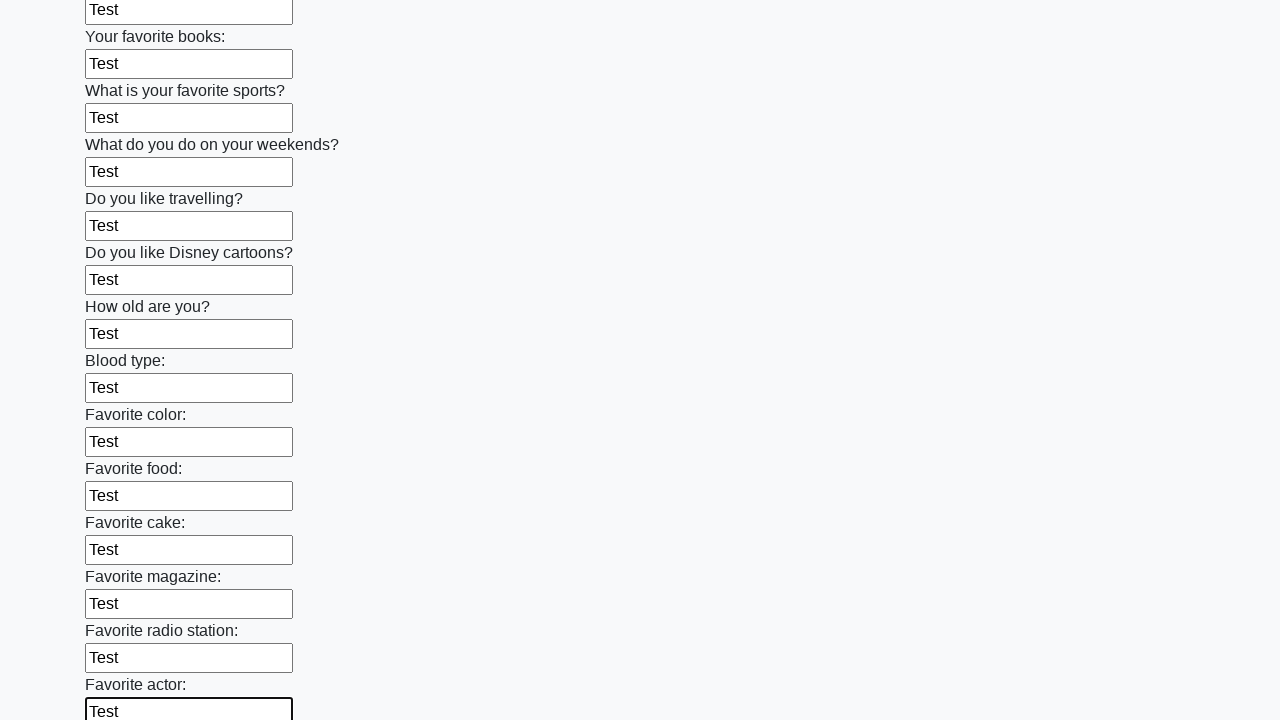

Filled a text input field with 'Test' on [type='text'] >> nth=25
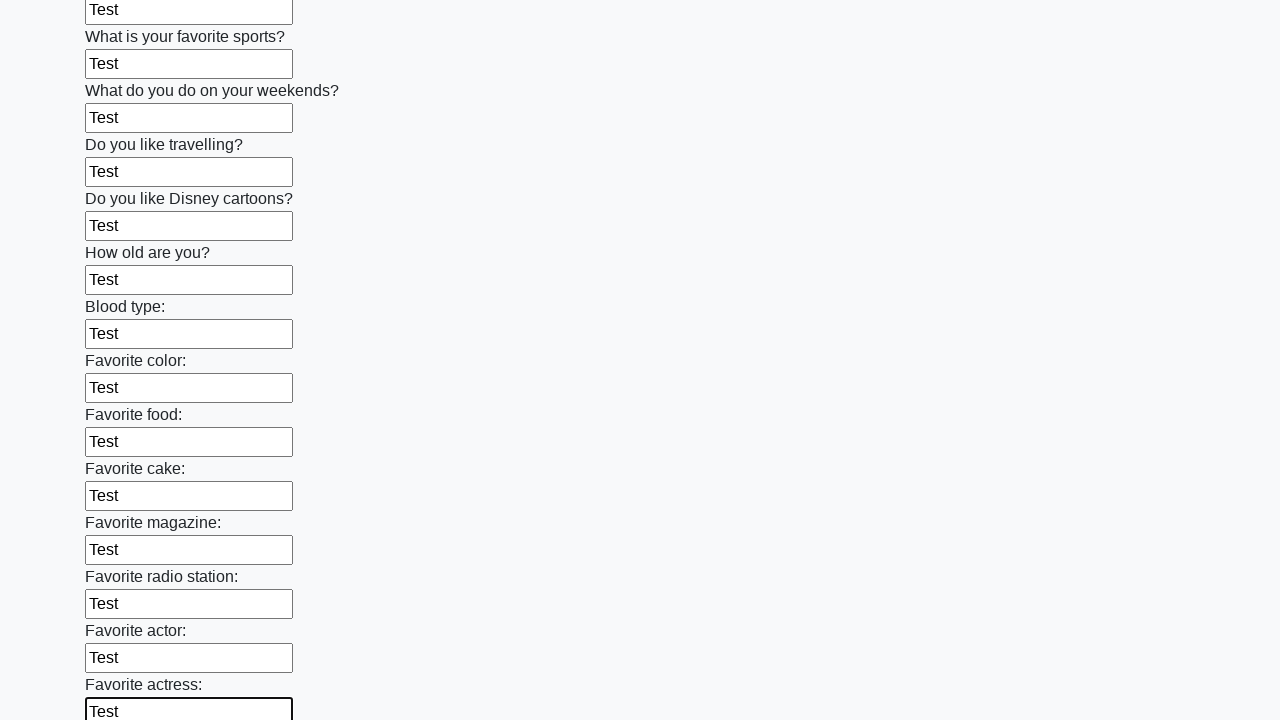

Filled a text input field with 'Test' on [type='text'] >> nth=26
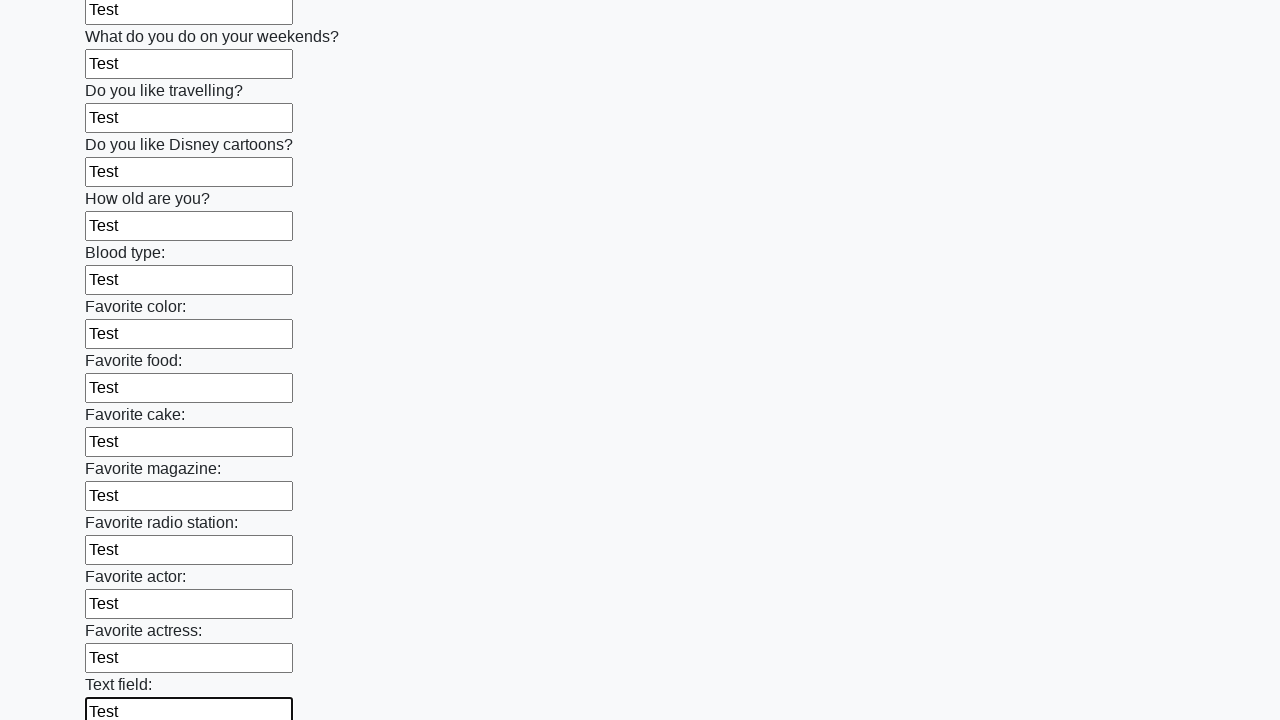

Filled a text input field with 'Test' on [type='text'] >> nth=27
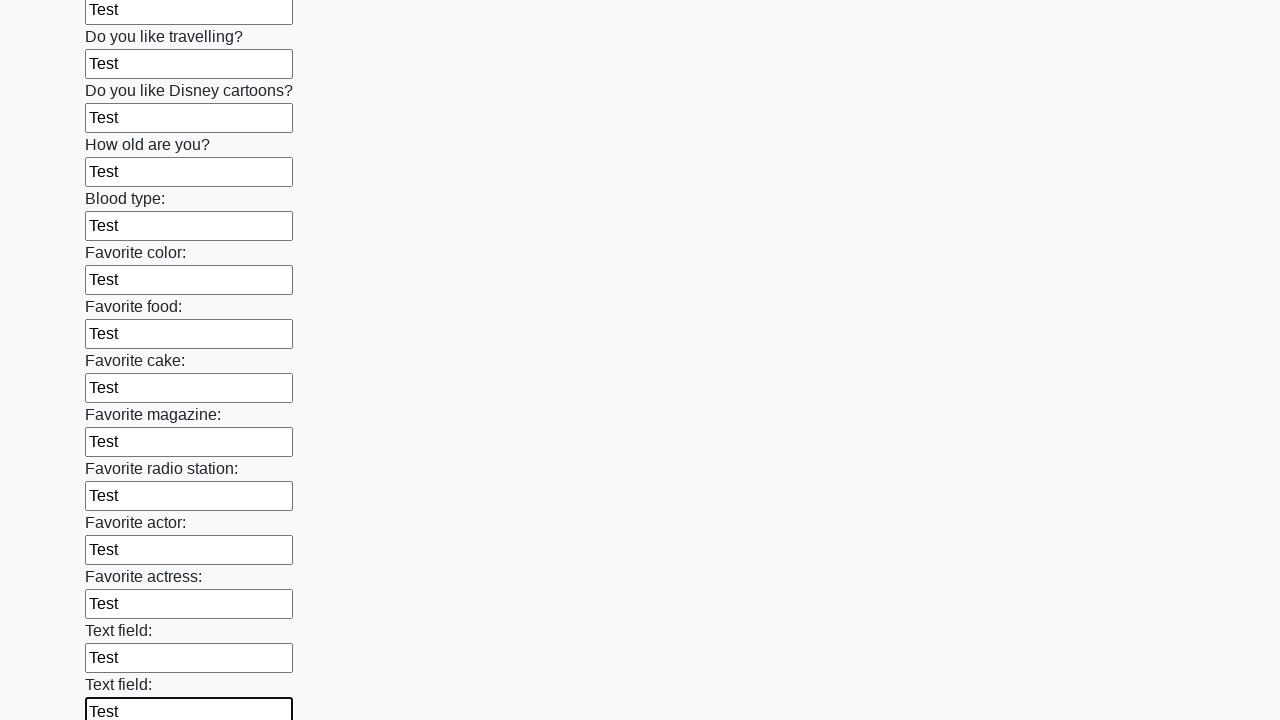

Filled a text input field with 'Test' on [type='text'] >> nth=28
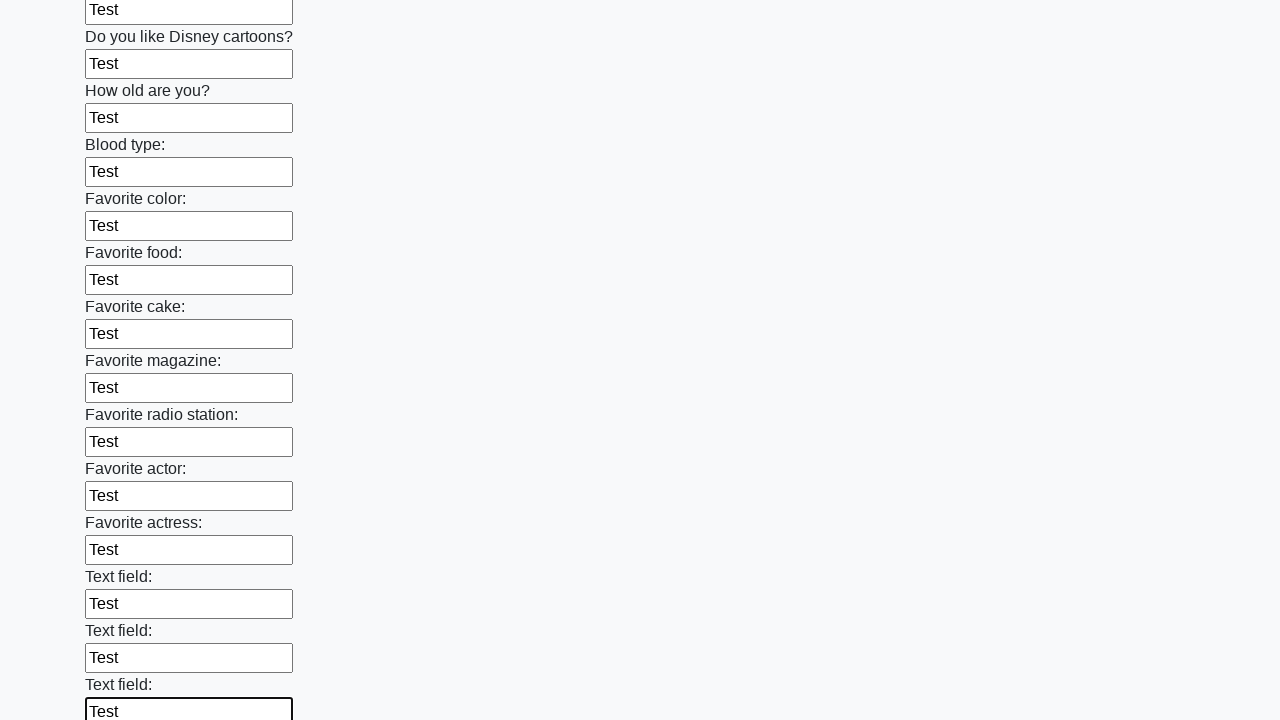

Filled a text input field with 'Test' on [type='text'] >> nth=29
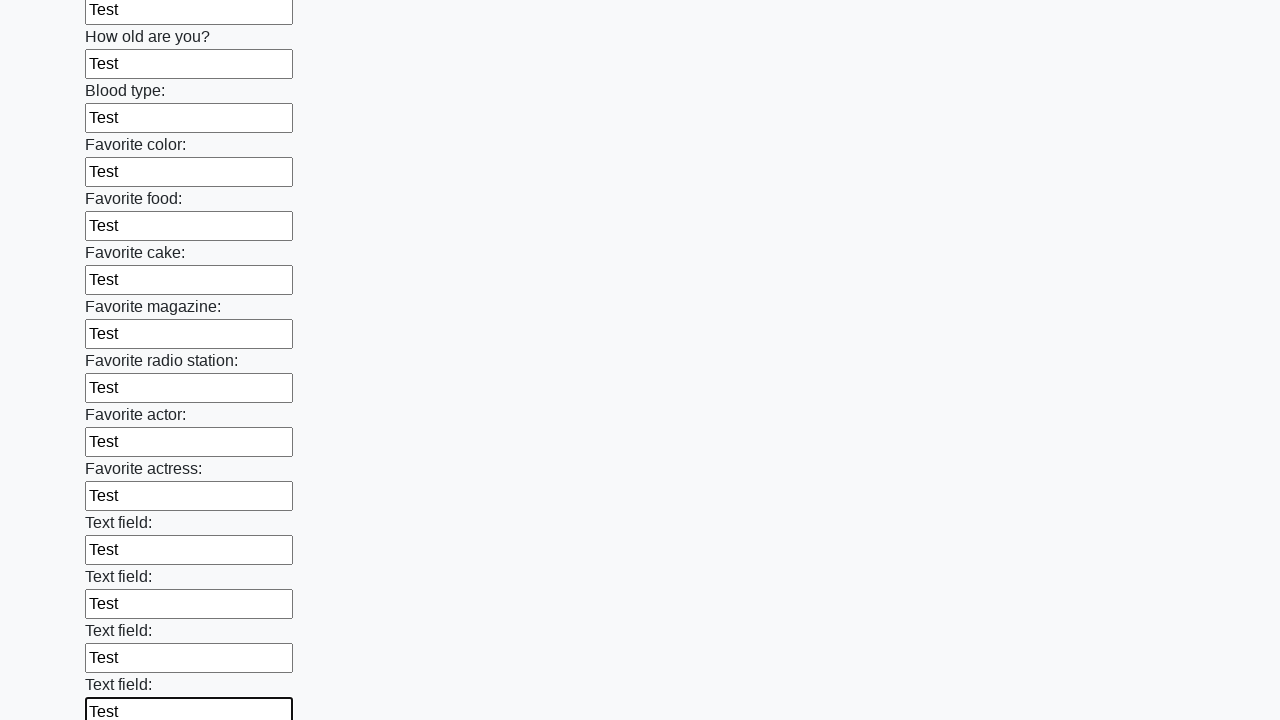

Filled a text input field with 'Test' on [type='text'] >> nth=30
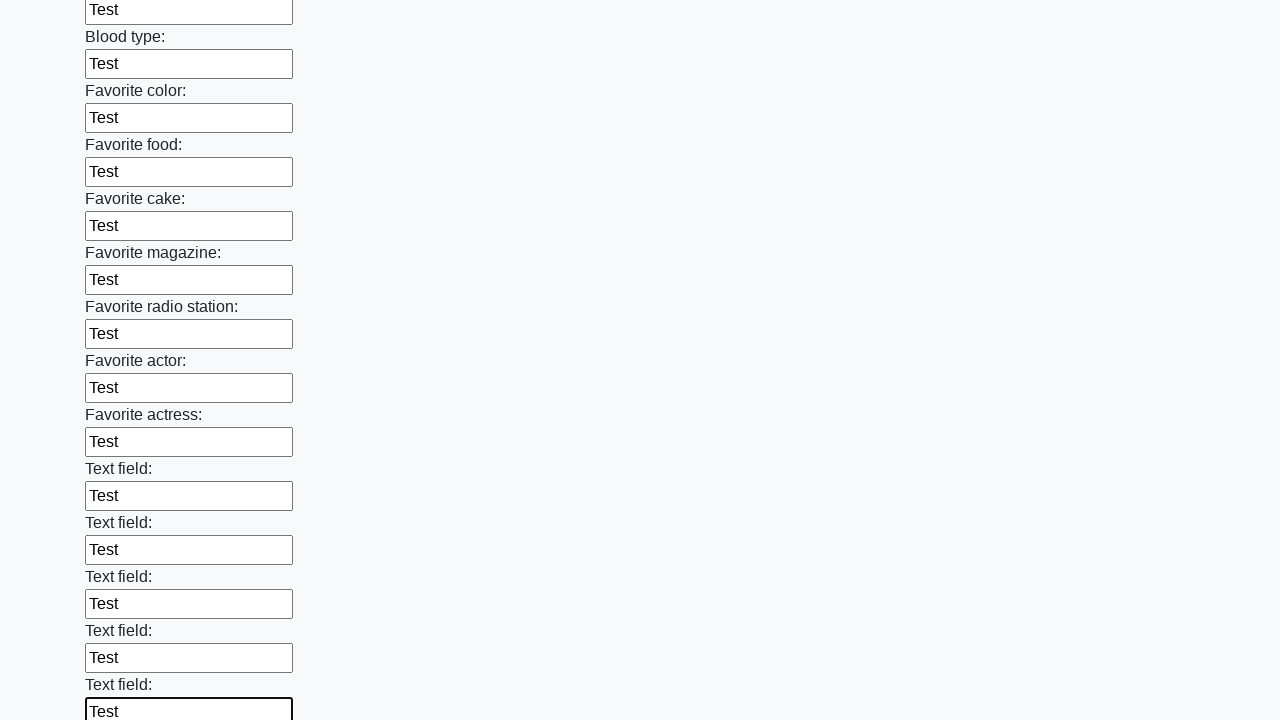

Filled a text input field with 'Test' on [type='text'] >> nth=31
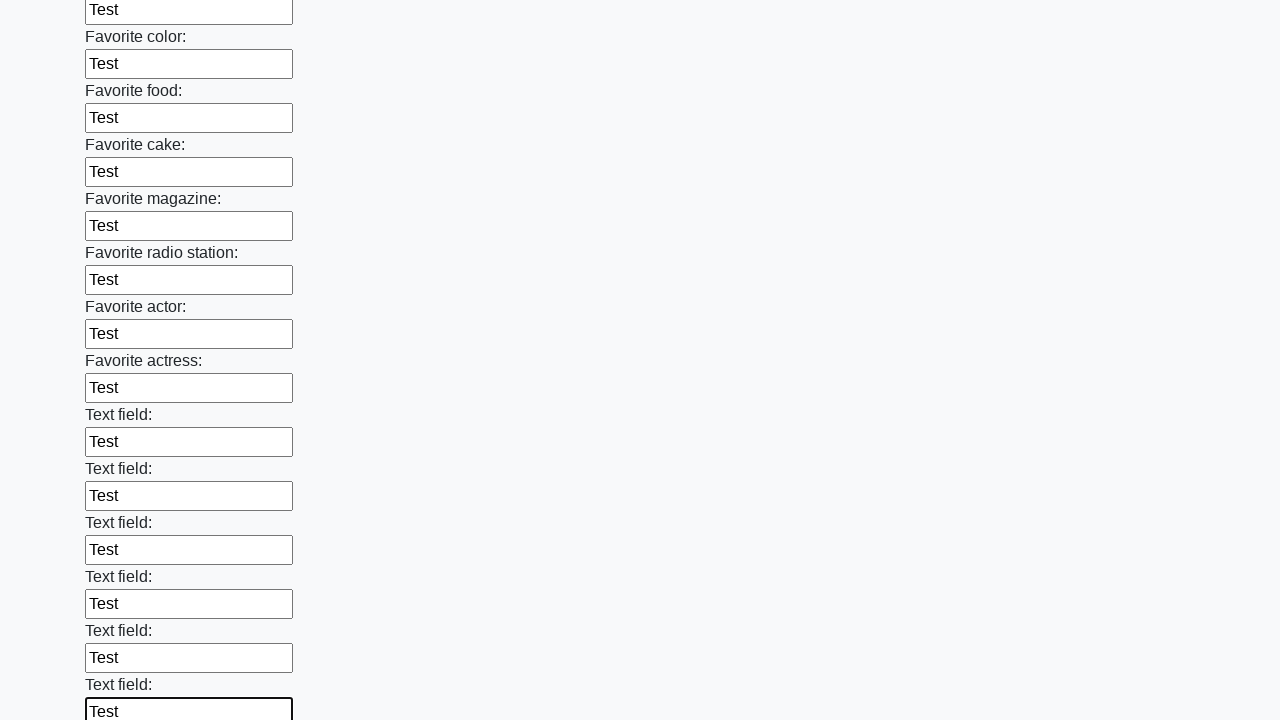

Filled a text input field with 'Test' on [type='text'] >> nth=32
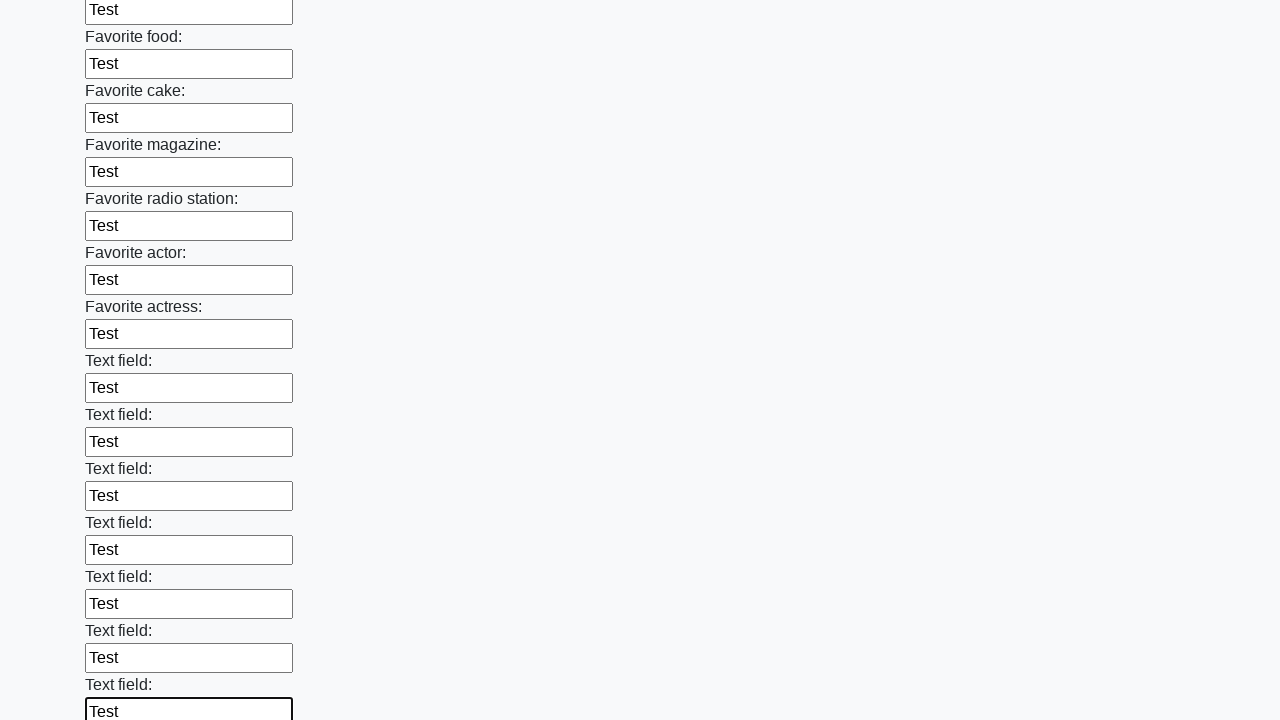

Filled a text input field with 'Test' on [type='text'] >> nth=33
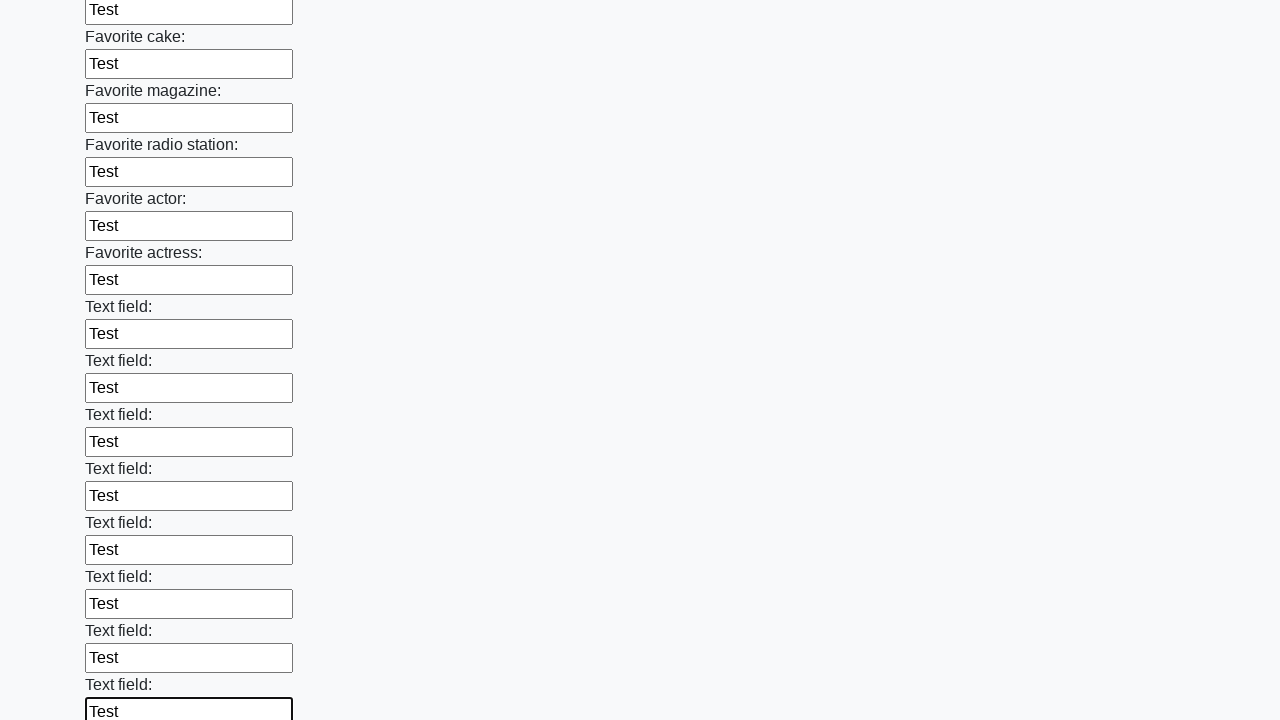

Filled a text input field with 'Test' on [type='text'] >> nth=34
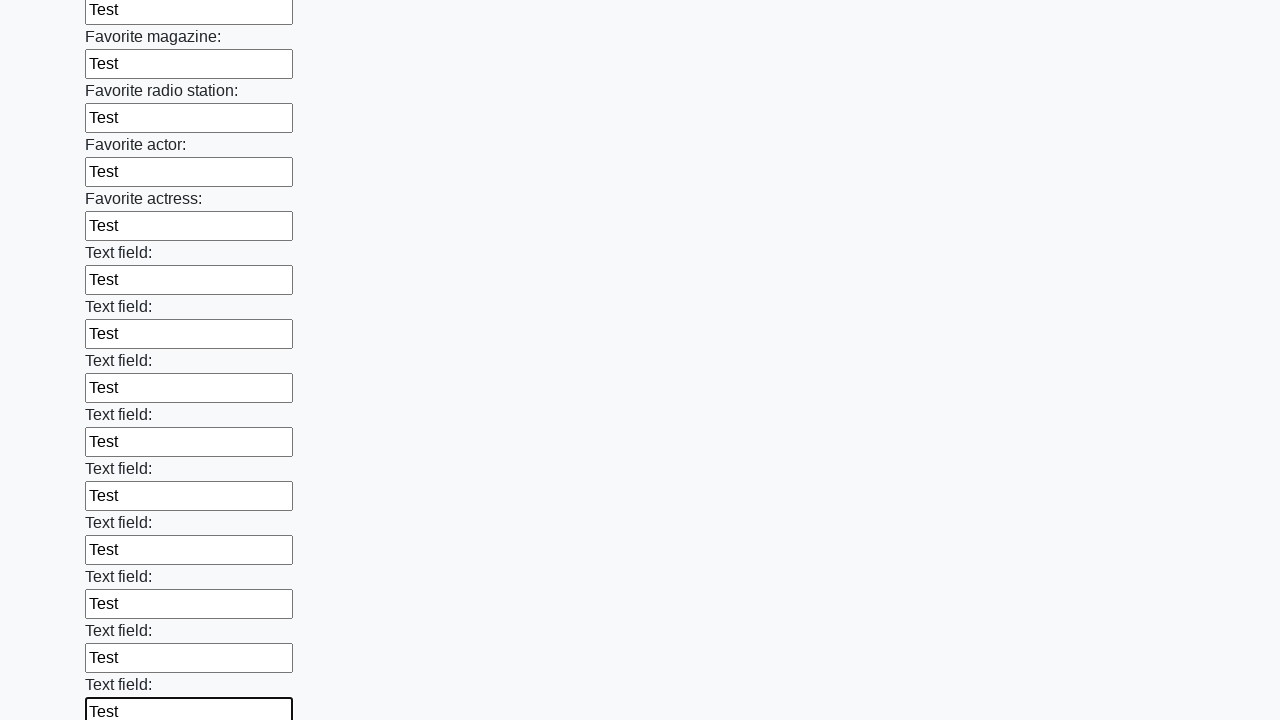

Filled a text input field with 'Test' on [type='text'] >> nth=35
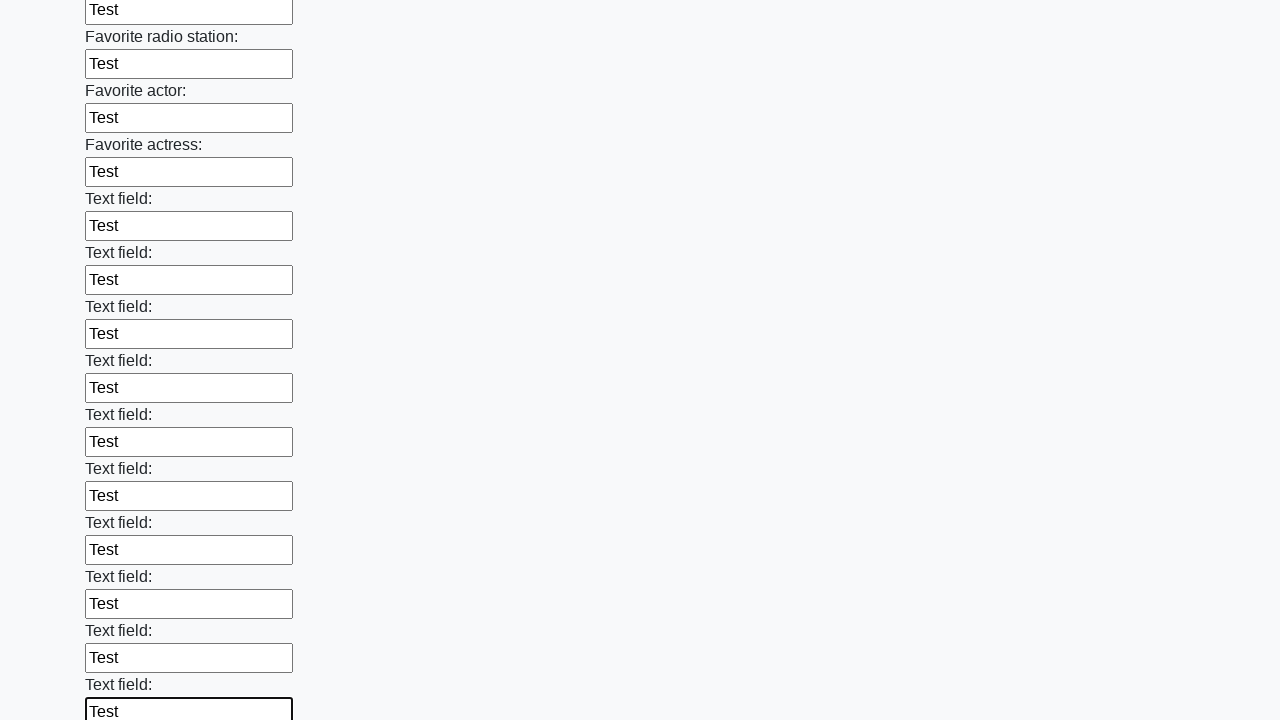

Filled a text input field with 'Test' on [type='text'] >> nth=36
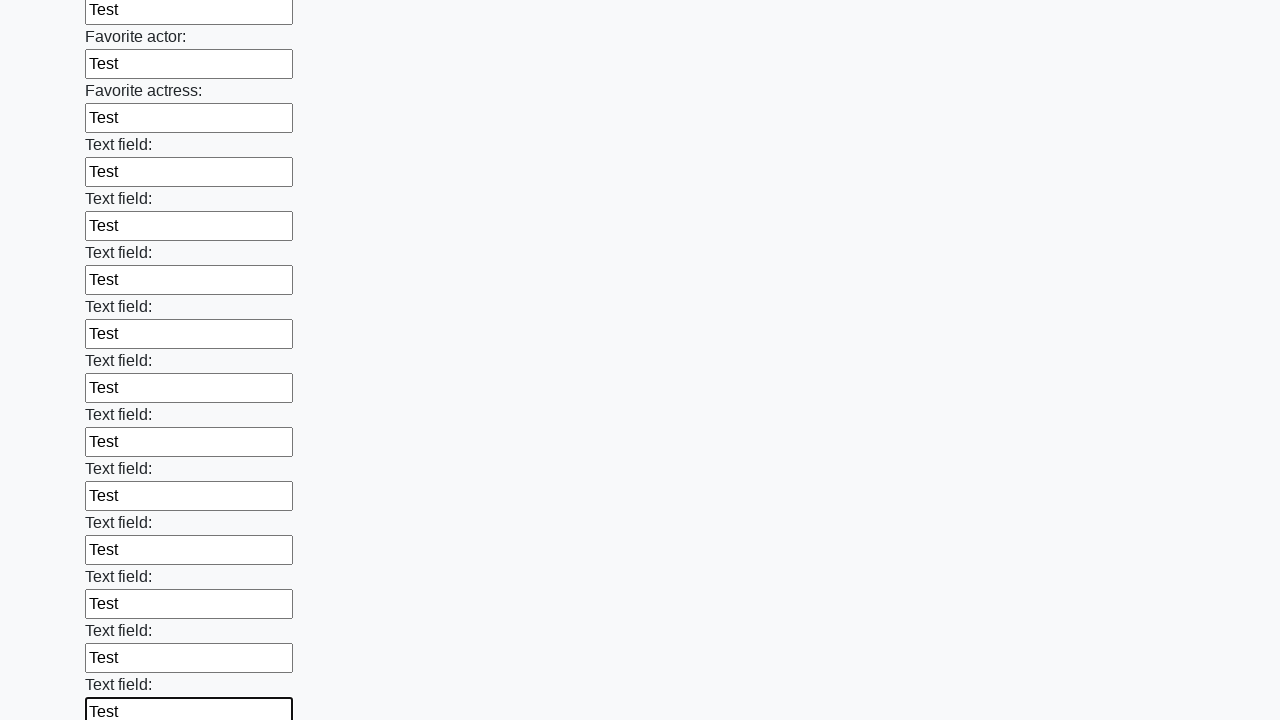

Filled a text input field with 'Test' on [type='text'] >> nth=37
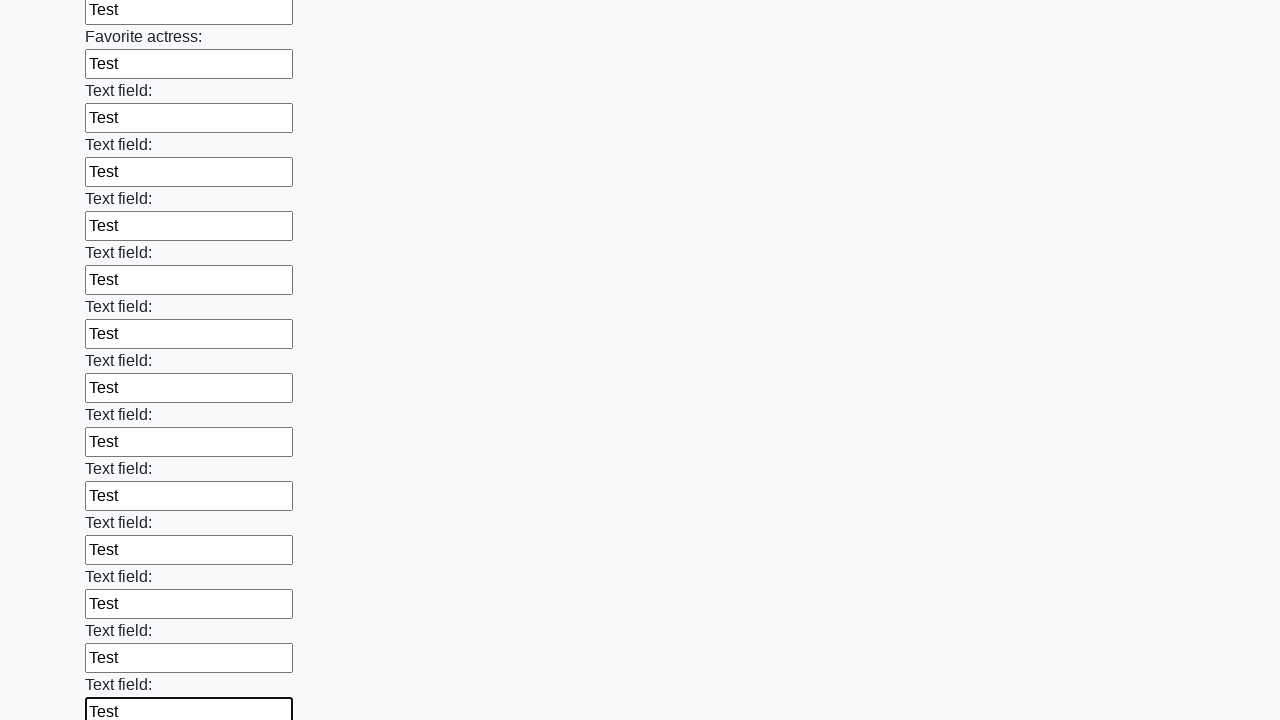

Filled a text input field with 'Test' on [type='text'] >> nth=38
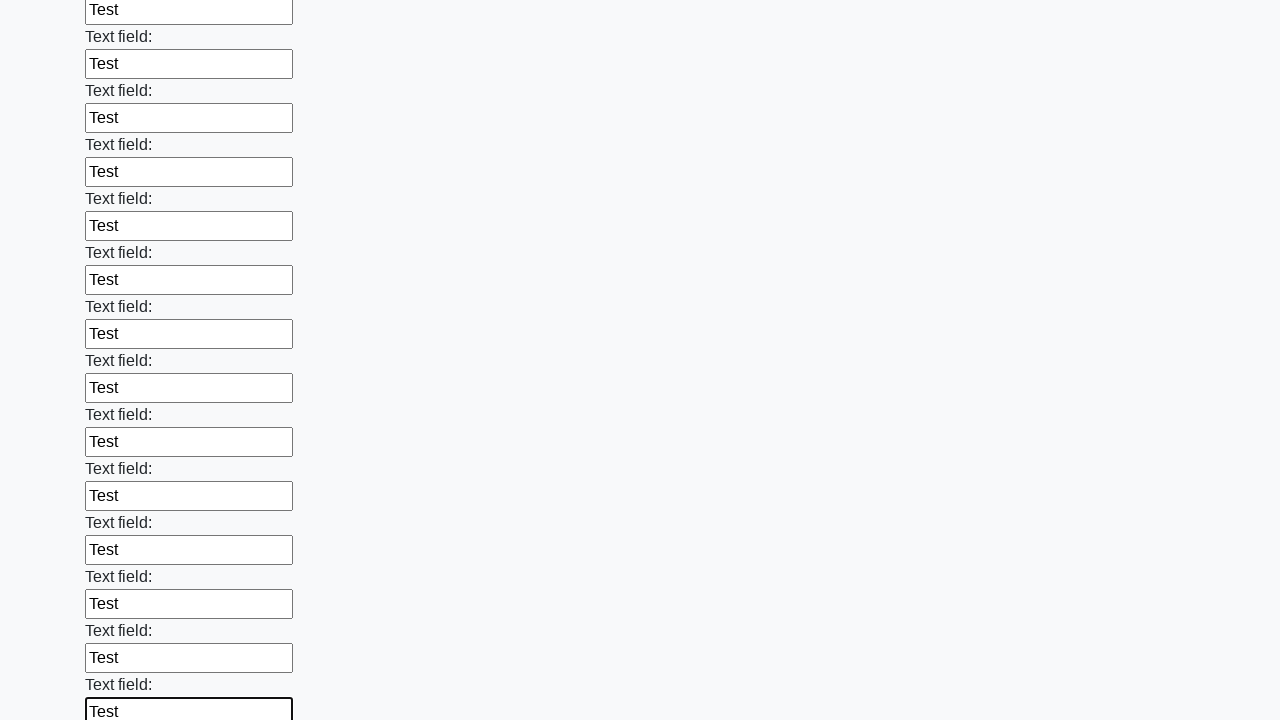

Filled a text input field with 'Test' on [type='text'] >> nth=39
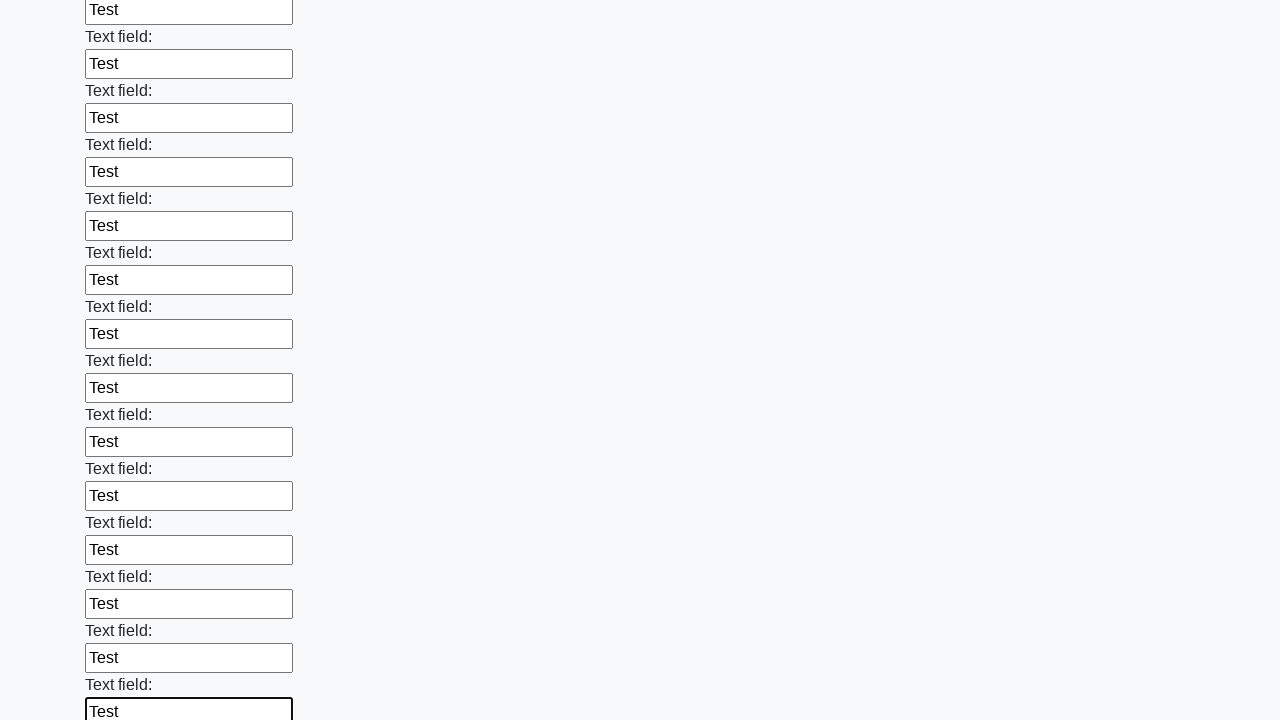

Filled a text input field with 'Test' on [type='text'] >> nth=40
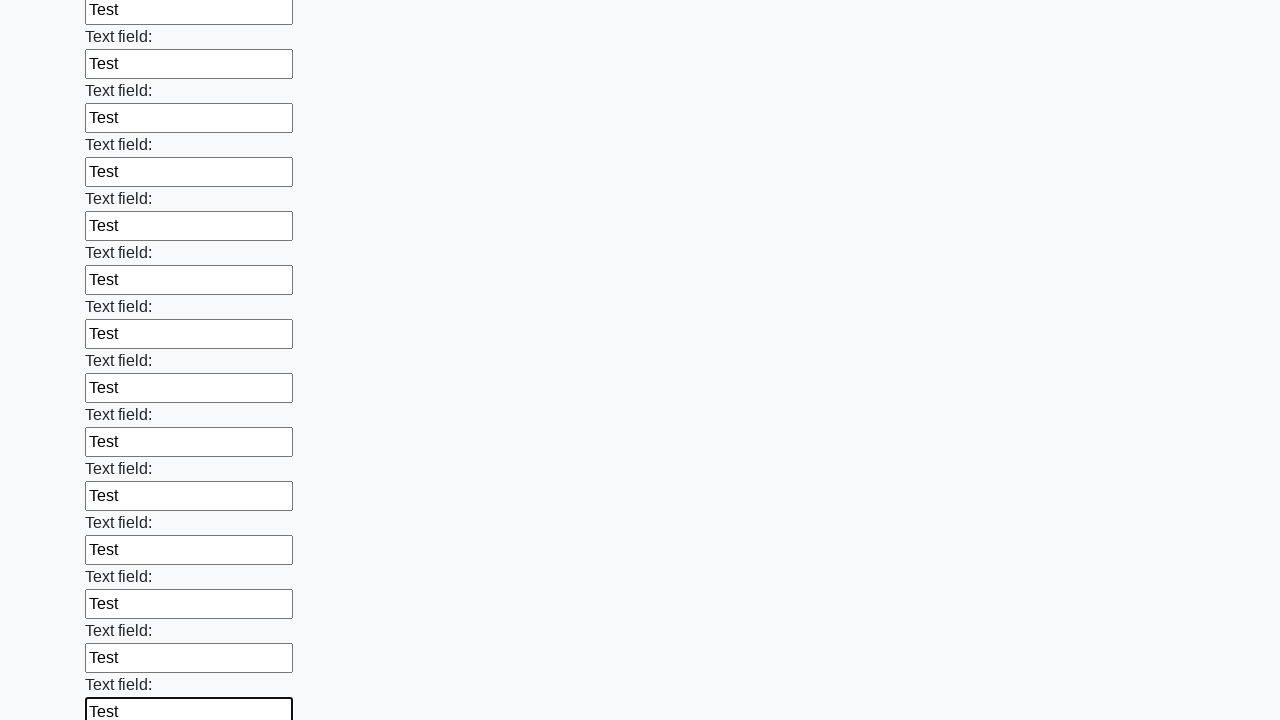

Filled a text input field with 'Test' on [type='text'] >> nth=41
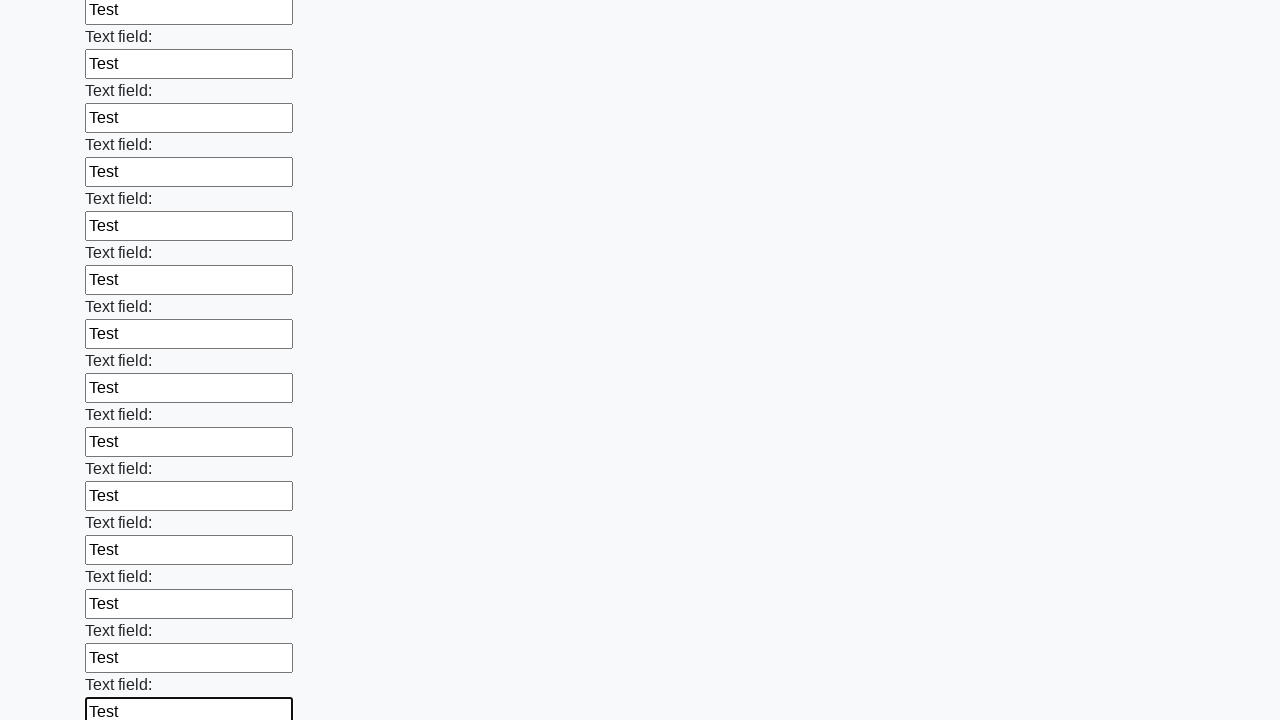

Filled a text input field with 'Test' on [type='text'] >> nth=42
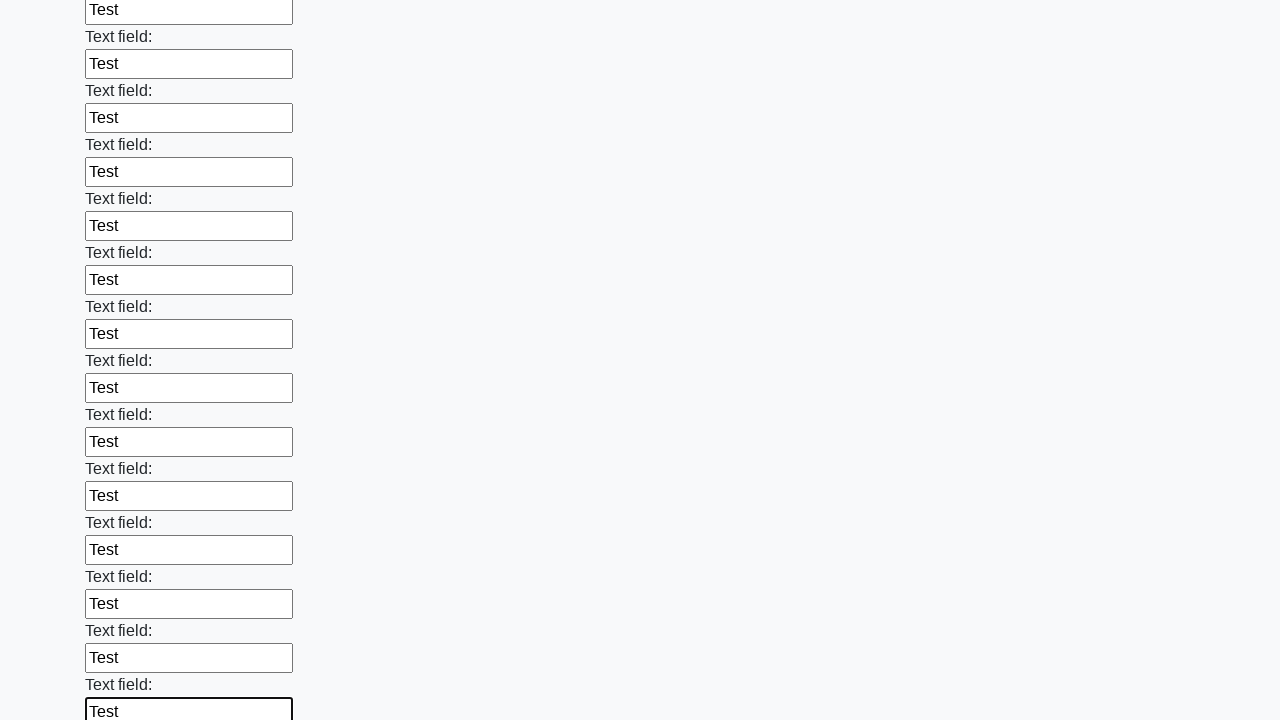

Filled a text input field with 'Test' on [type='text'] >> nth=43
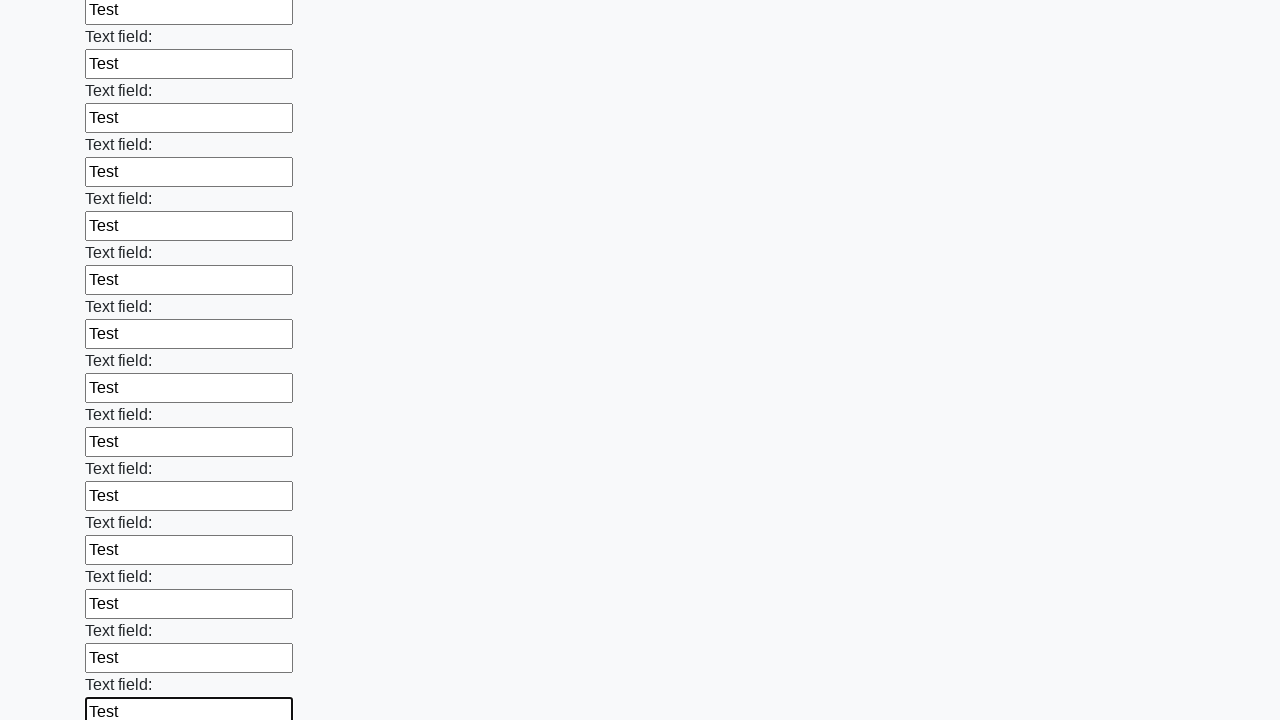

Filled a text input field with 'Test' on [type='text'] >> nth=44
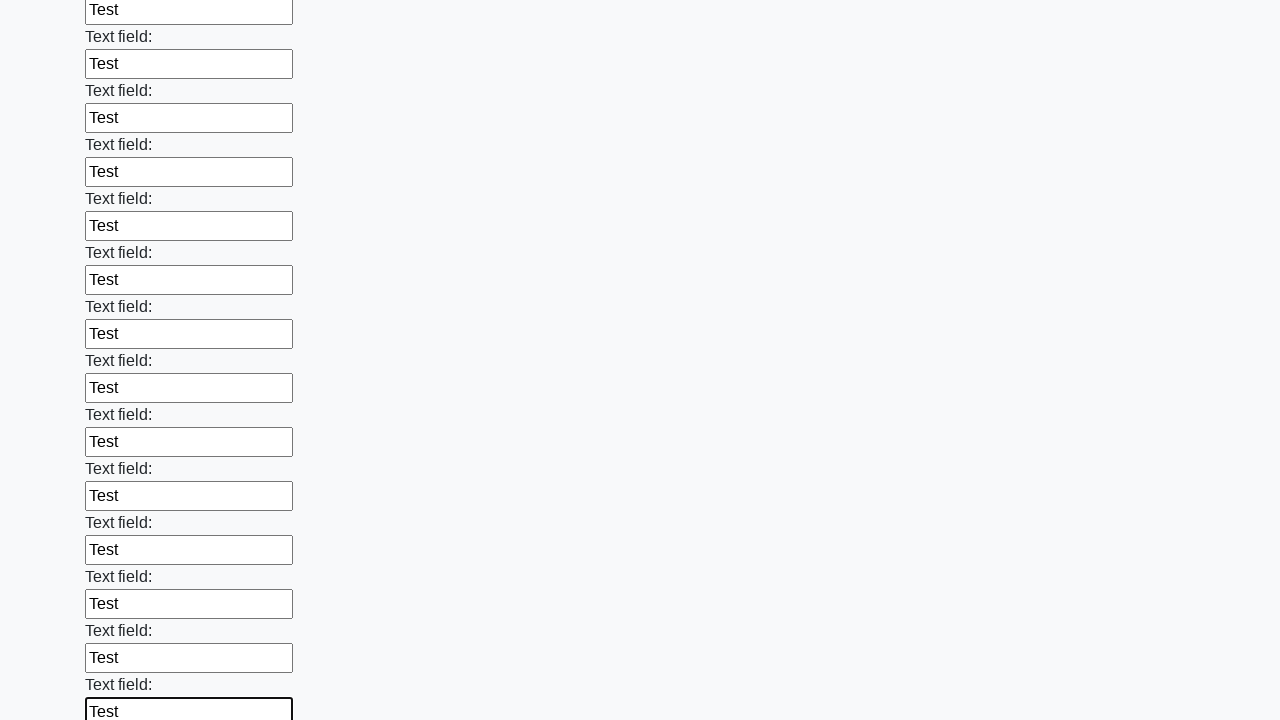

Filled a text input field with 'Test' on [type='text'] >> nth=45
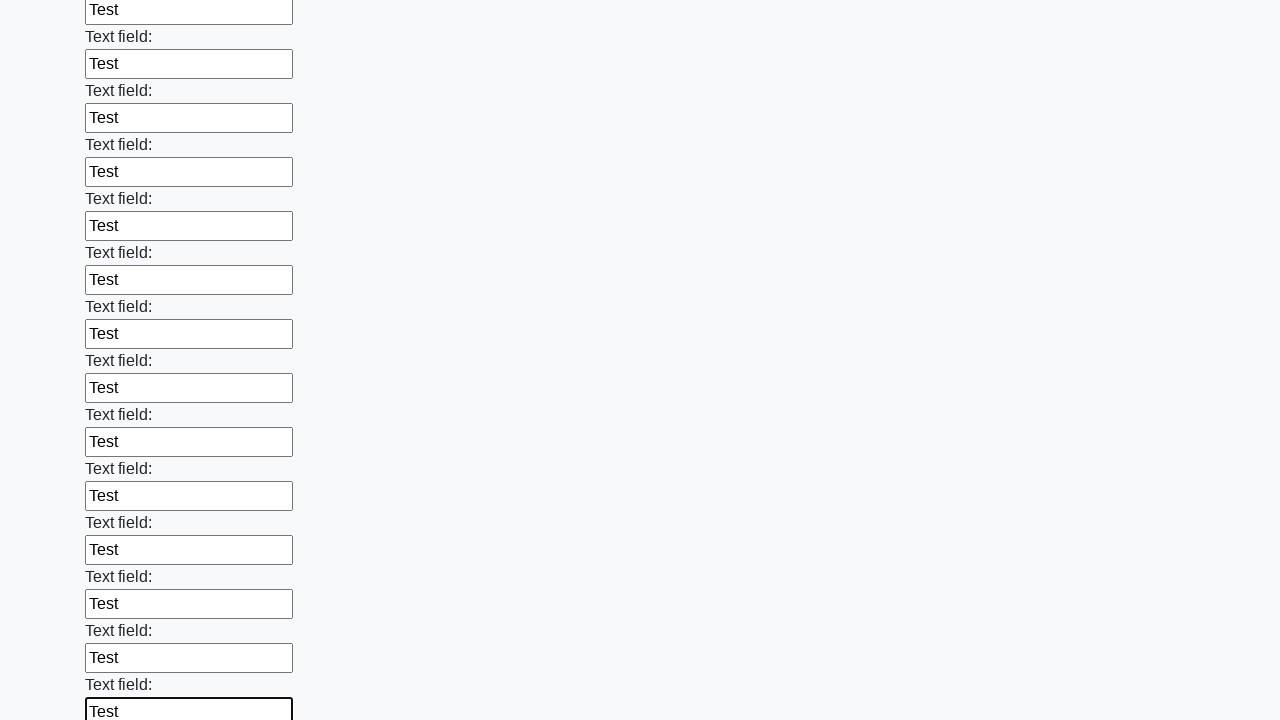

Filled a text input field with 'Test' on [type='text'] >> nth=46
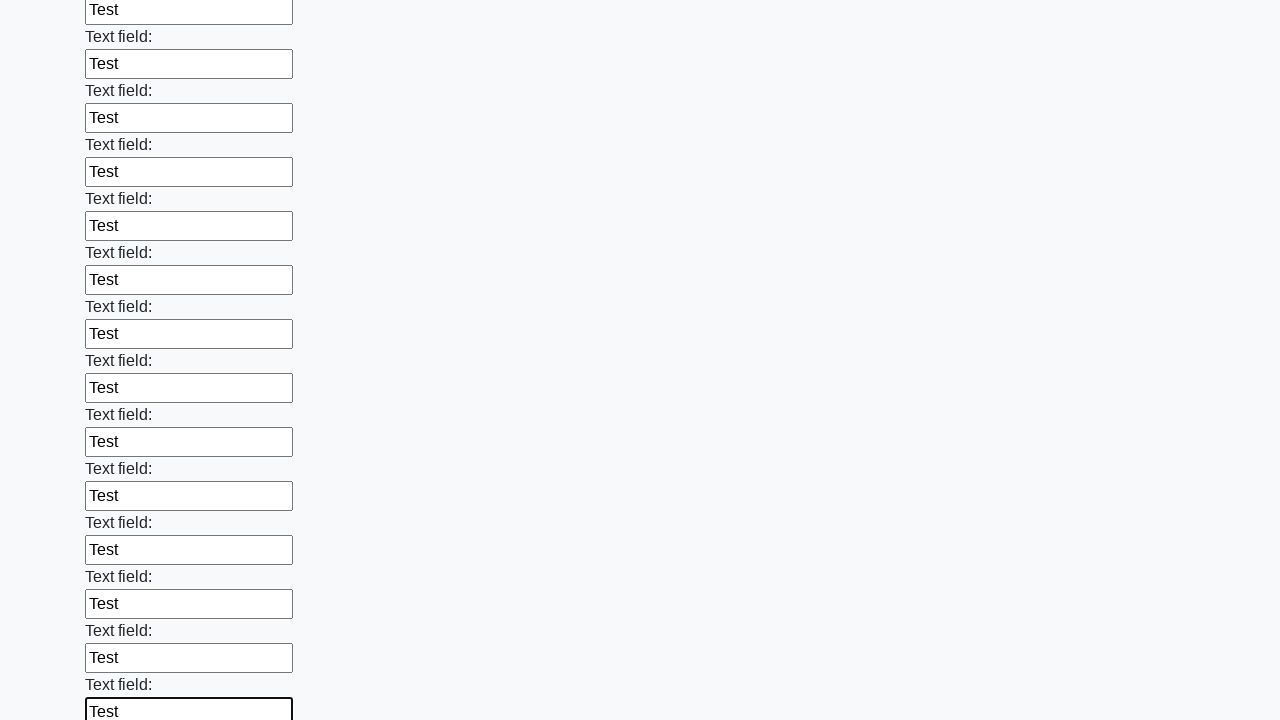

Filled a text input field with 'Test' on [type='text'] >> nth=47
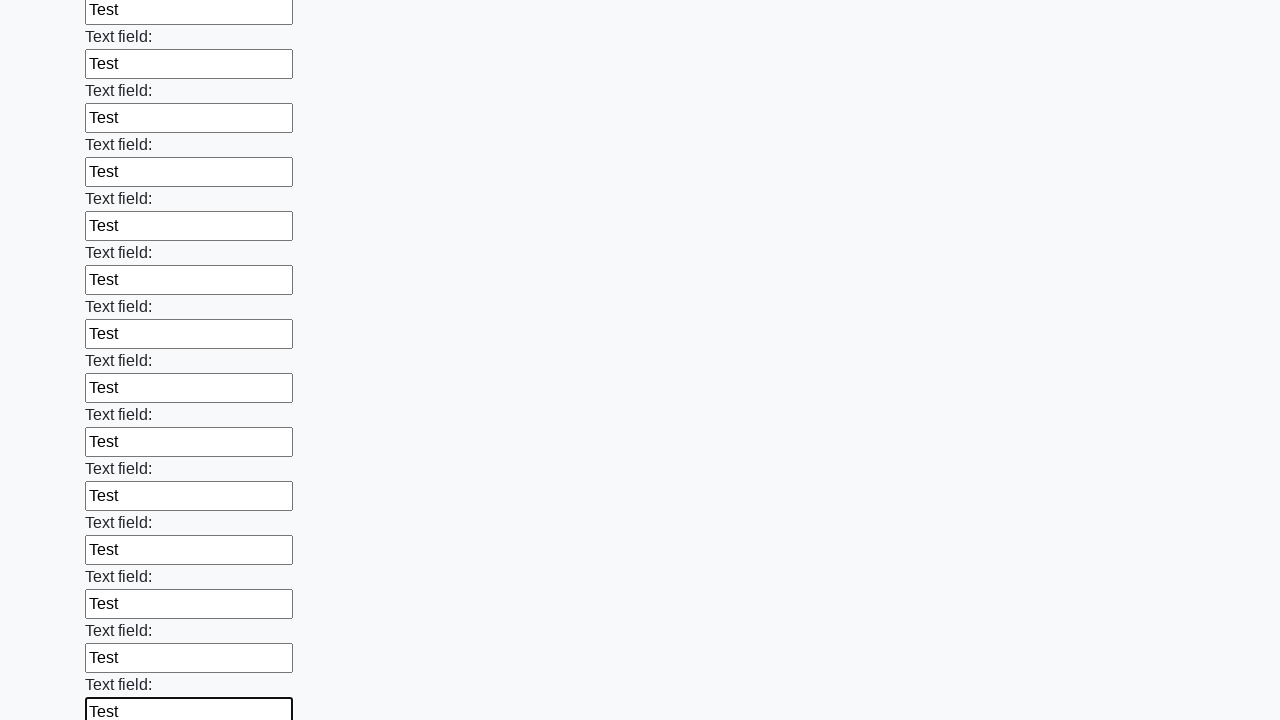

Filled a text input field with 'Test' on [type='text'] >> nth=48
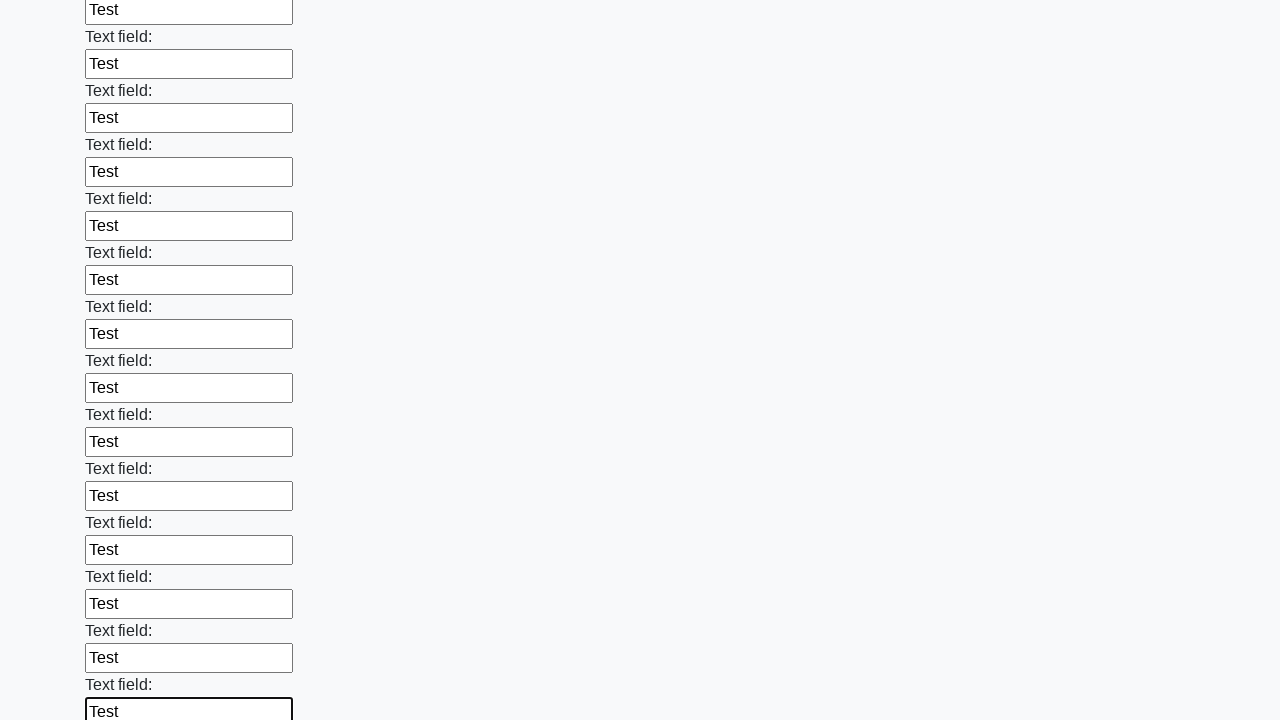

Filled a text input field with 'Test' on [type='text'] >> nth=49
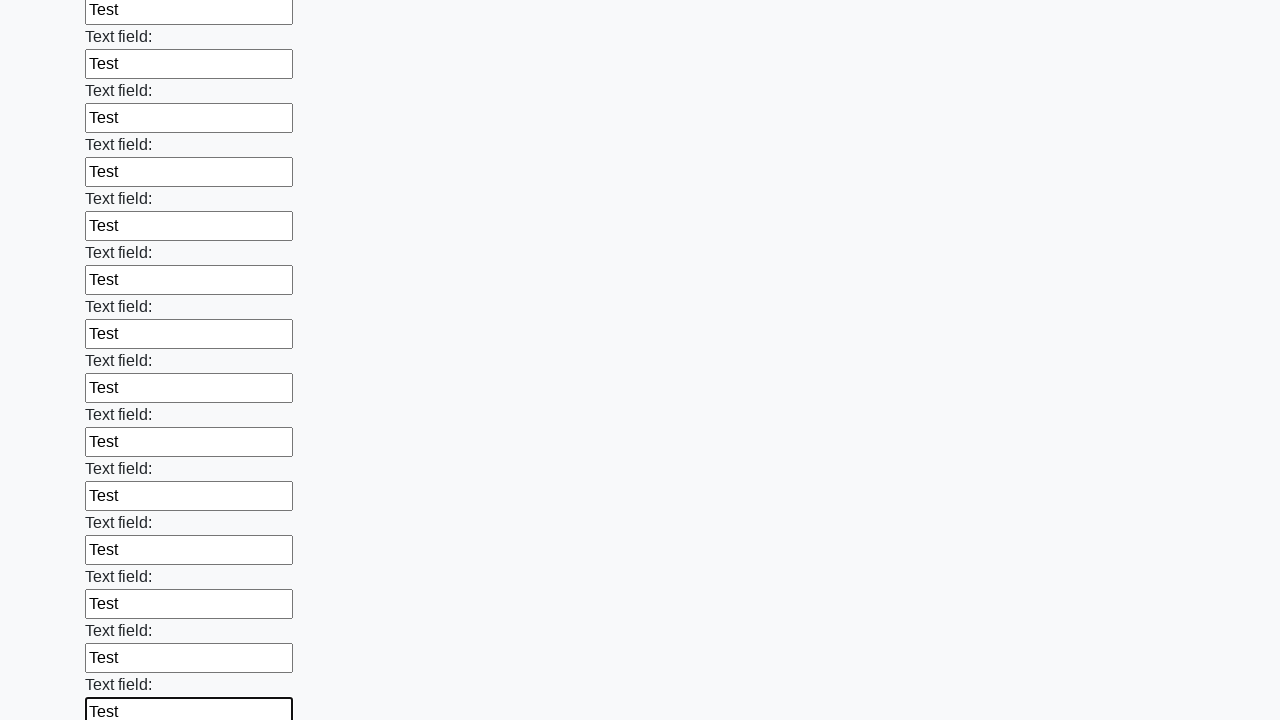

Filled a text input field with 'Test' on [type='text'] >> nth=50
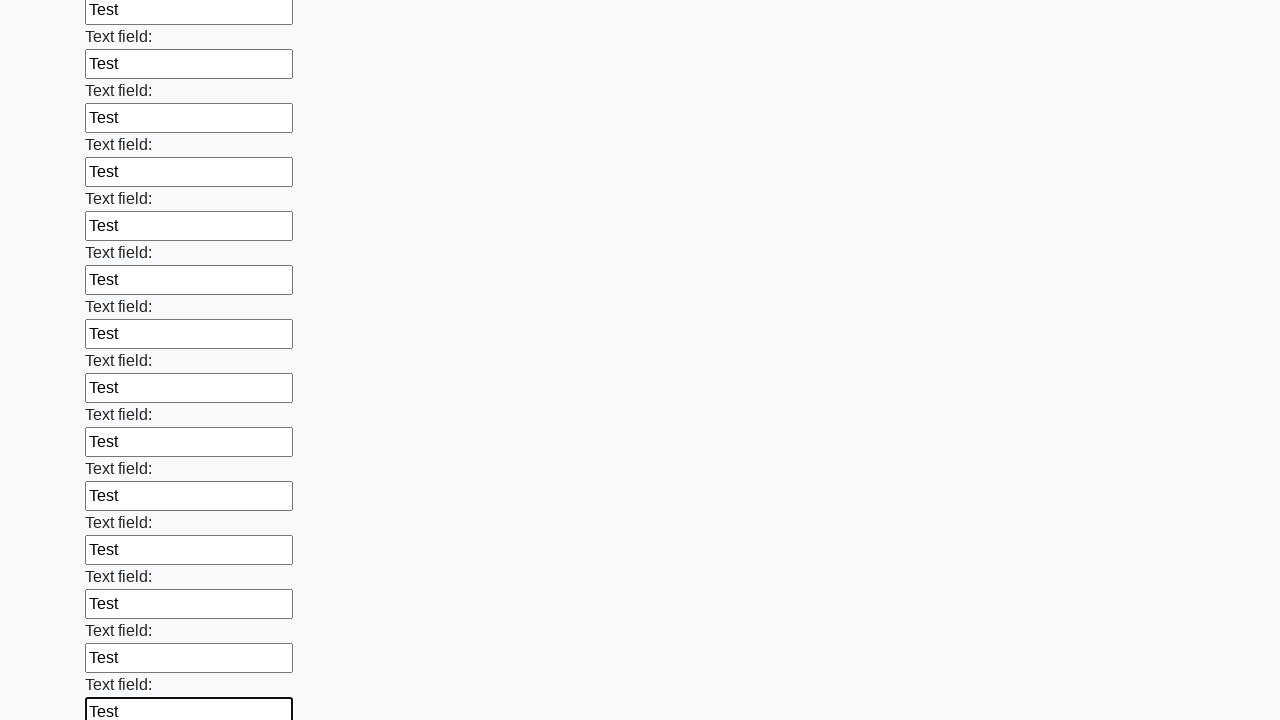

Filled a text input field with 'Test' on [type='text'] >> nth=51
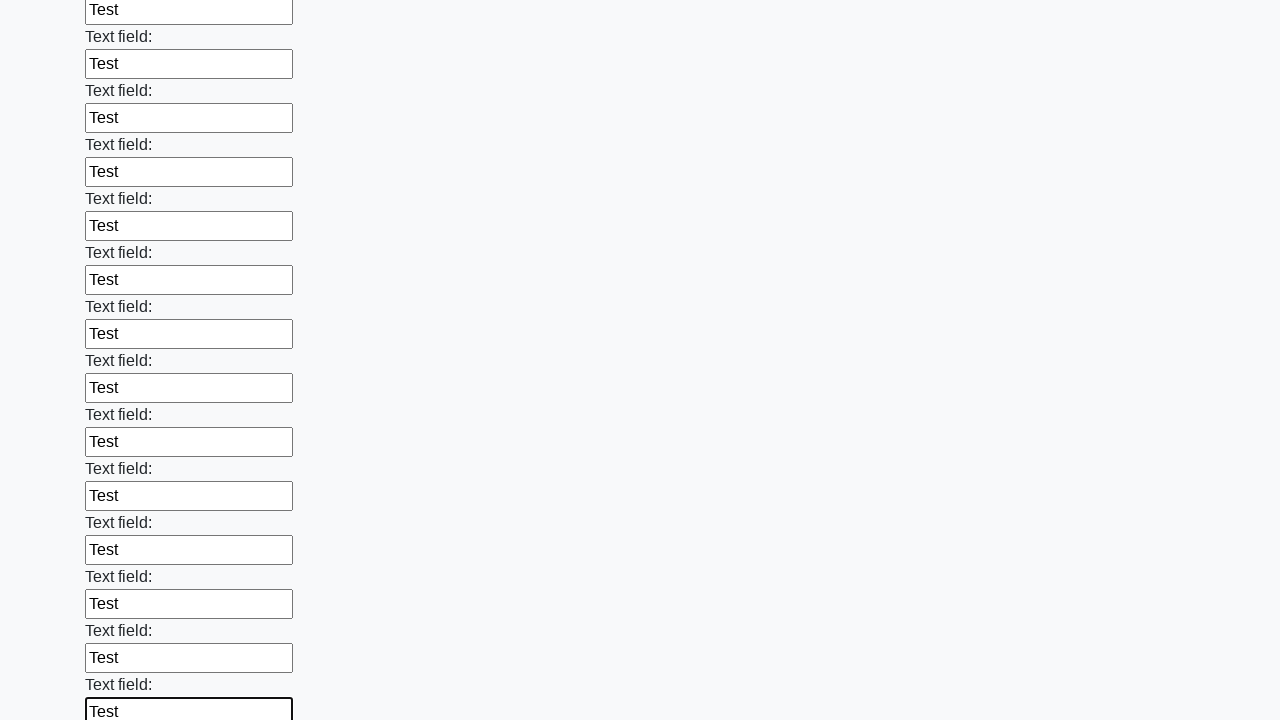

Filled a text input field with 'Test' on [type='text'] >> nth=52
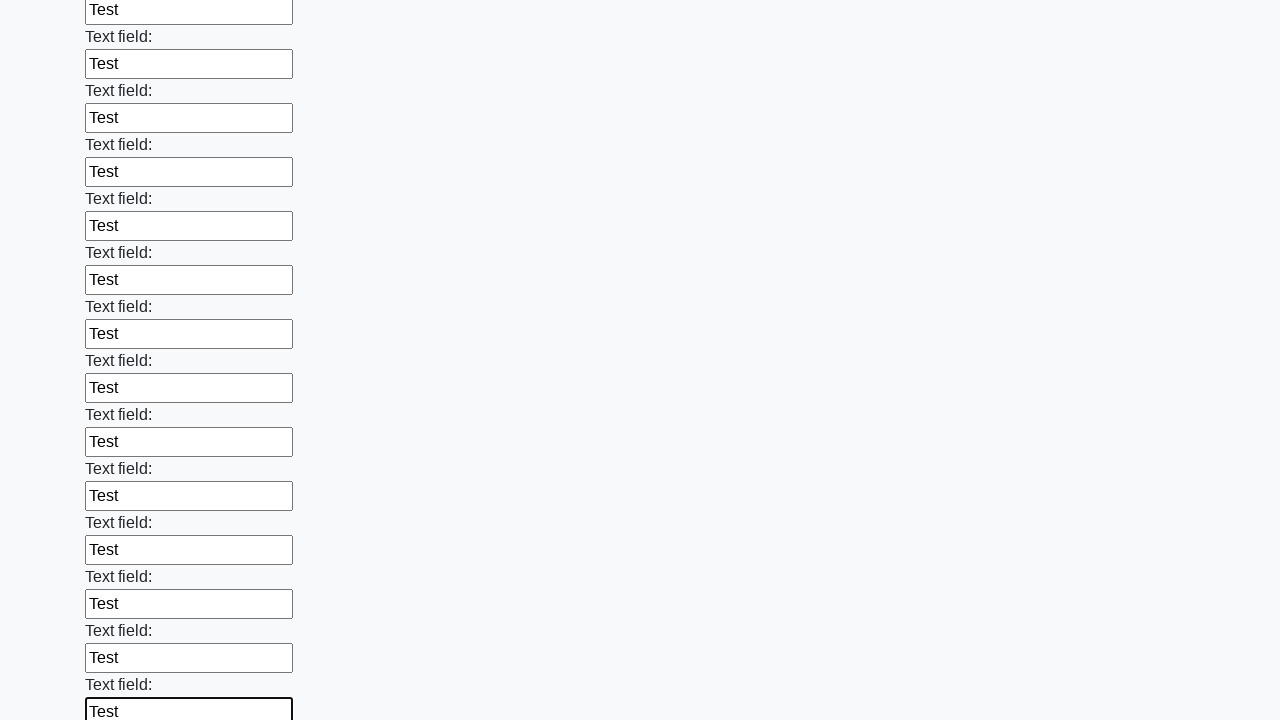

Filled a text input field with 'Test' on [type='text'] >> nth=53
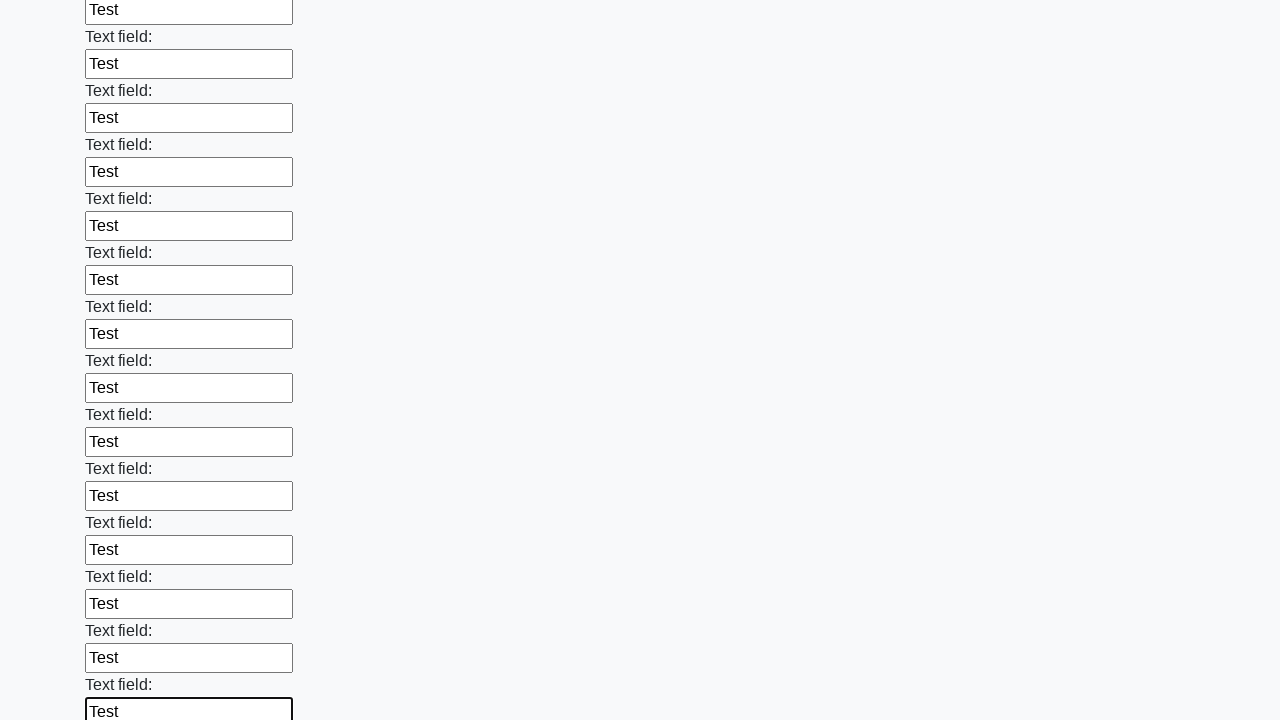

Filled a text input field with 'Test' on [type='text'] >> nth=54
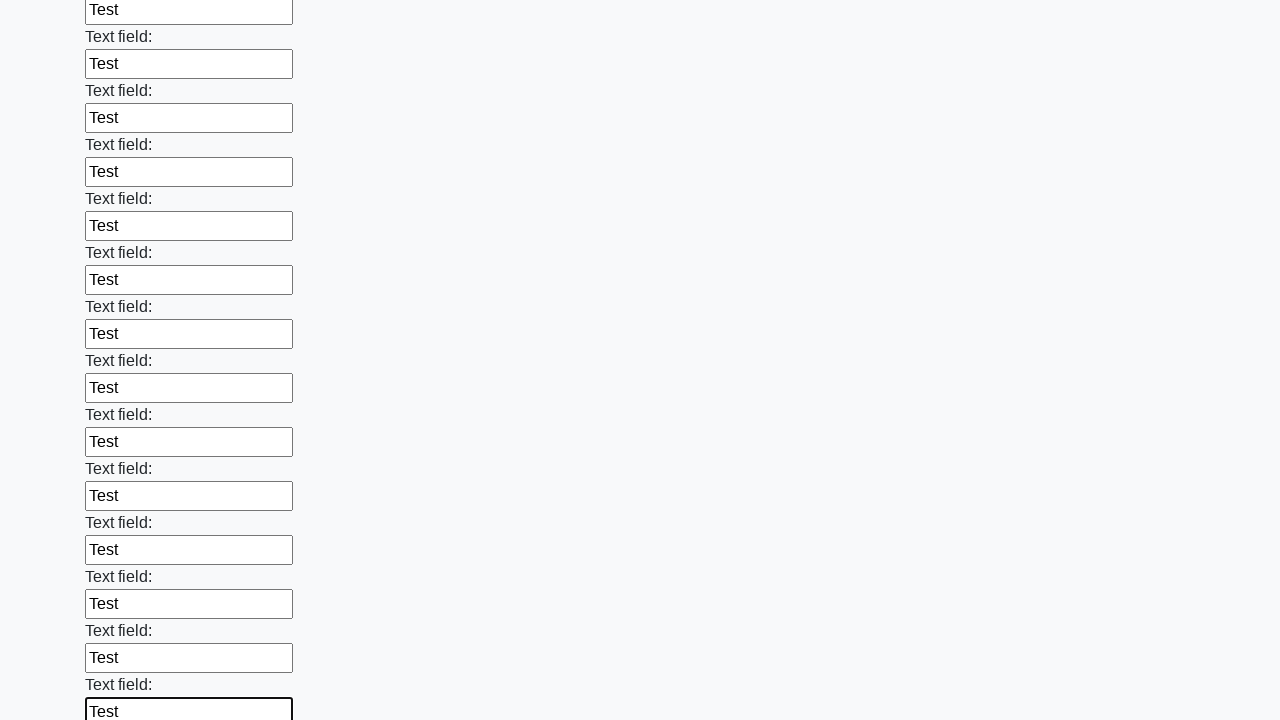

Filled a text input field with 'Test' on [type='text'] >> nth=55
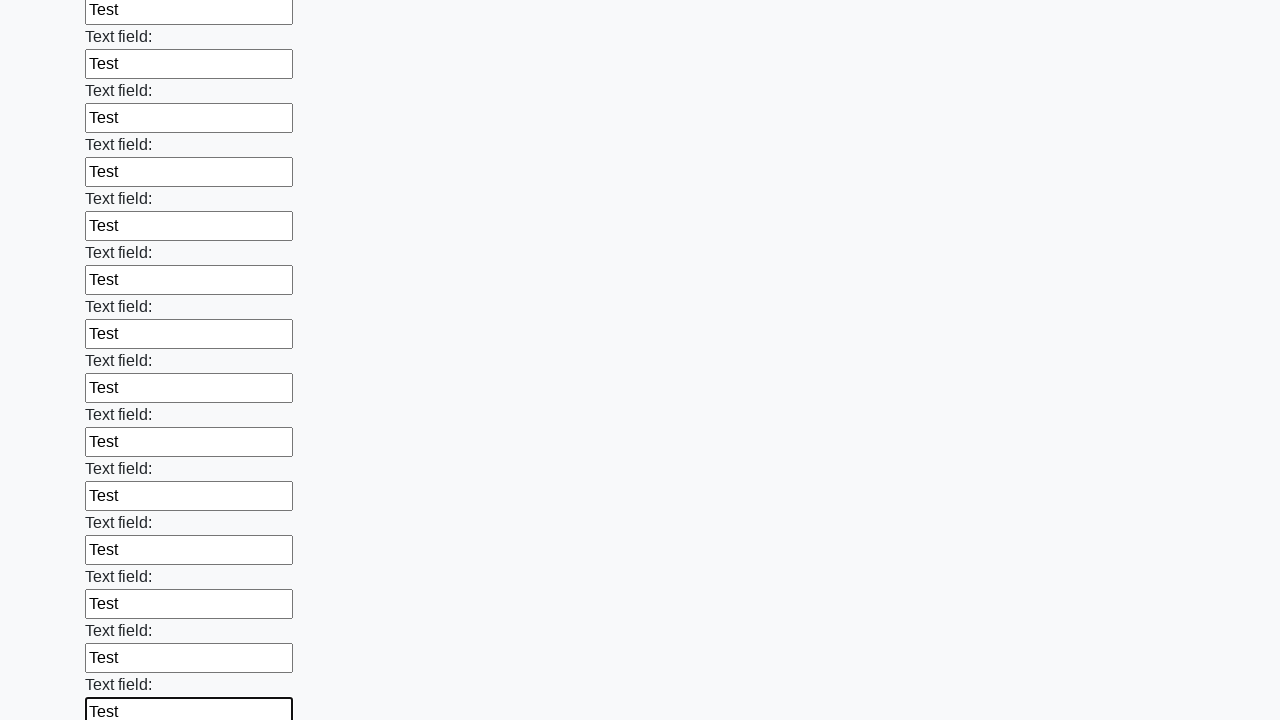

Filled a text input field with 'Test' on [type='text'] >> nth=56
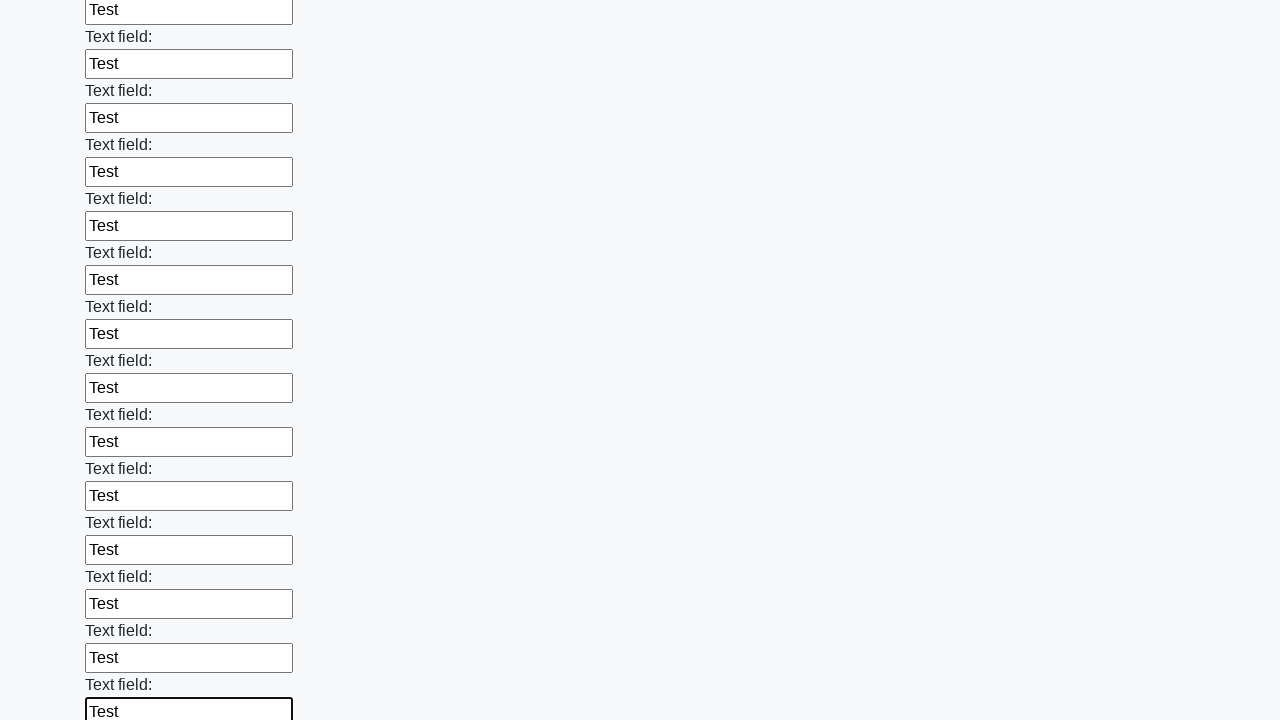

Filled a text input field with 'Test' on [type='text'] >> nth=57
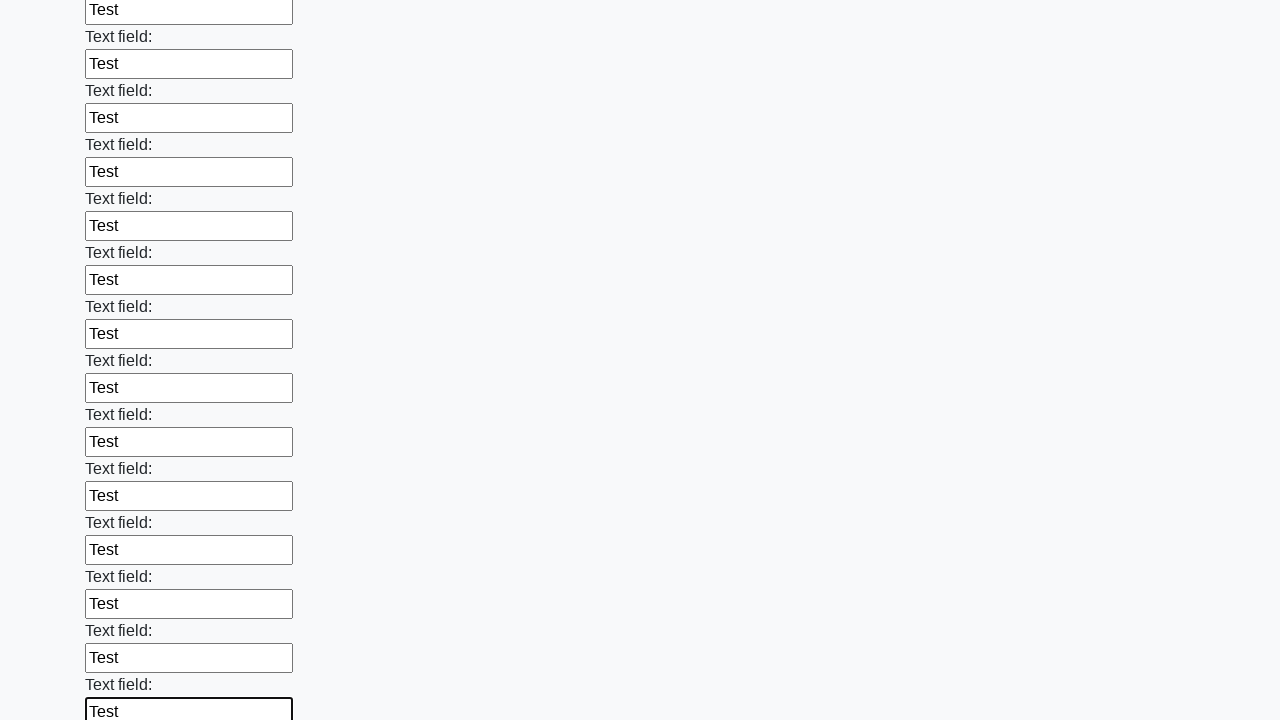

Filled a text input field with 'Test' on [type='text'] >> nth=58
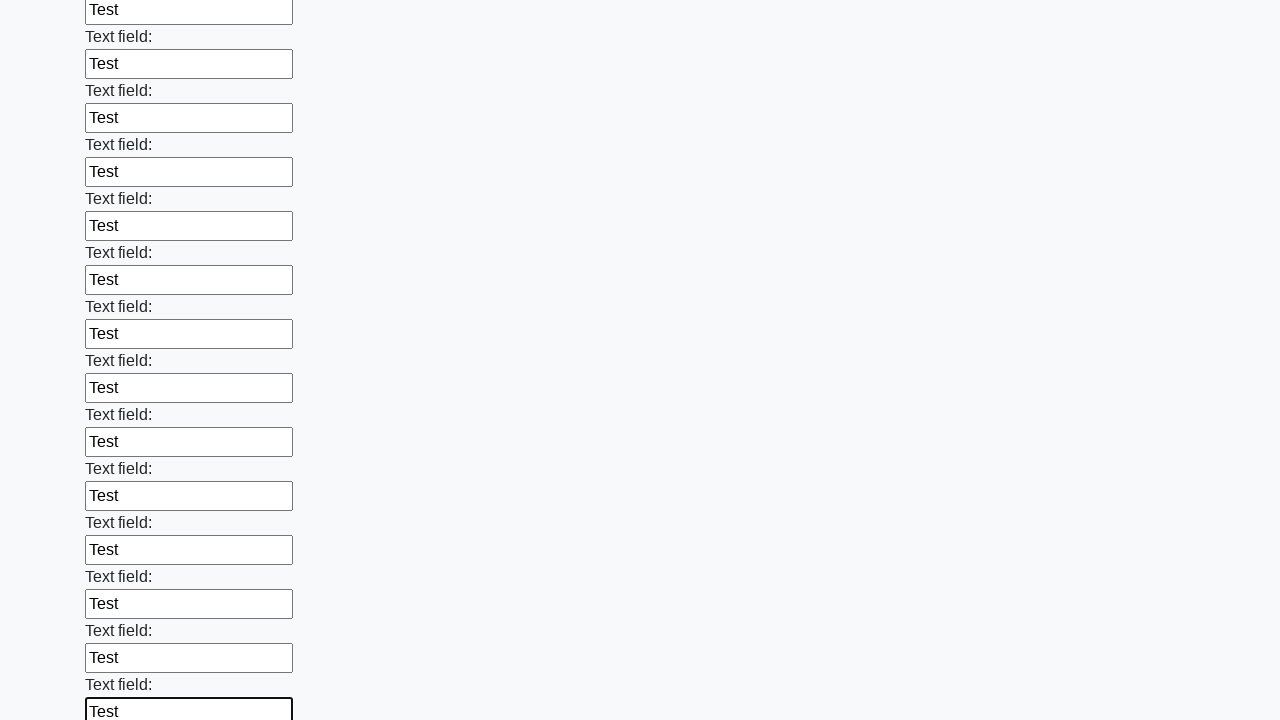

Filled a text input field with 'Test' on [type='text'] >> nth=59
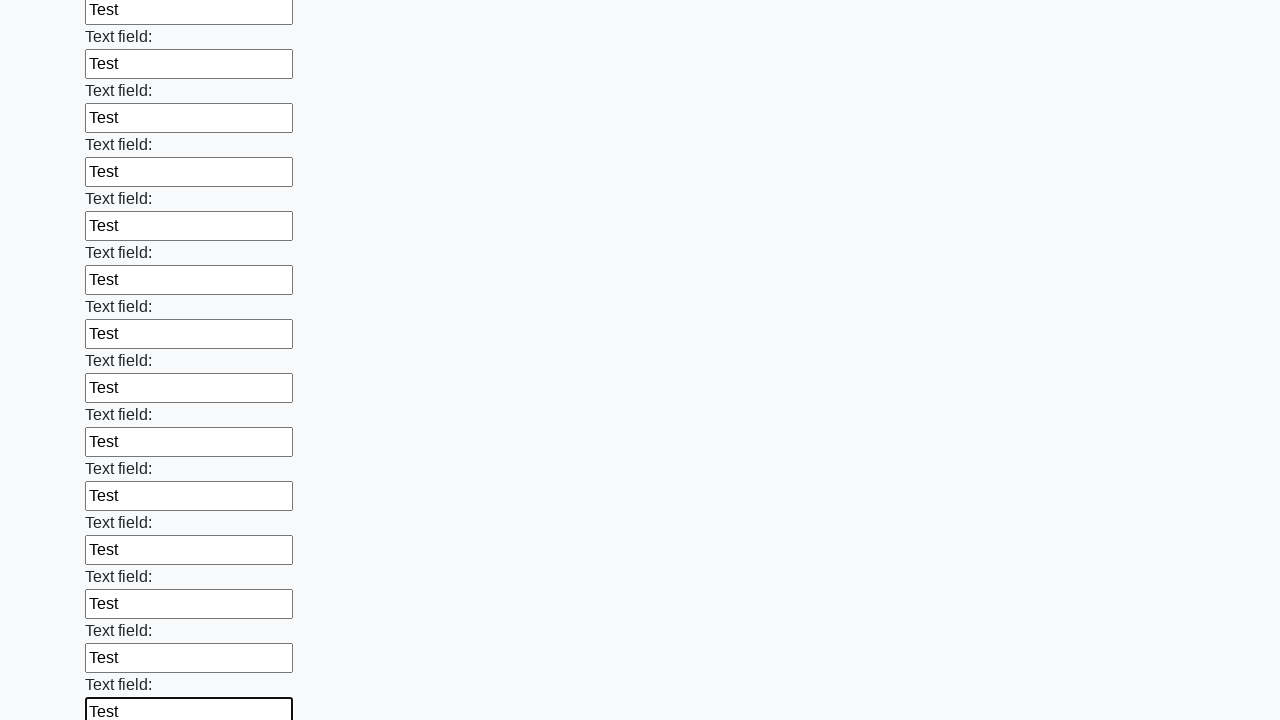

Filled a text input field with 'Test' on [type='text'] >> nth=60
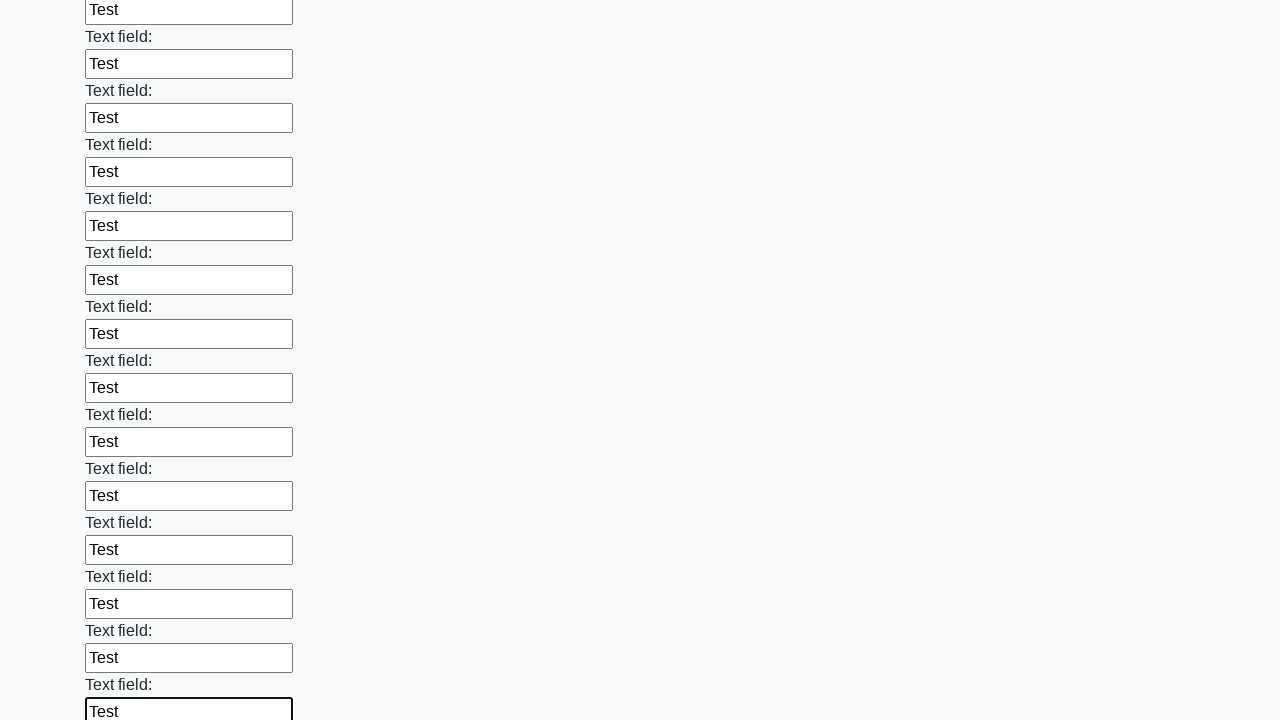

Filled a text input field with 'Test' on [type='text'] >> nth=61
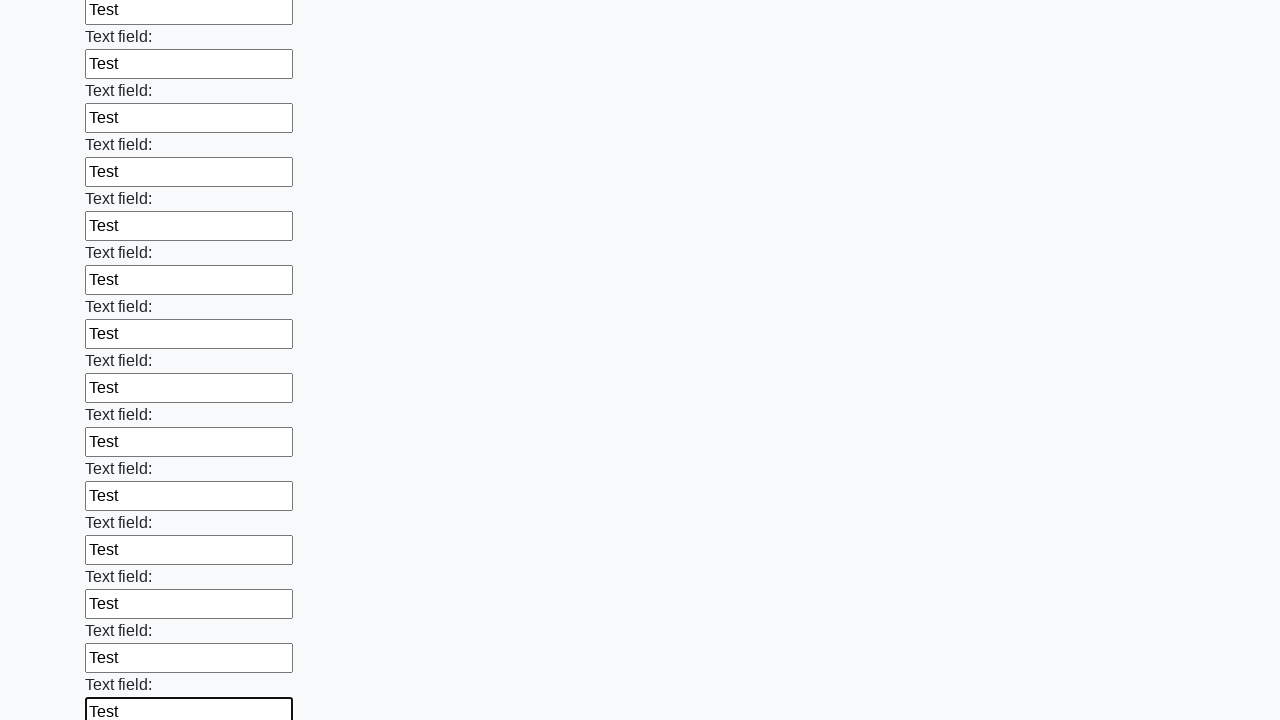

Filled a text input field with 'Test' on [type='text'] >> nth=62
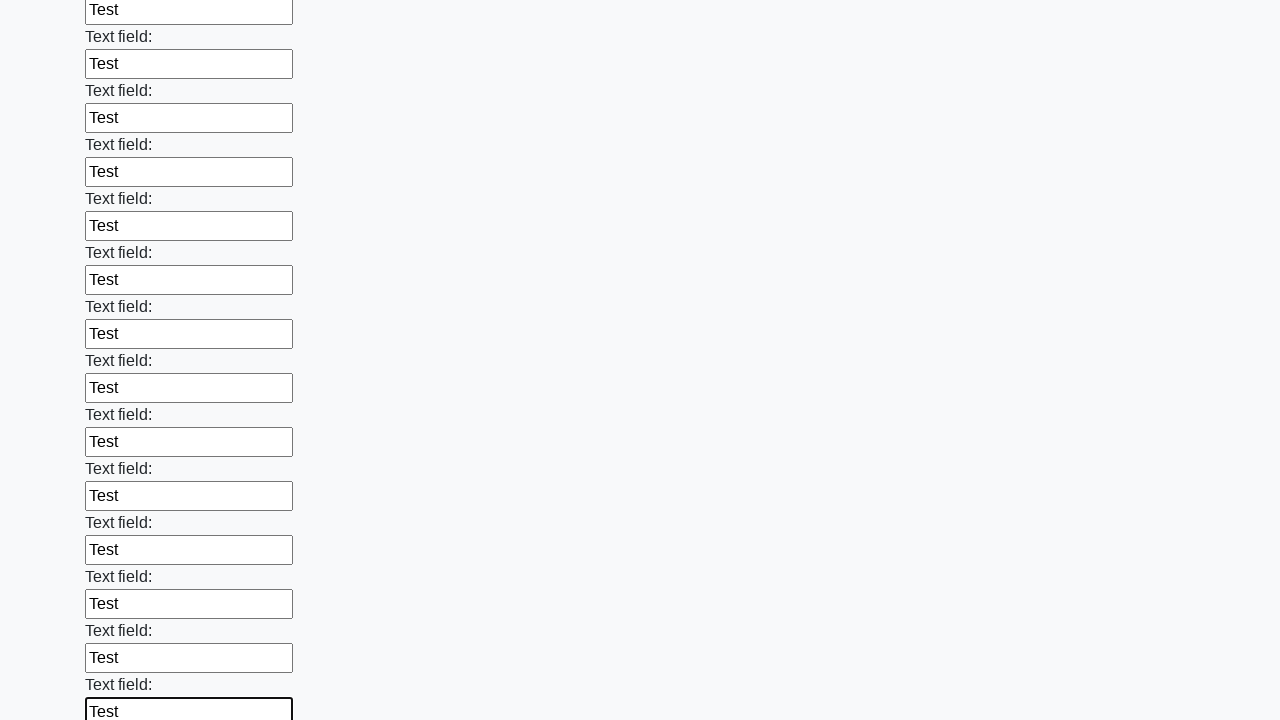

Filled a text input field with 'Test' on [type='text'] >> nth=63
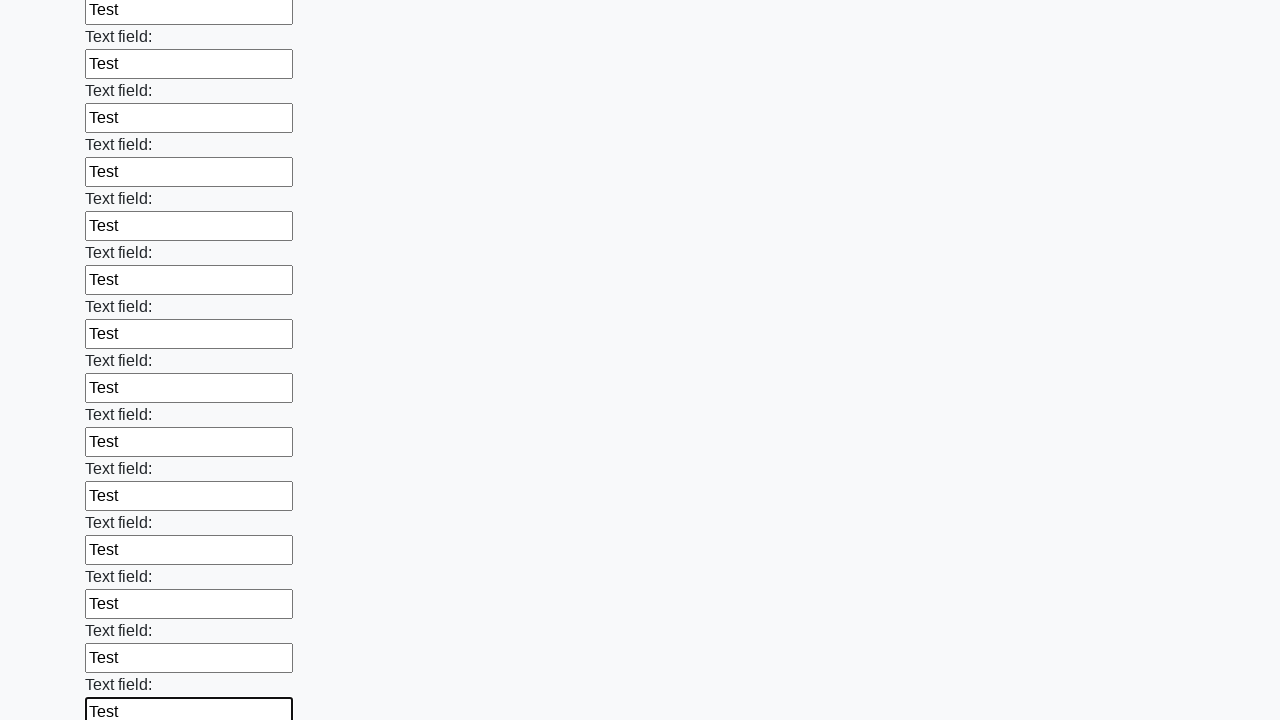

Filled a text input field with 'Test' on [type='text'] >> nth=64
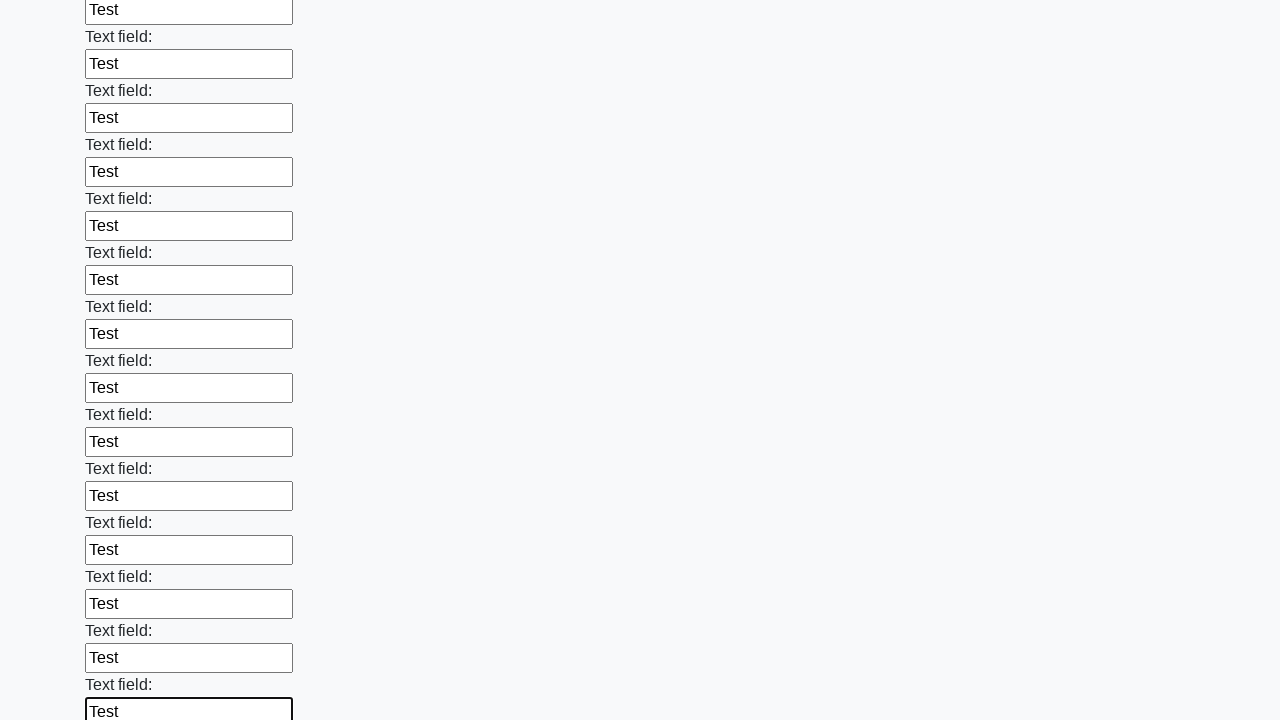

Filled a text input field with 'Test' on [type='text'] >> nth=65
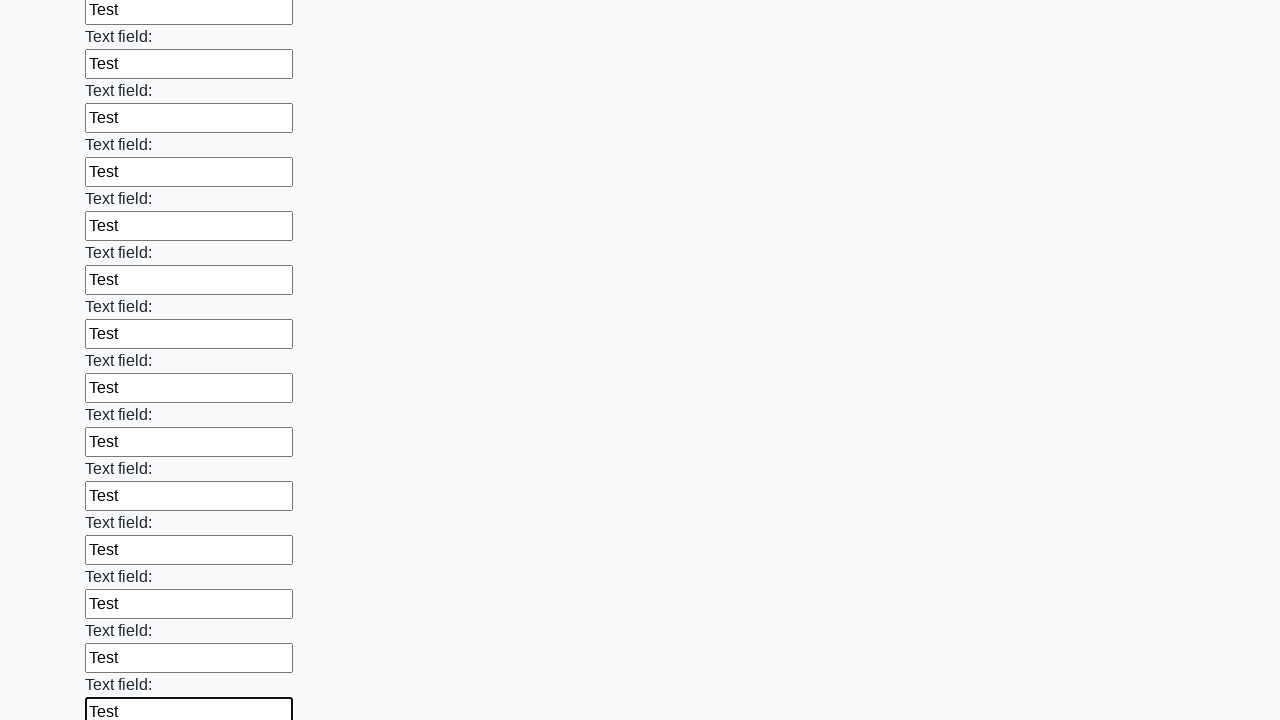

Filled a text input field with 'Test' on [type='text'] >> nth=66
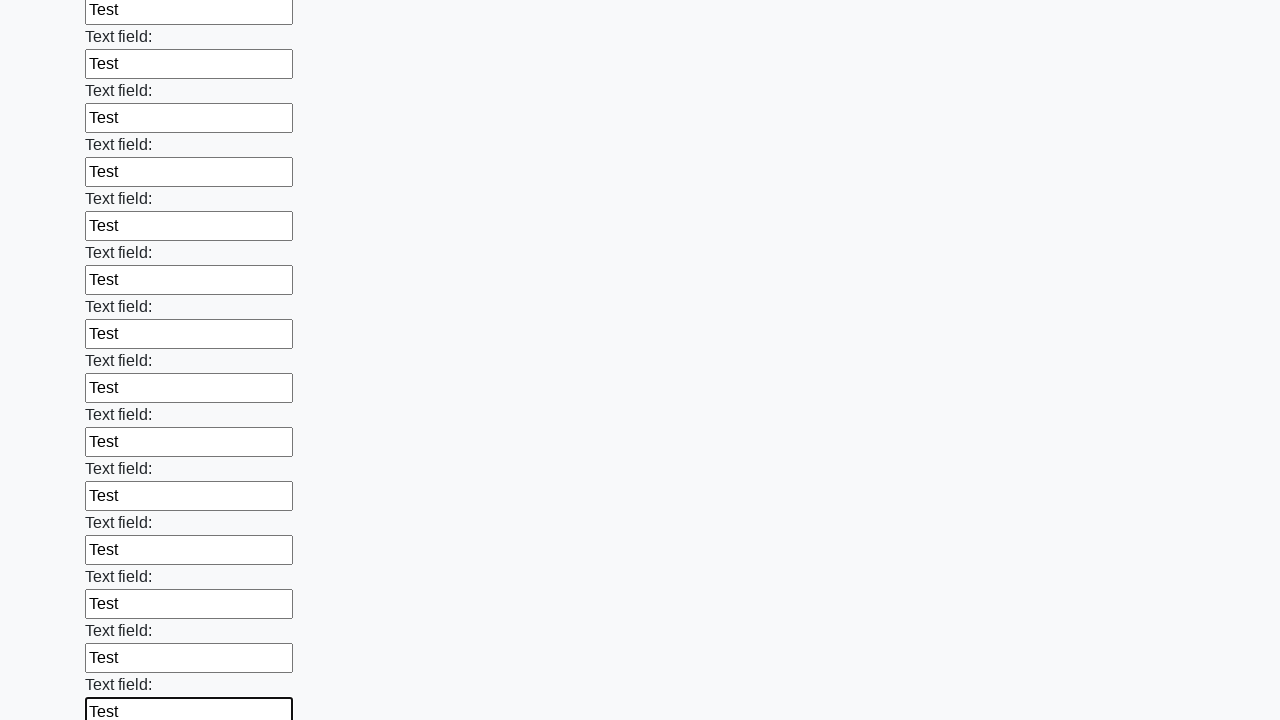

Filled a text input field with 'Test' on [type='text'] >> nth=67
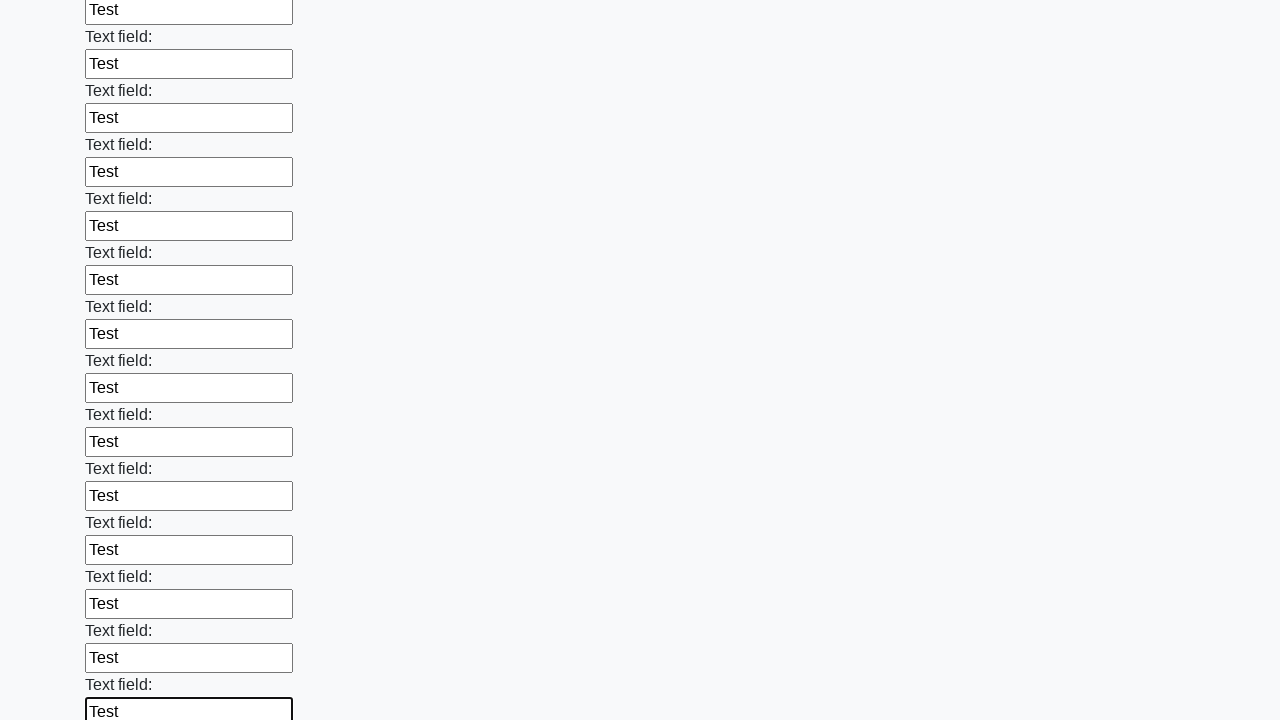

Filled a text input field with 'Test' on [type='text'] >> nth=68
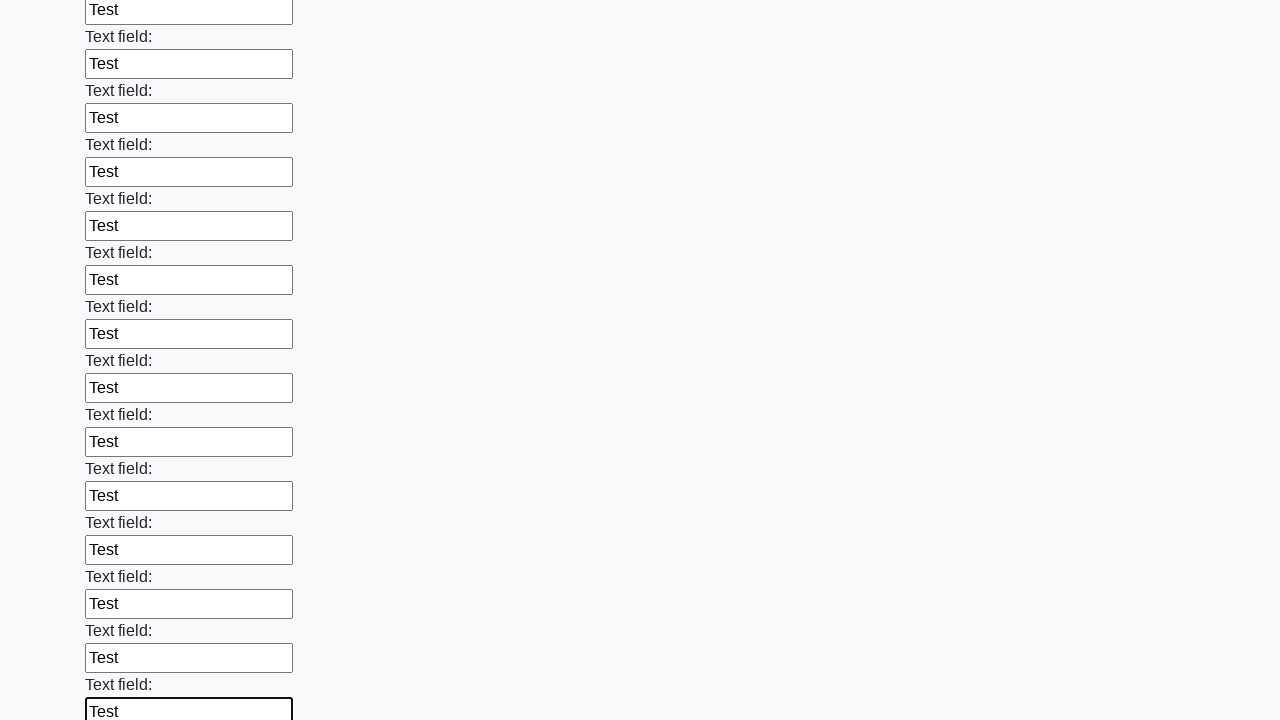

Filled a text input field with 'Test' on [type='text'] >> nth=69
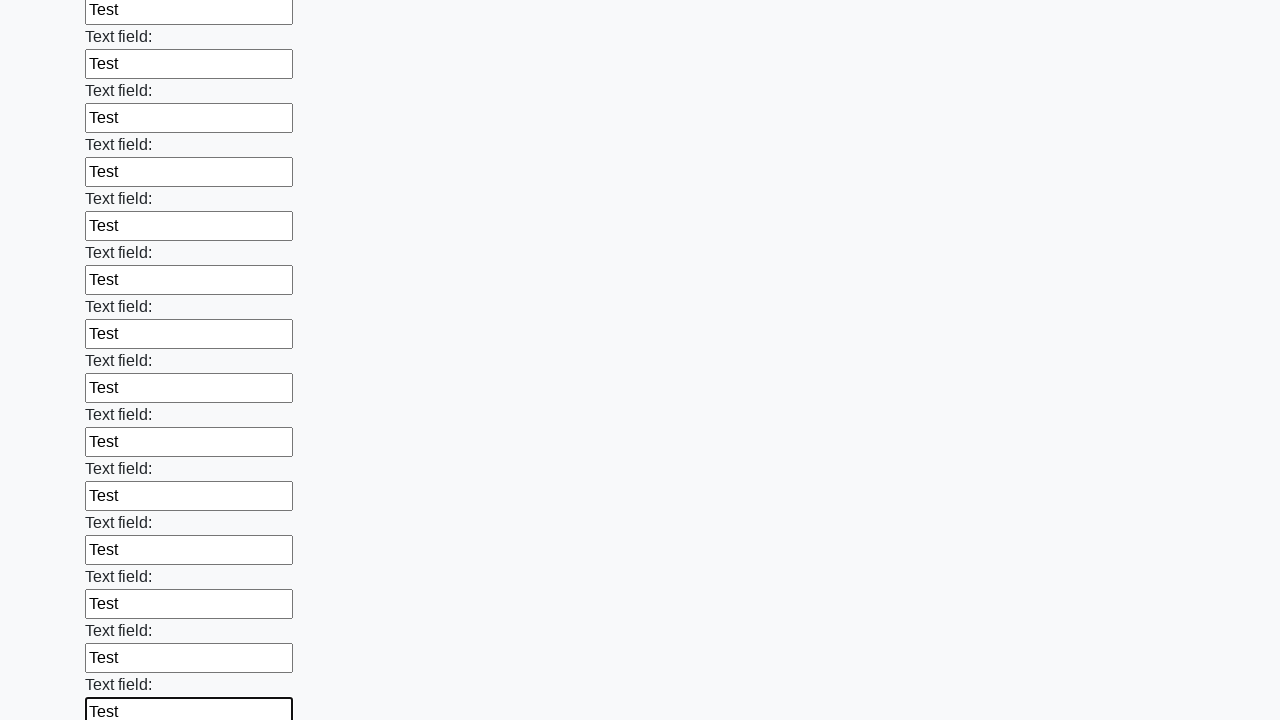

Filled a text input field with 'Test' on [type='text'] >> nth=70
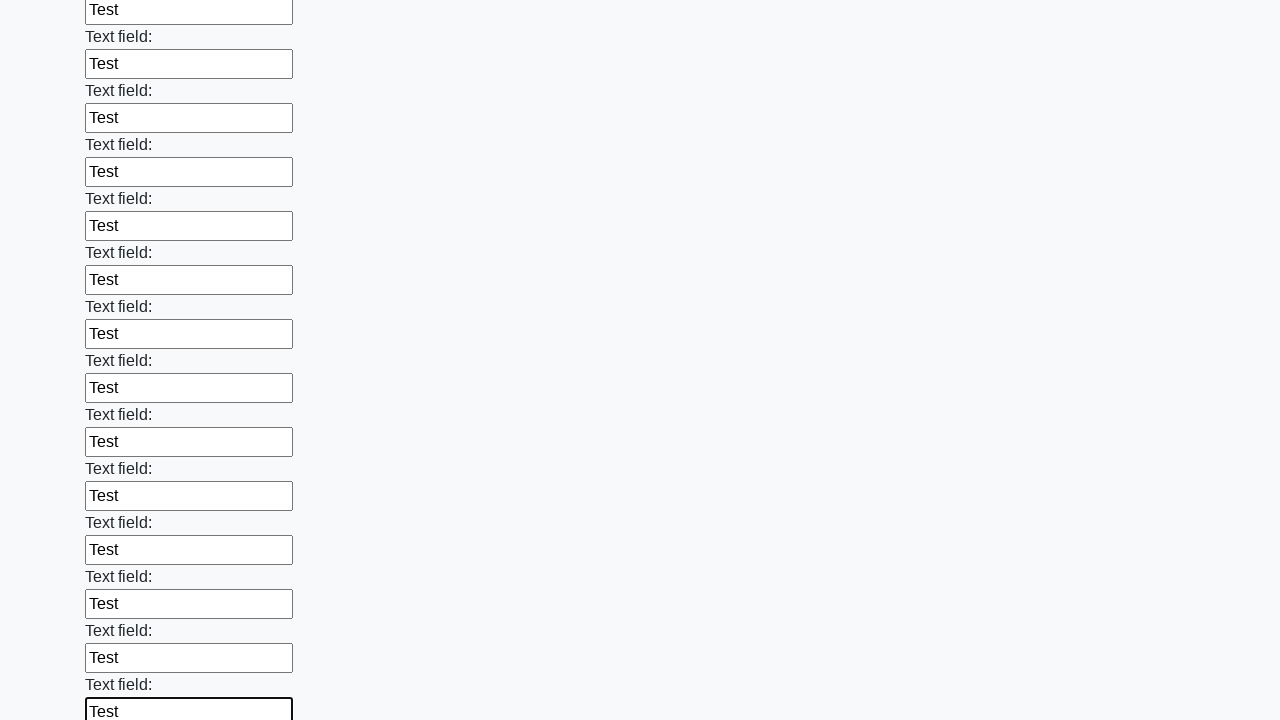

Filled a text input field with 'Test' on [type='text'] >> nth=71
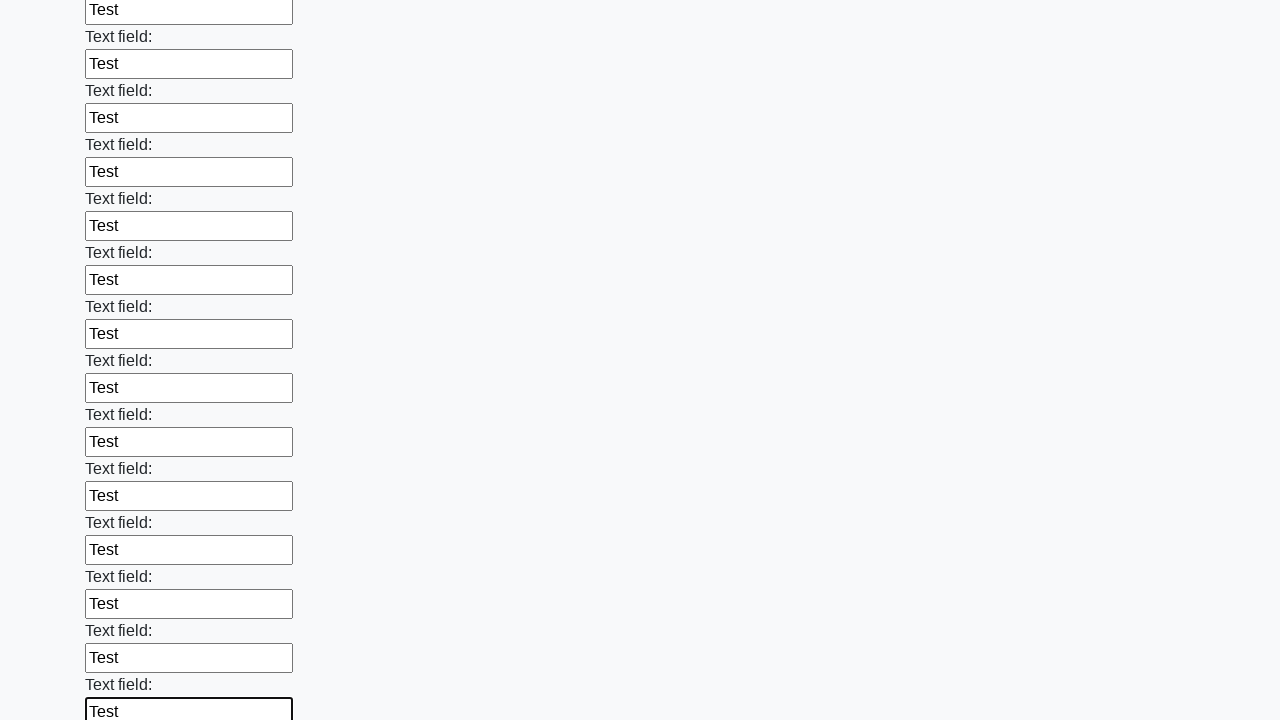

Filled a text input field with 'Test' on [type='text'] >> nth=72
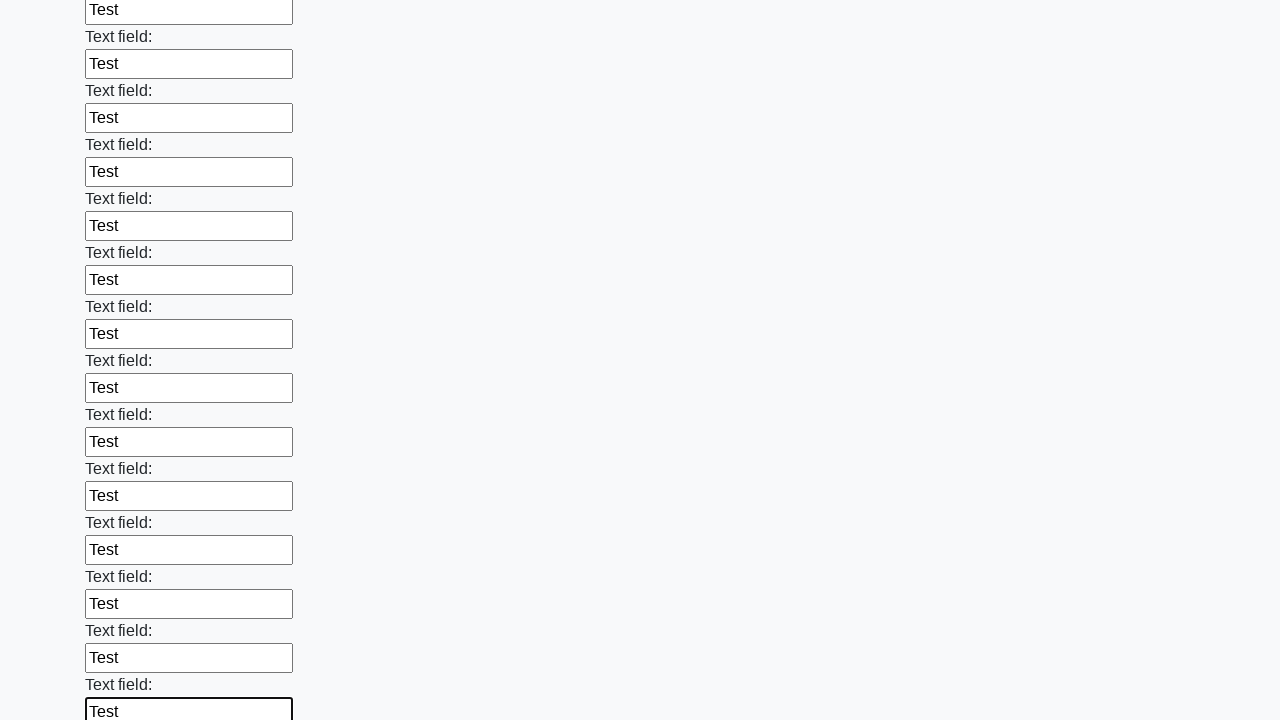

Filled a text input field with 'Test' on [type='text'] >> nth=73
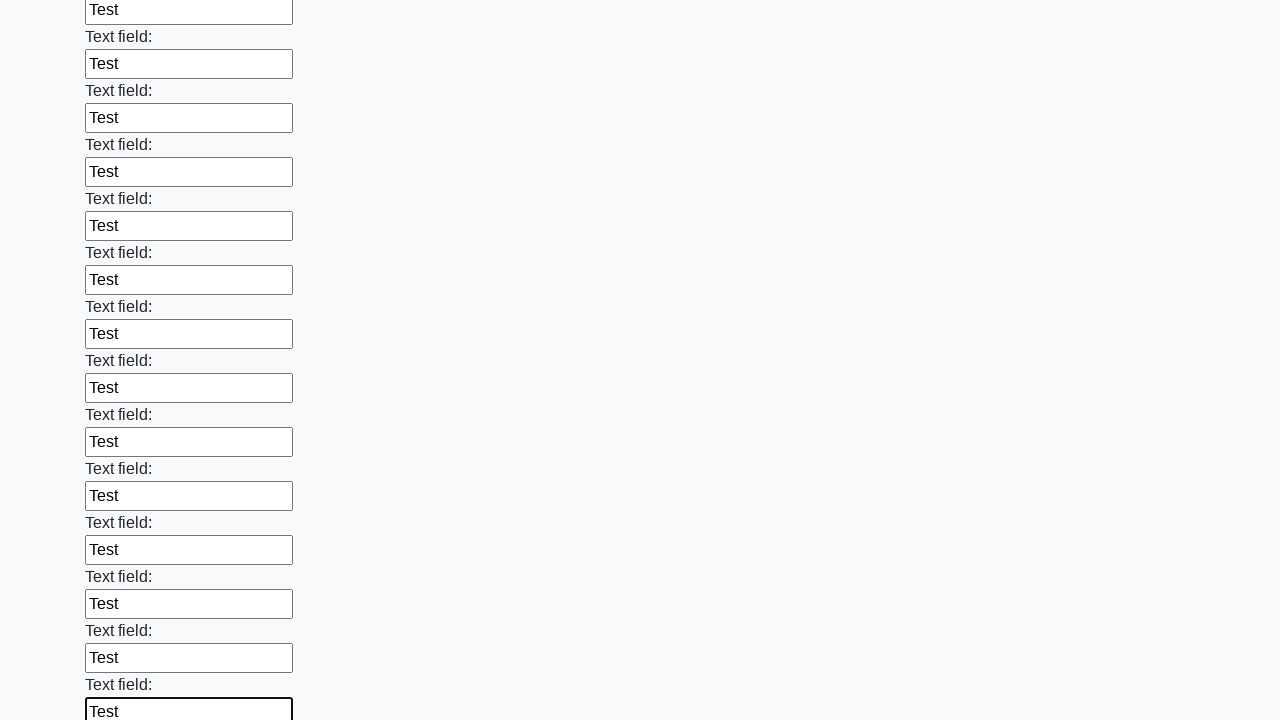

Filled a text input field with 'Test' on [type='text'] >> nth=74
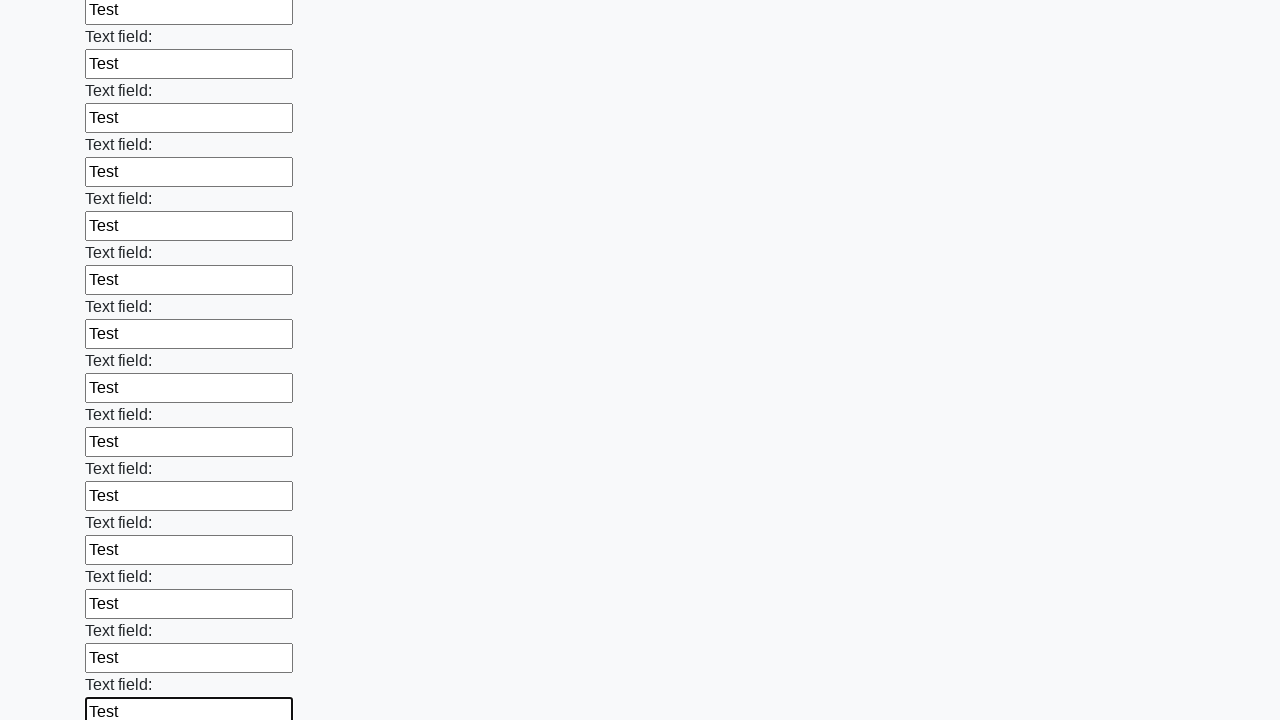

Filled a text input field with 'Test' on [type='text'] >> nth=75
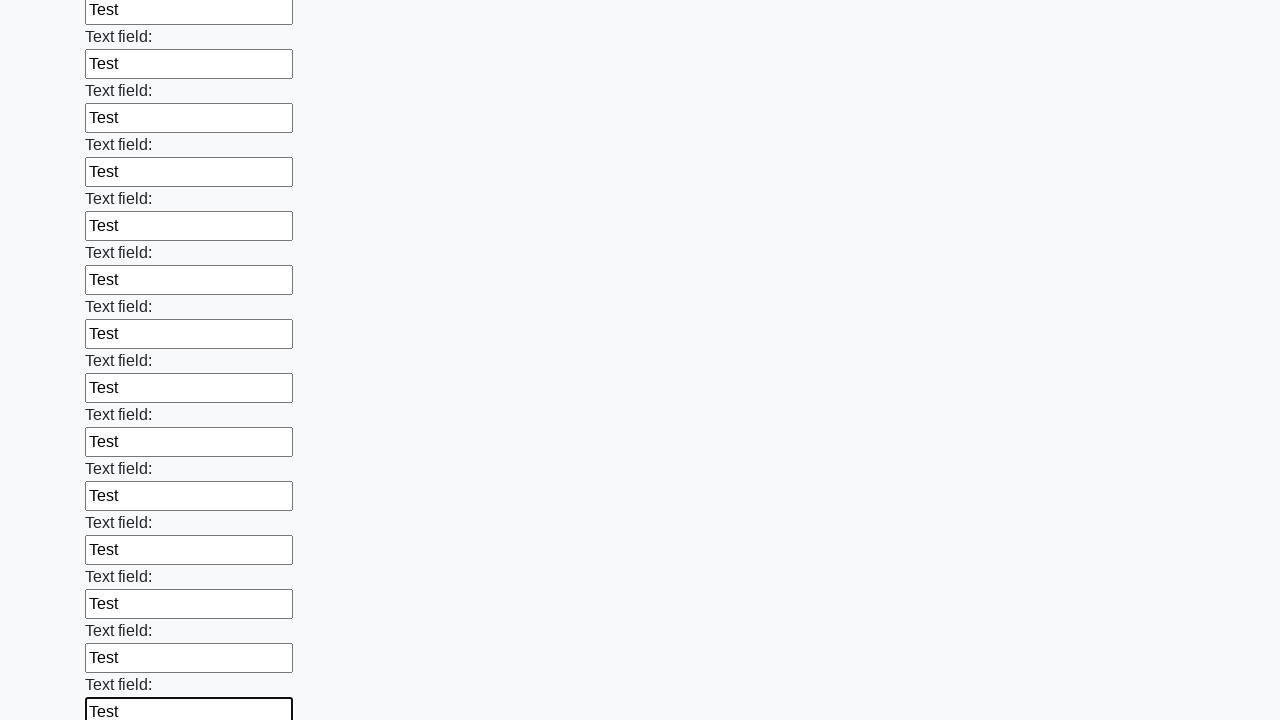

Filled a text input field with 'Test' on [type='text'] >> nth=76
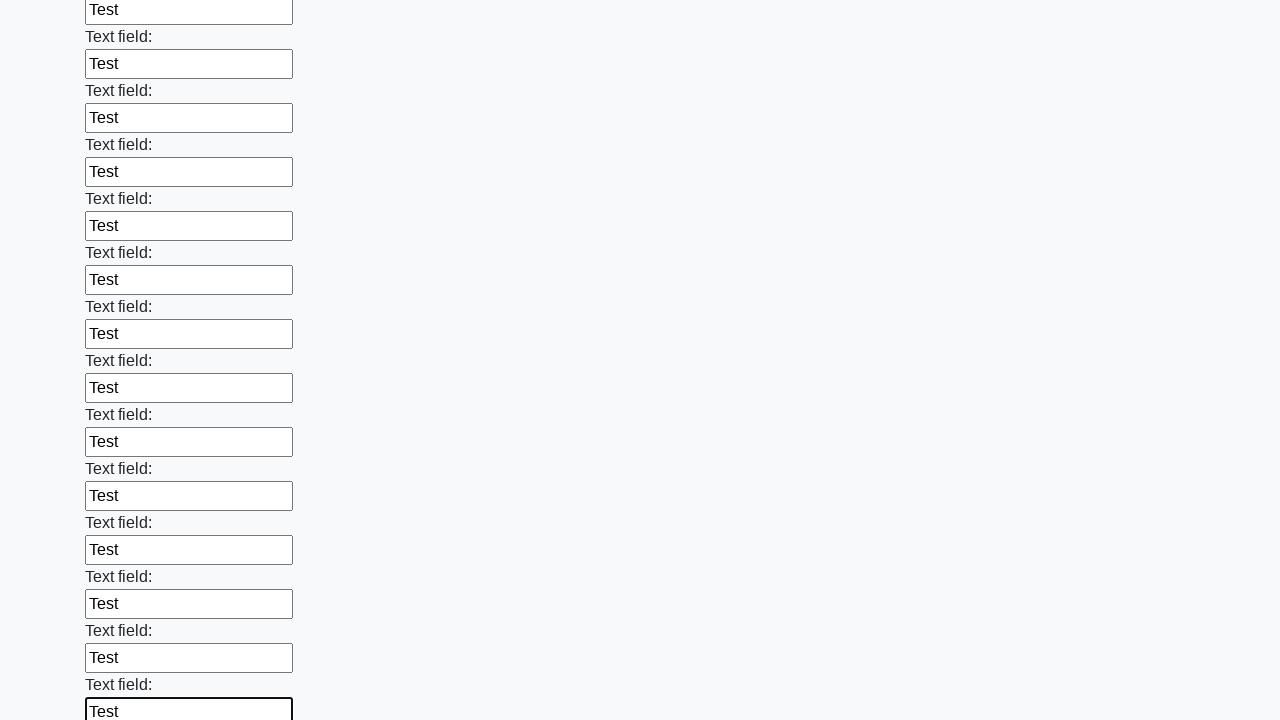

Filled a text input field with 'Test' on [type='text'] >> nth=77
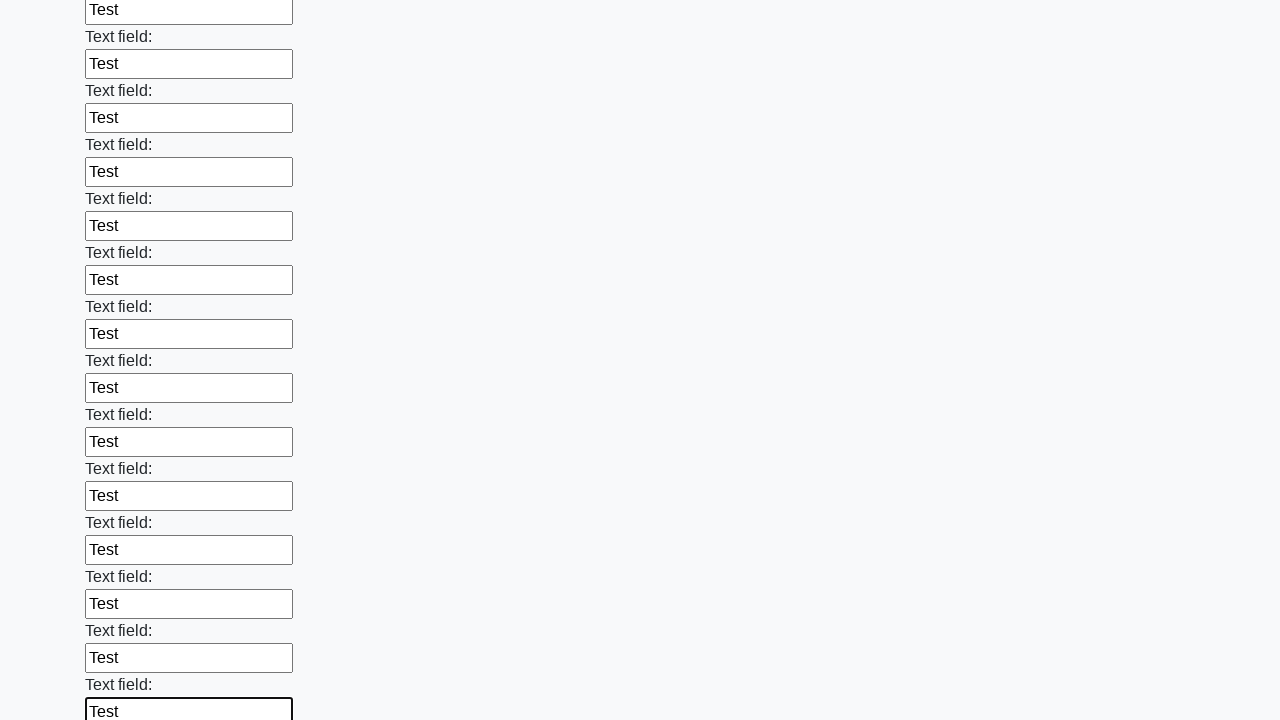

Filled a text input field with 'Test' on [type='text'] >> nth=78
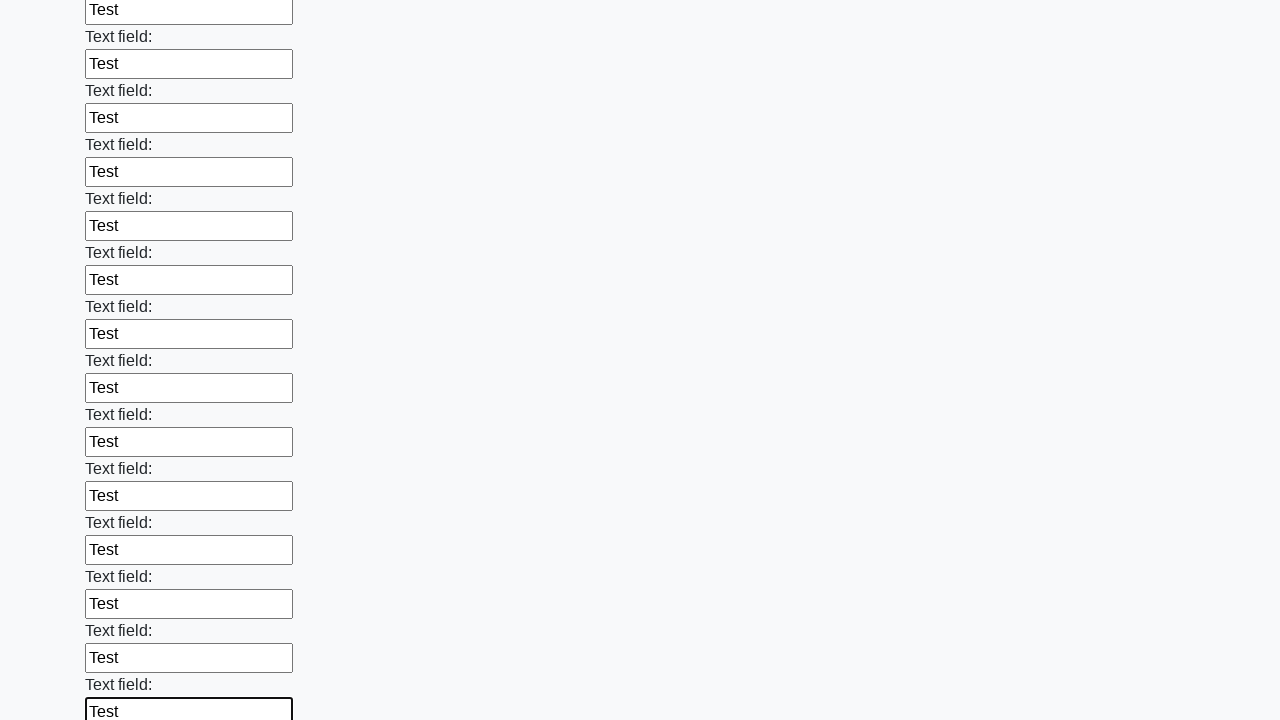

Filled a text input field with 'Test' on [type='text'] >> nth=79
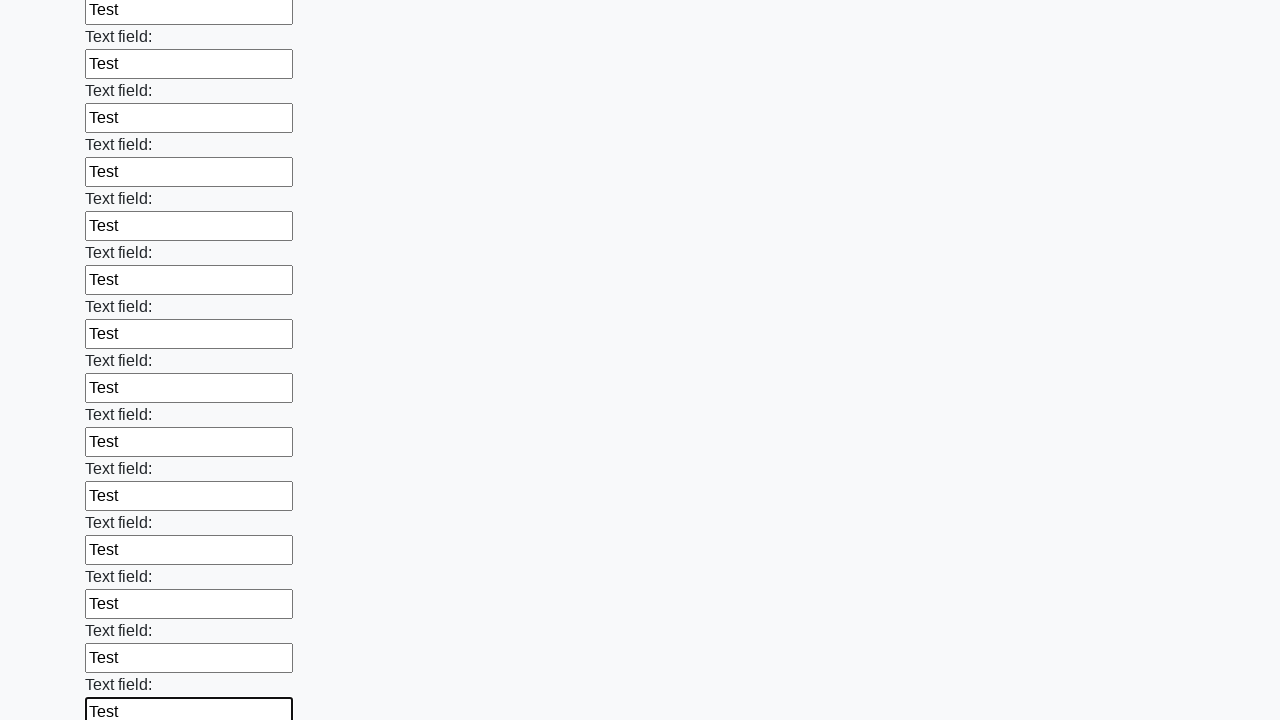

Filled a text input field with 'Test' on [type='text'] >> nth=80
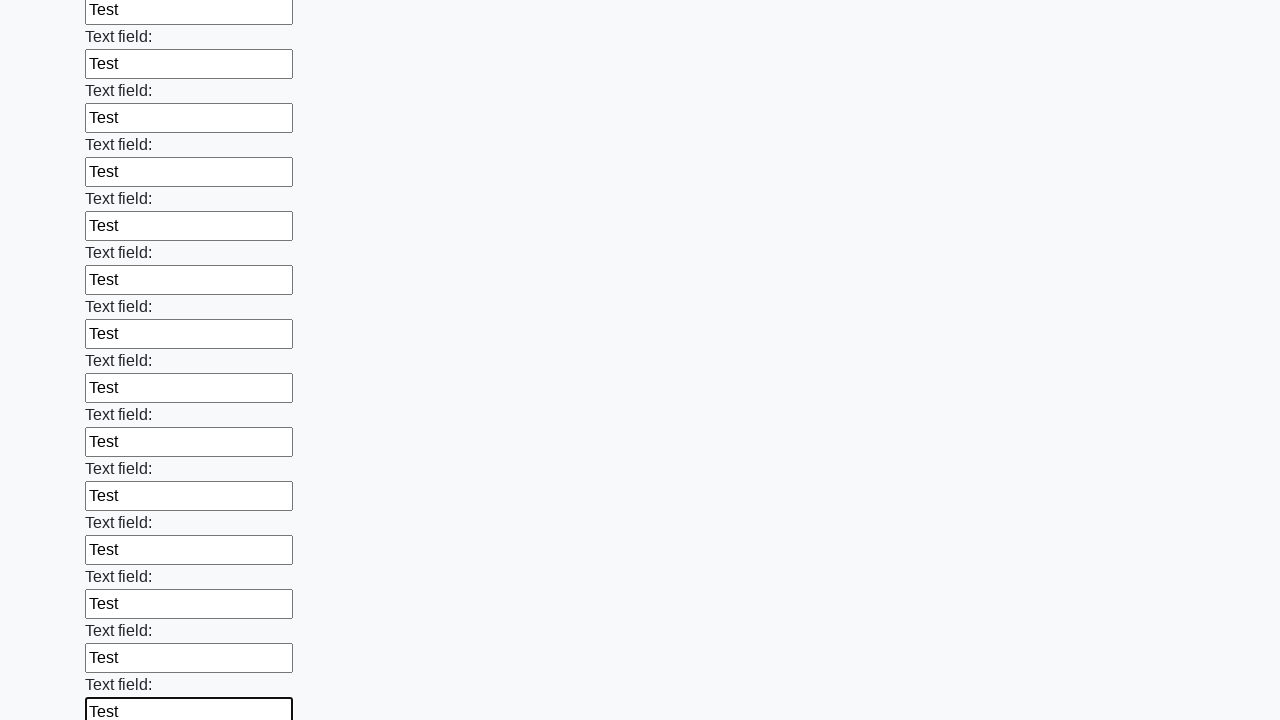

Filled a text input field with 'Test' on [type='text'] >> nth=81
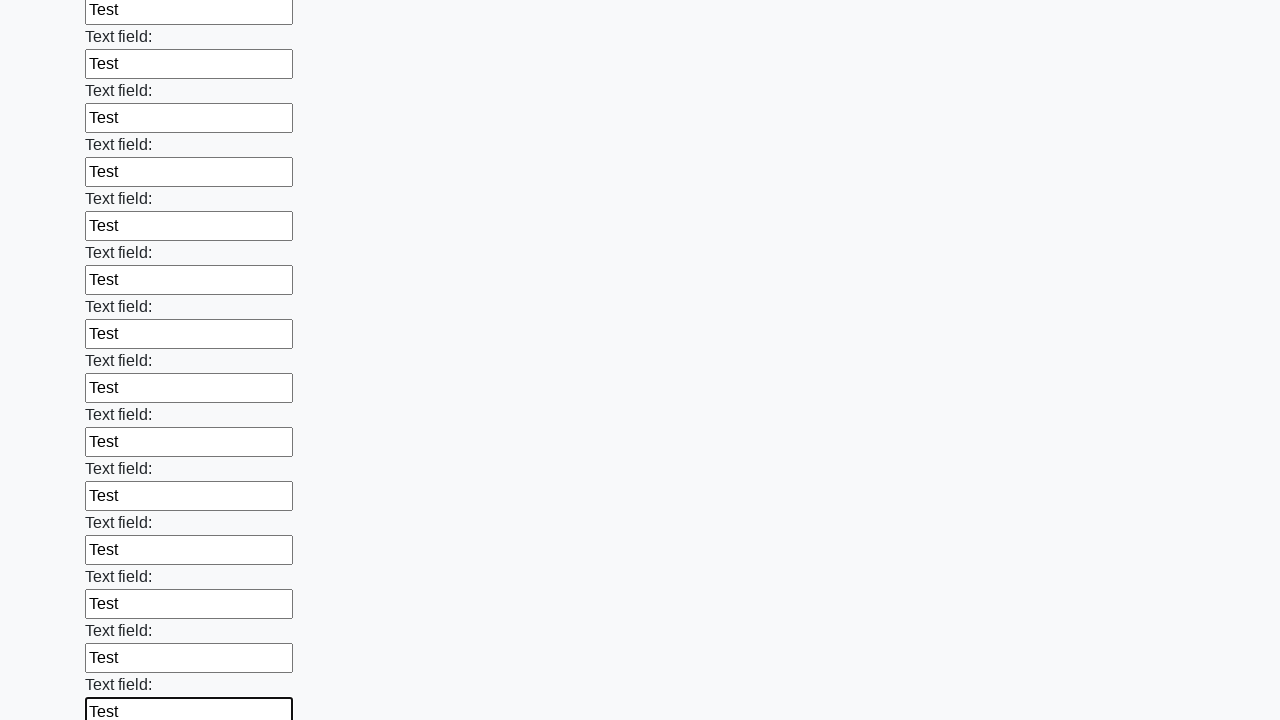

Filled a text input field with 'Test' on [type='text'] >> nth=82
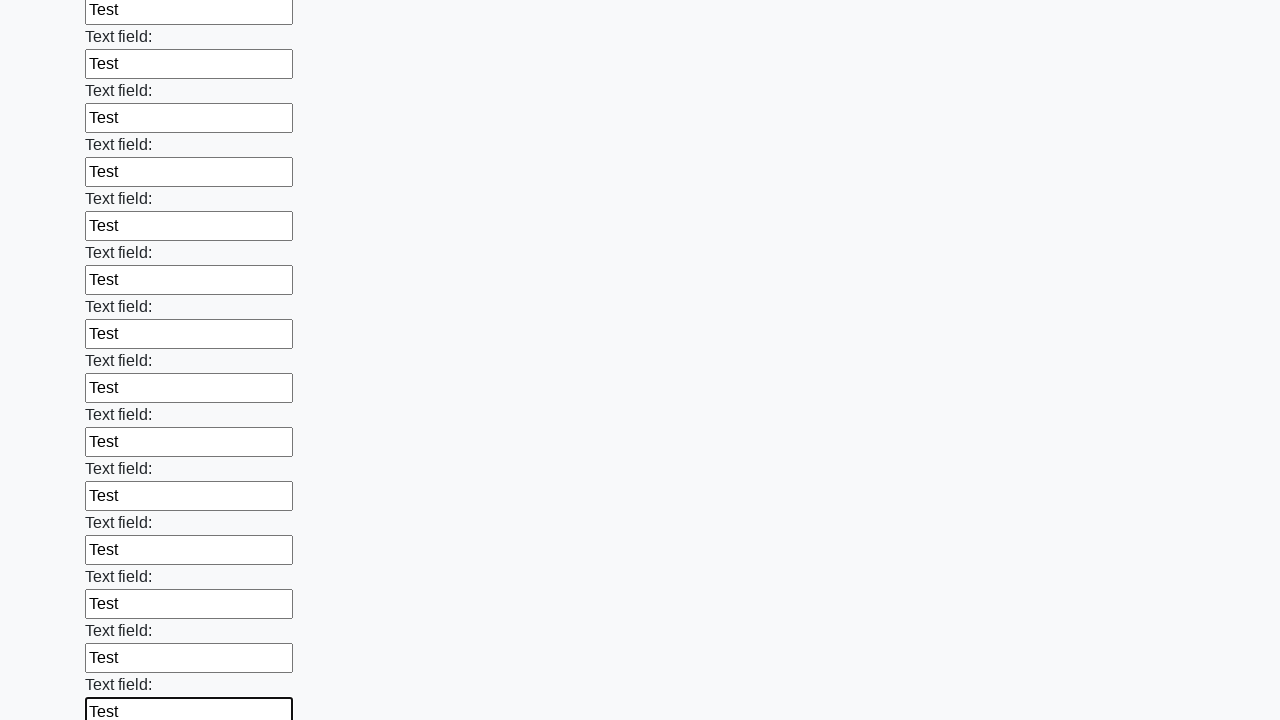

Filled a text input field with 'Test' on [type='text'] >> nth=83
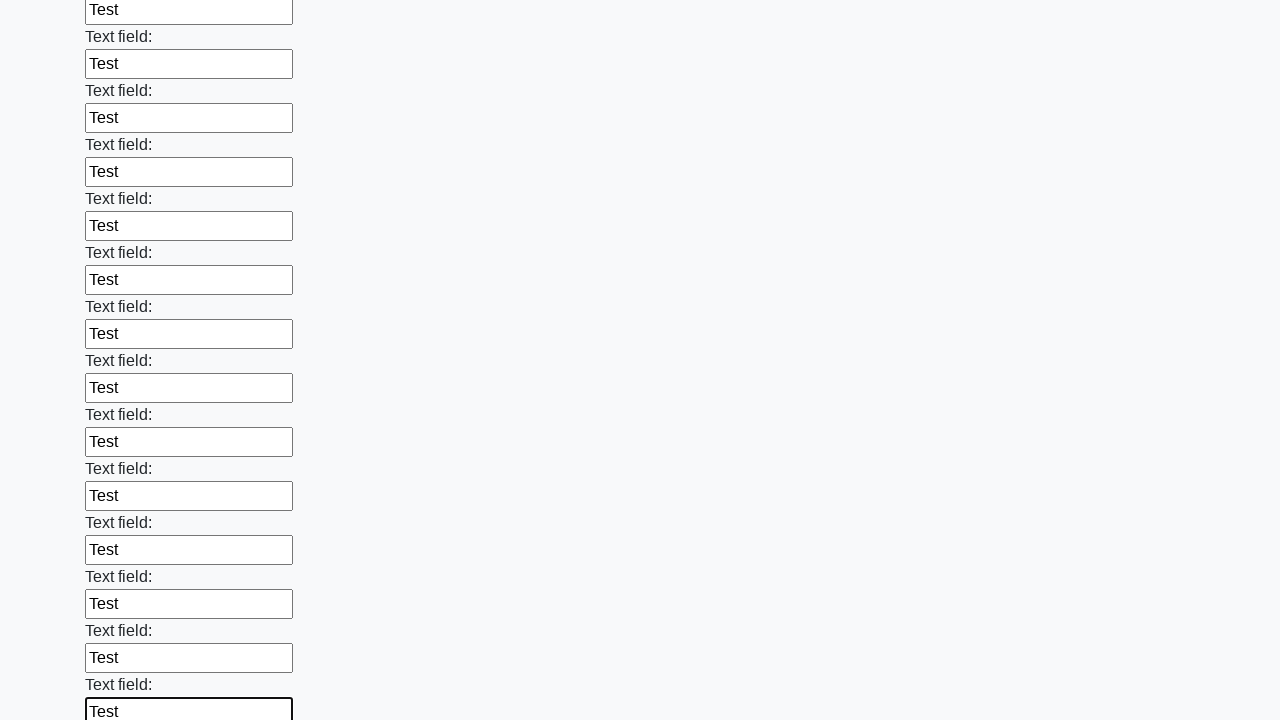

Filled a text input field with 'Test' on [type='text'] >> nth=84
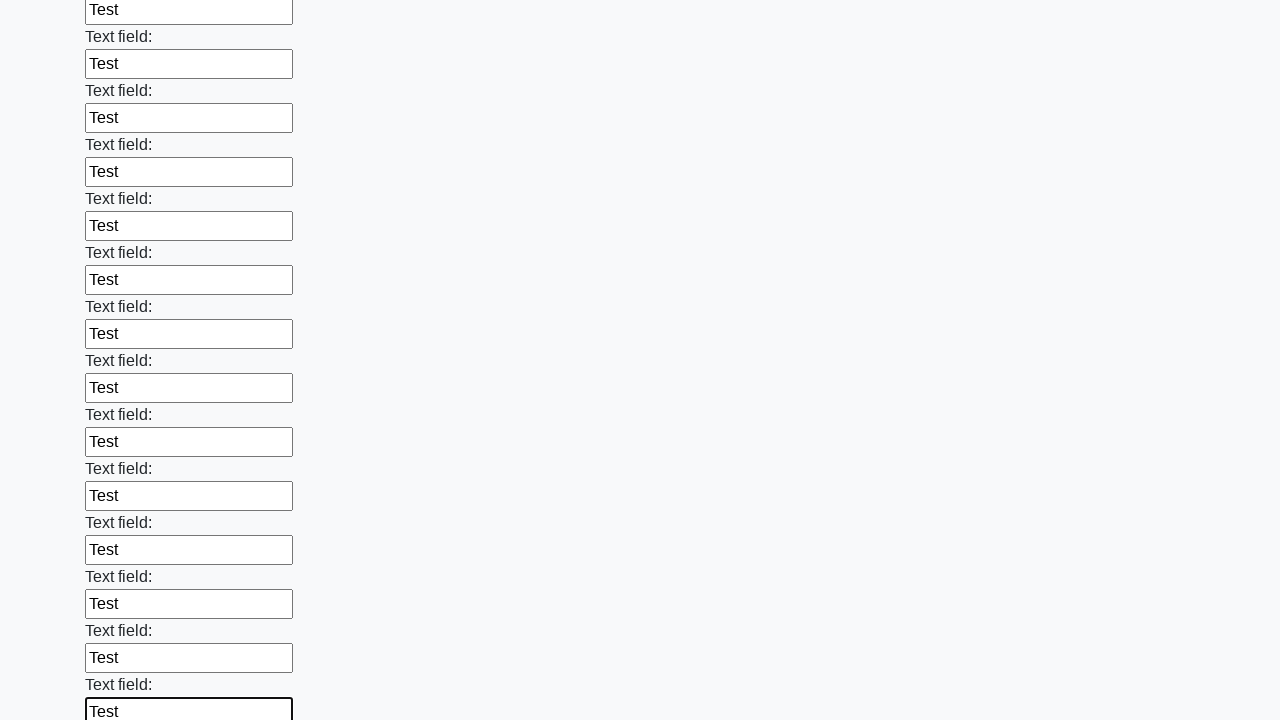

Filled a text input field with 'Test' on [type='text'] >> nth=85
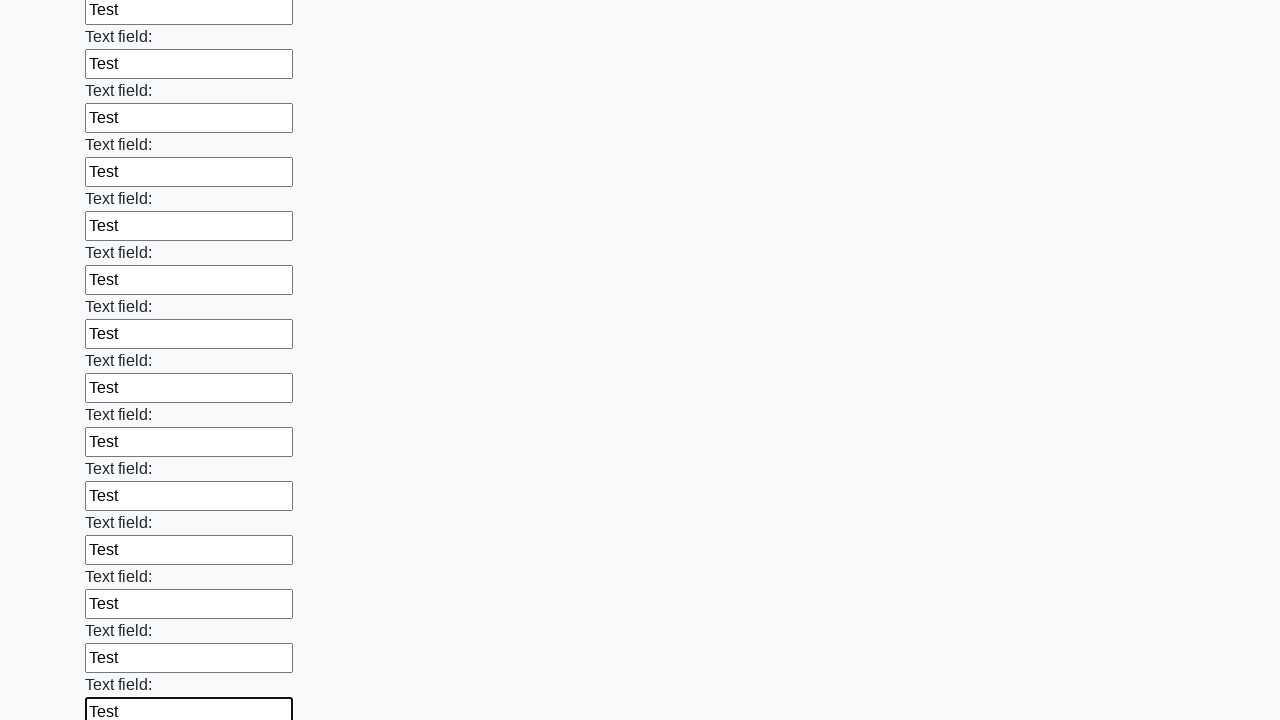

Filled a text input field with 'Test' on [type='text'] >> nth=86
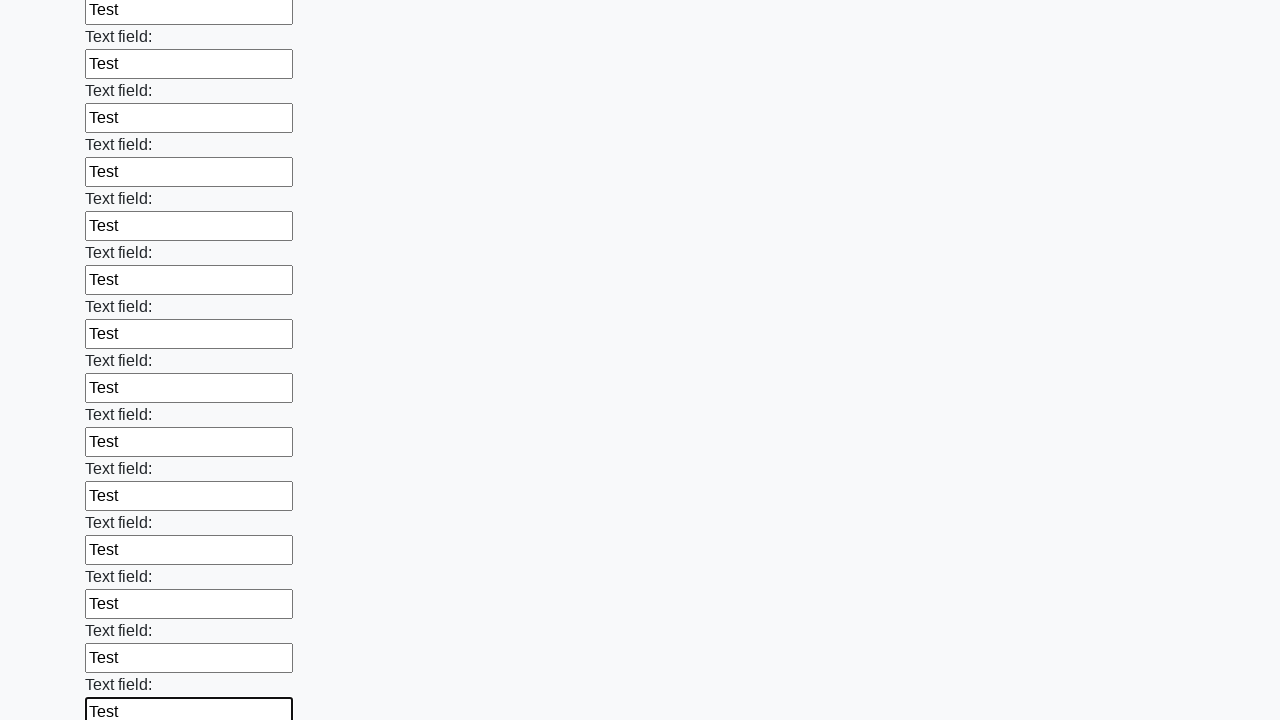

Filled a text input field with 'Test' on [type='text'] >> nth=87
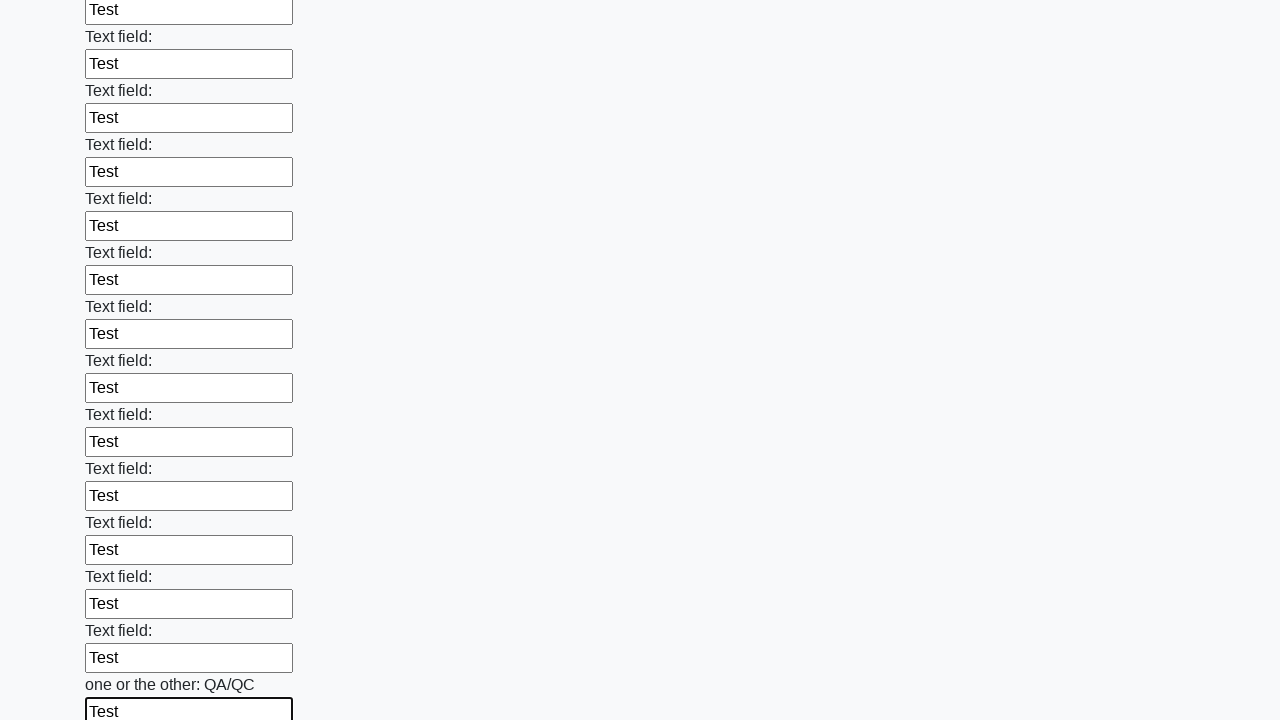

Filled a text input field with 'Test' on [type='text'] >> nth=88
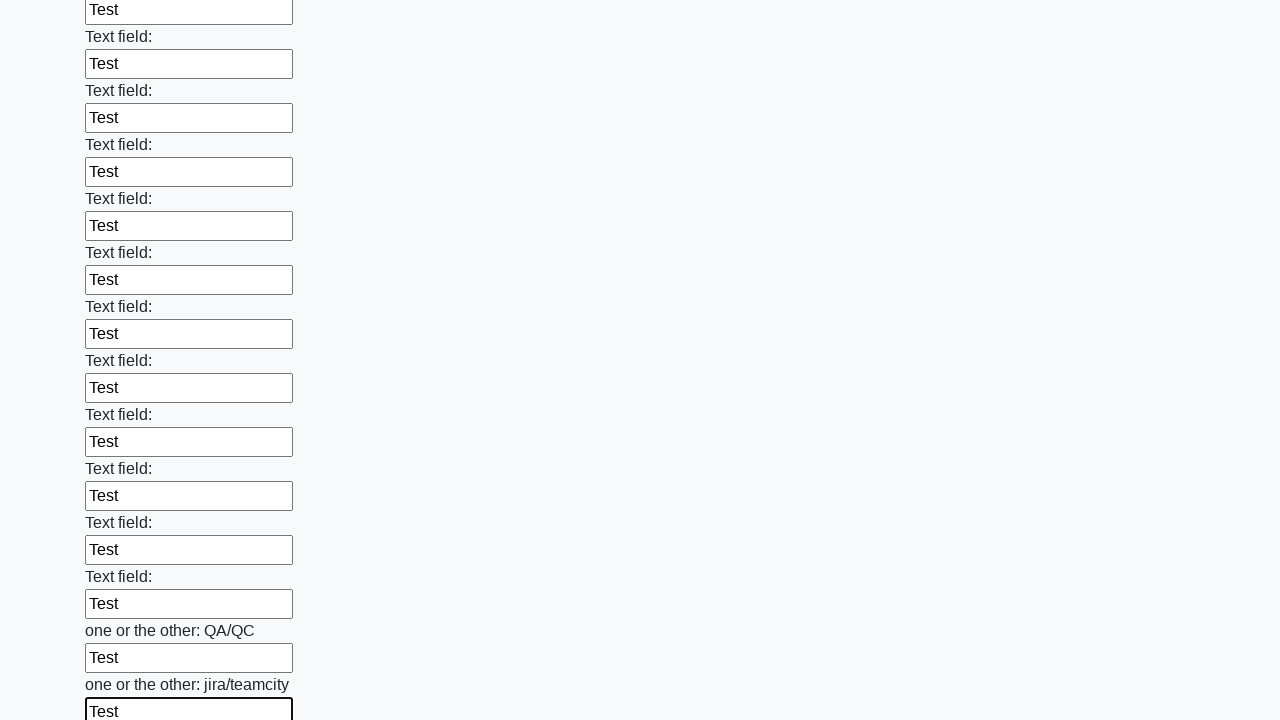

Filled a text input field with 'Test' on [type='text'] >> nth=89
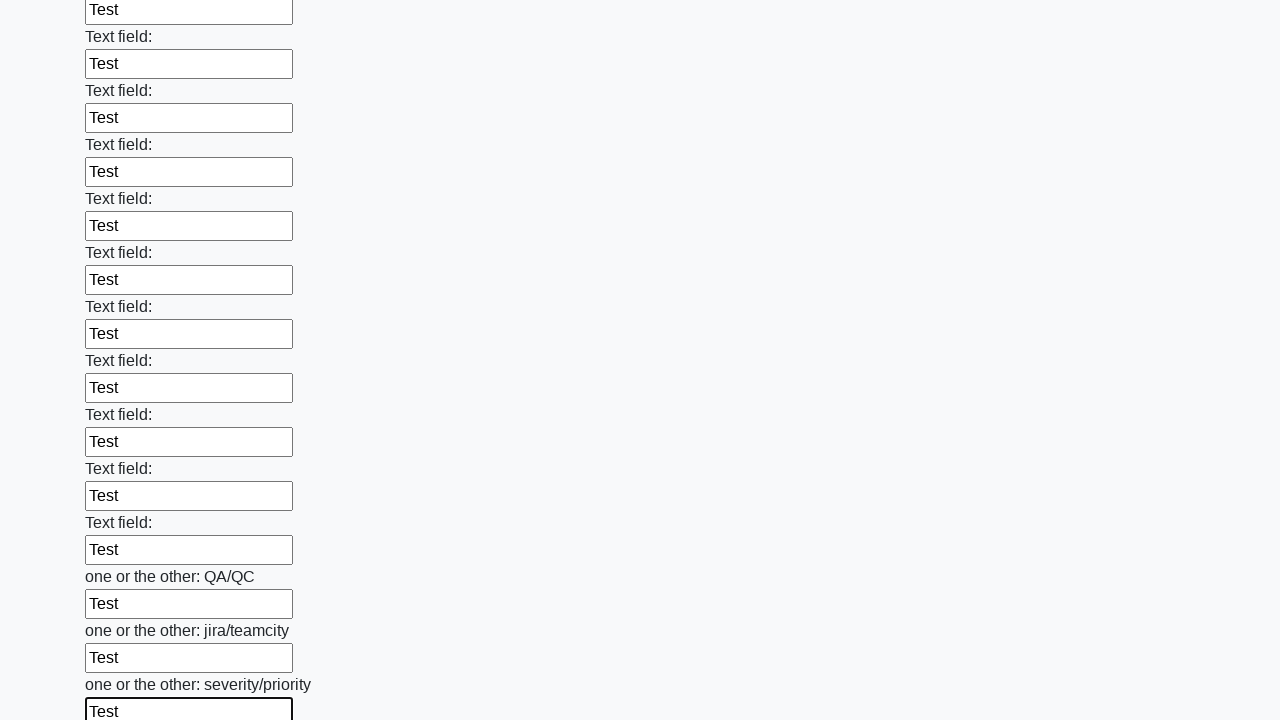

Filled a text input field with 'Test' on [type='text'] >> nth=90
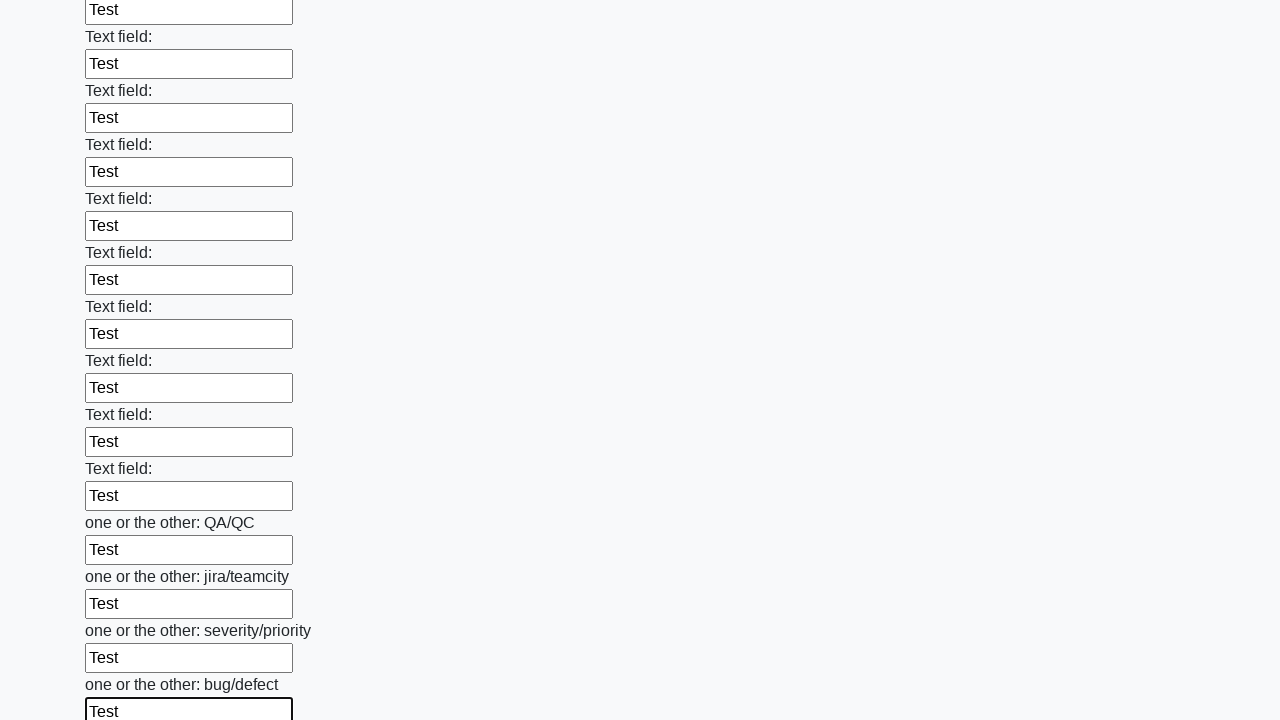

Filled a text input field with 'Test' on [type='text'] >> nth=91
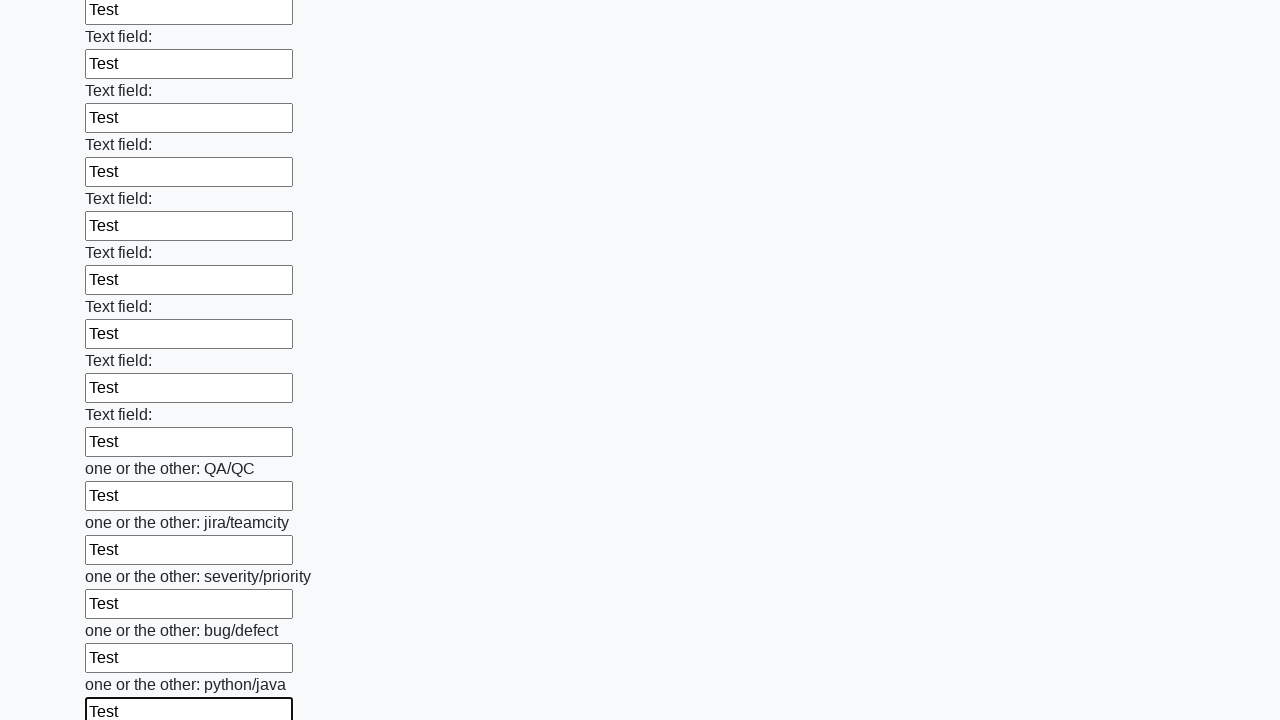

Filled a text input field with 'Test' on [type='text'] >> nth=92
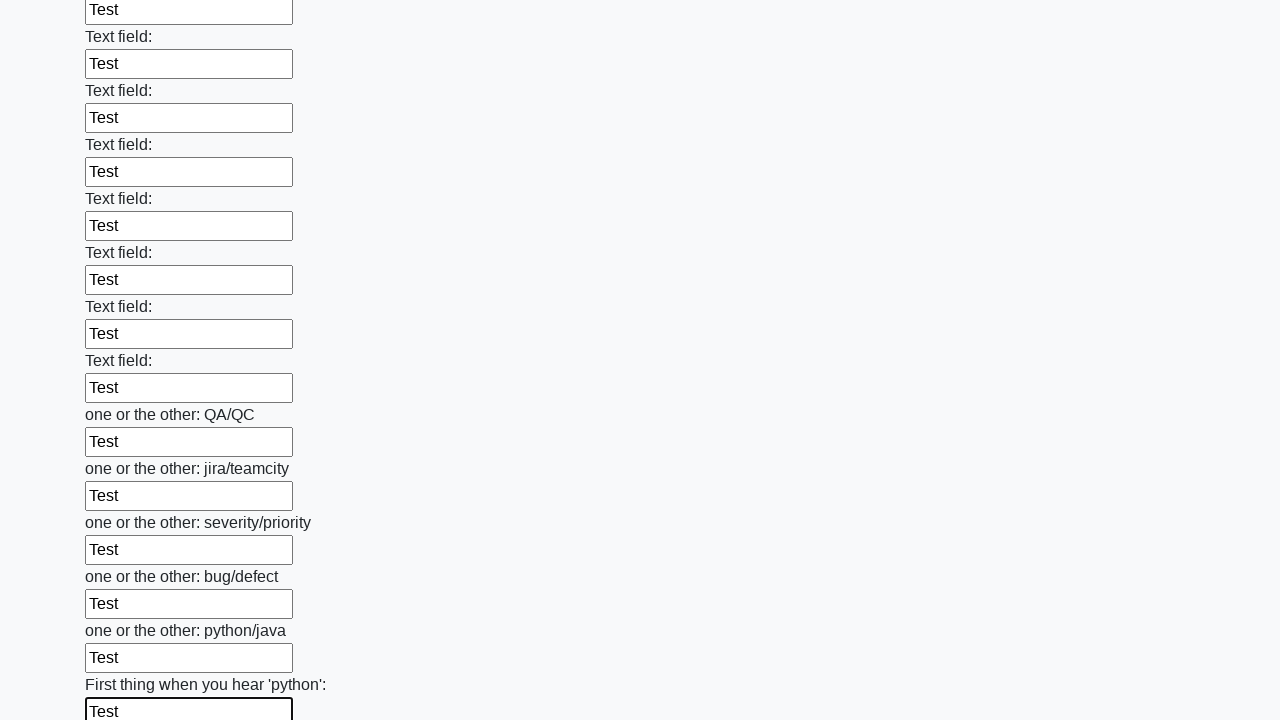

Filled a text input field with 'Test' on [type='text'] >> nth=93
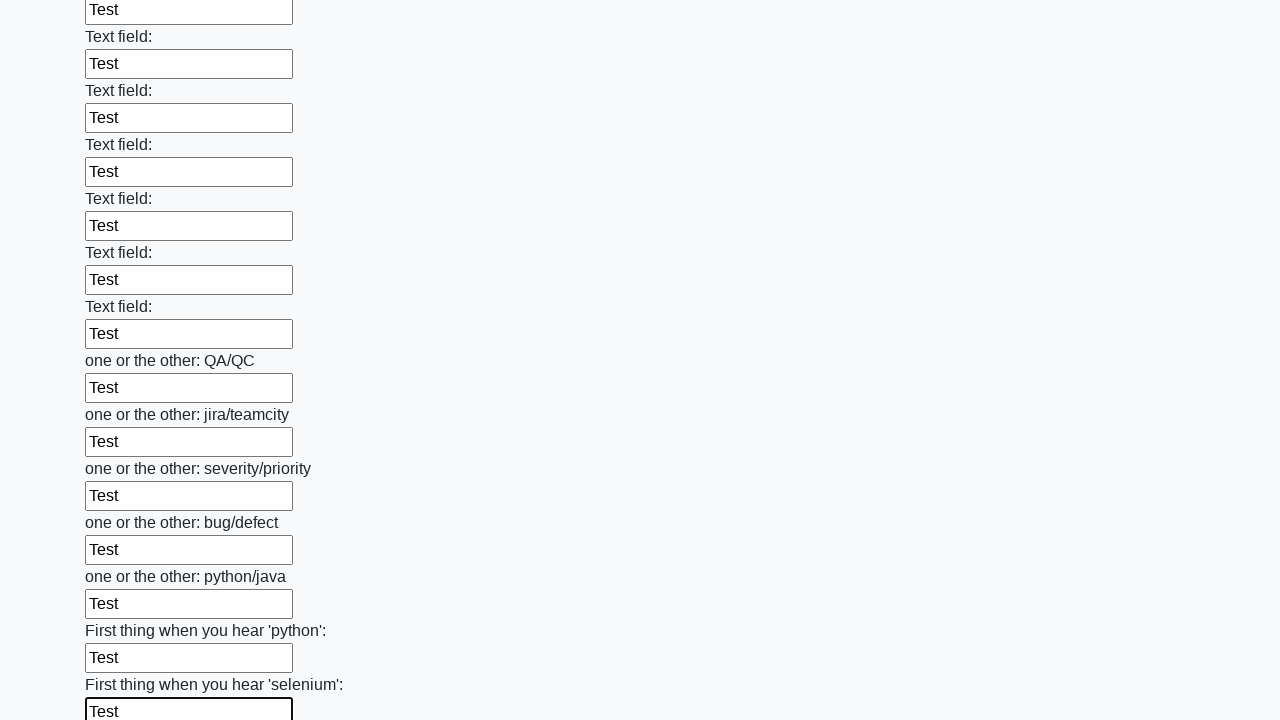

Filled a text input field with 'Test' on [type='text'] >> nth=94
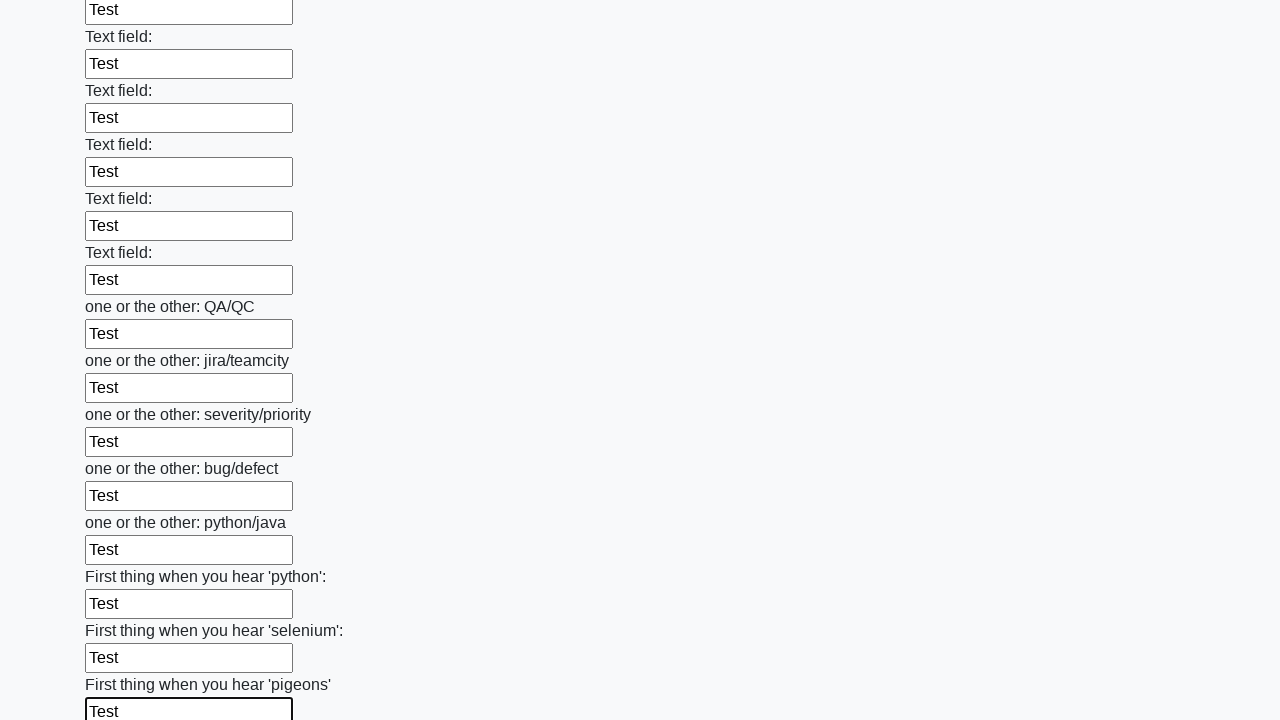

Filled a text input field with 'Test' on [type='text'] >> nth=95
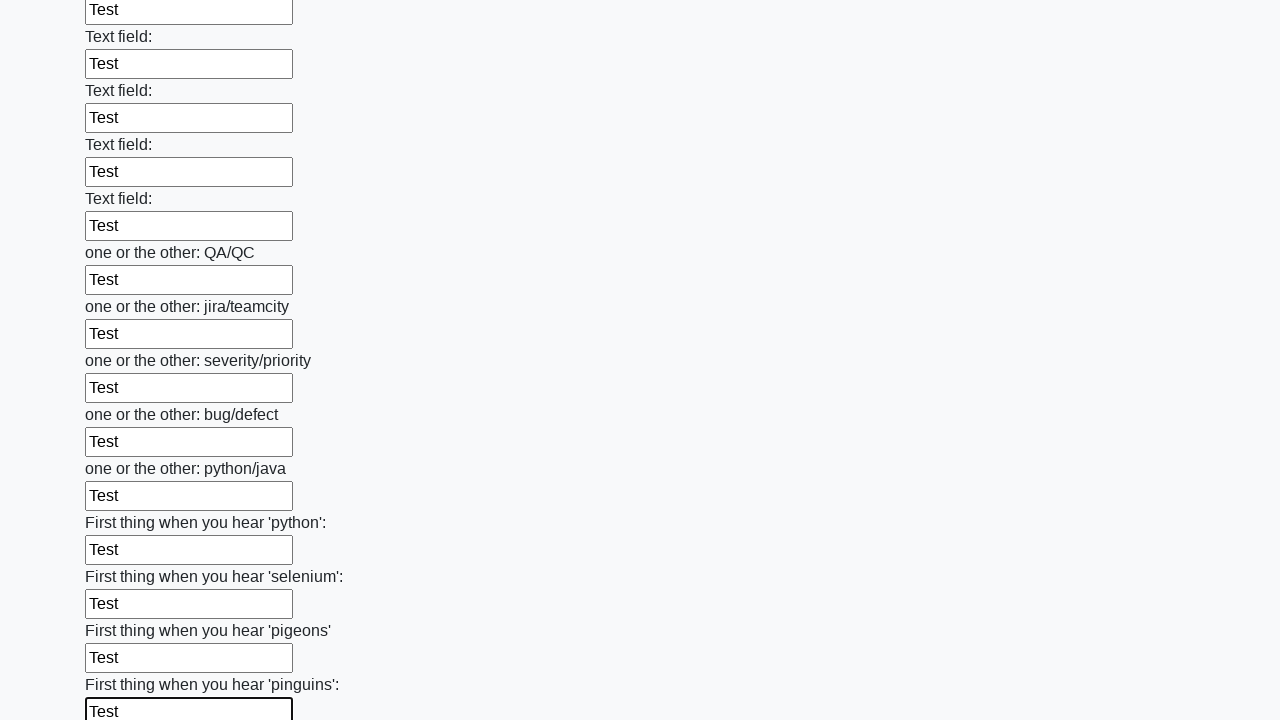

Filled a text input field with 'Test' on [type='text'] >> nth=96
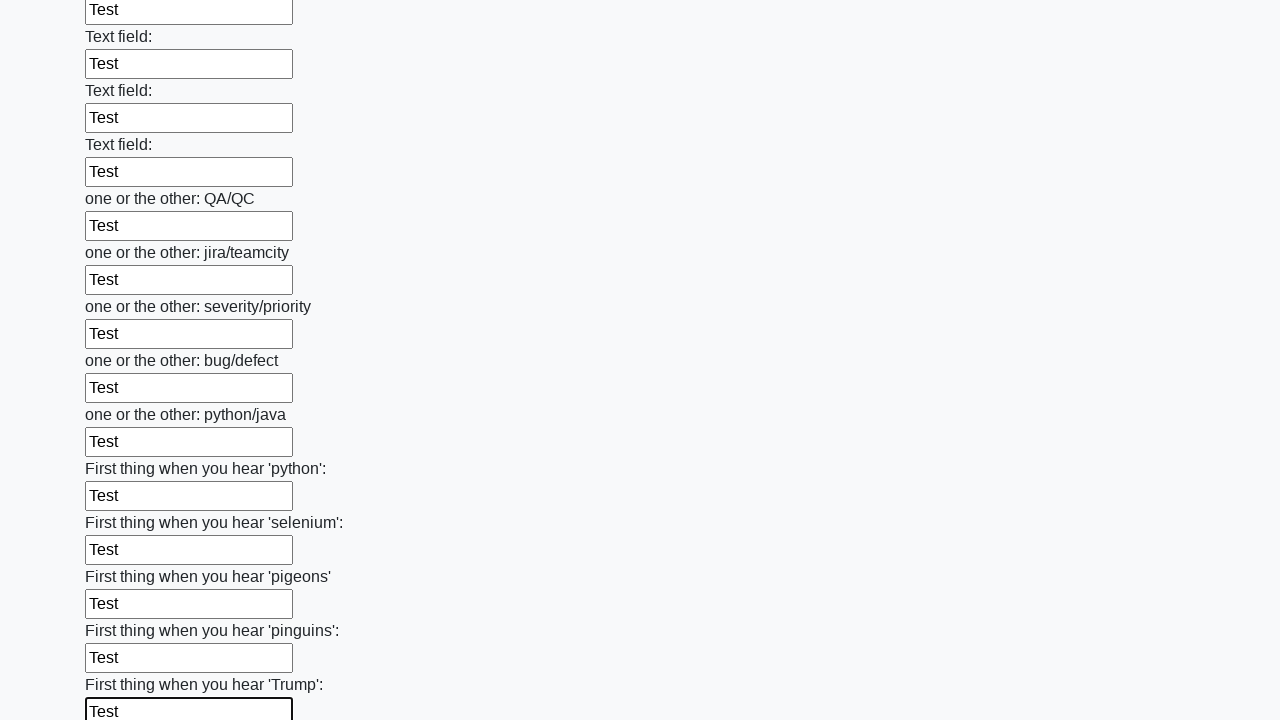

Filled a text input field with 'Test' on [type='text'] >> nth=97
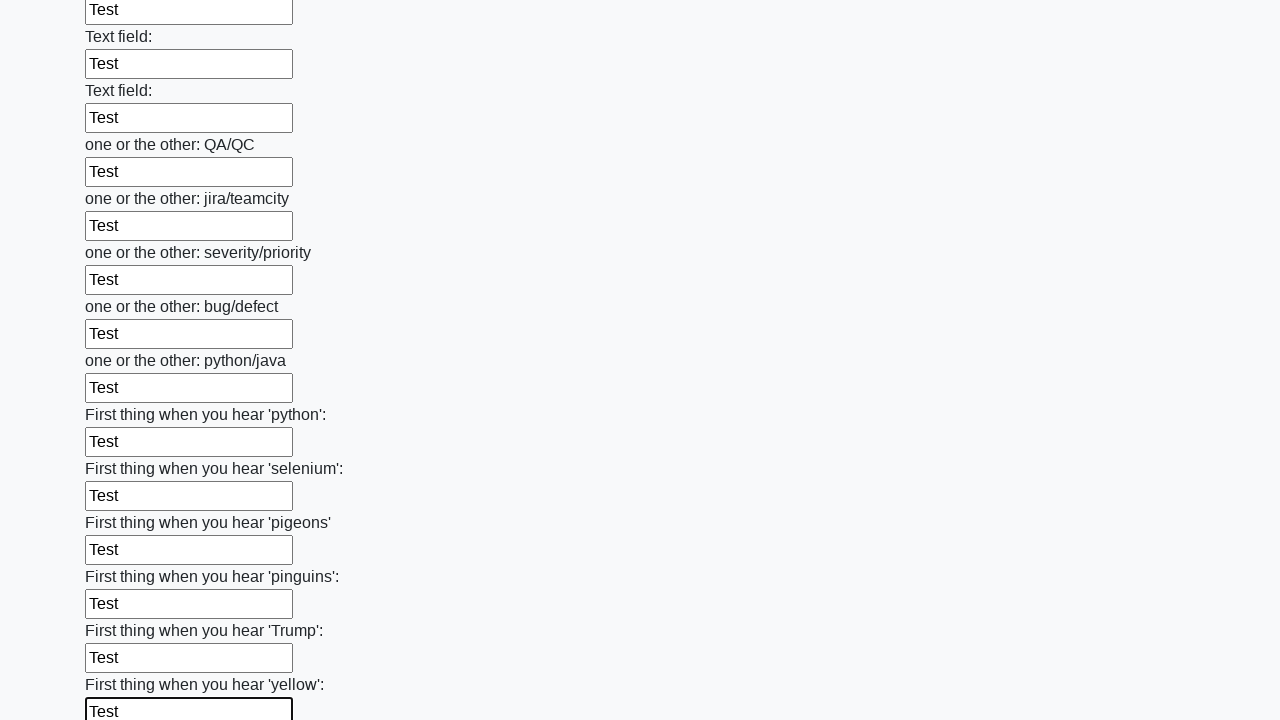

Filled a text input field with 'Test' on [type='text'] >> nth=98
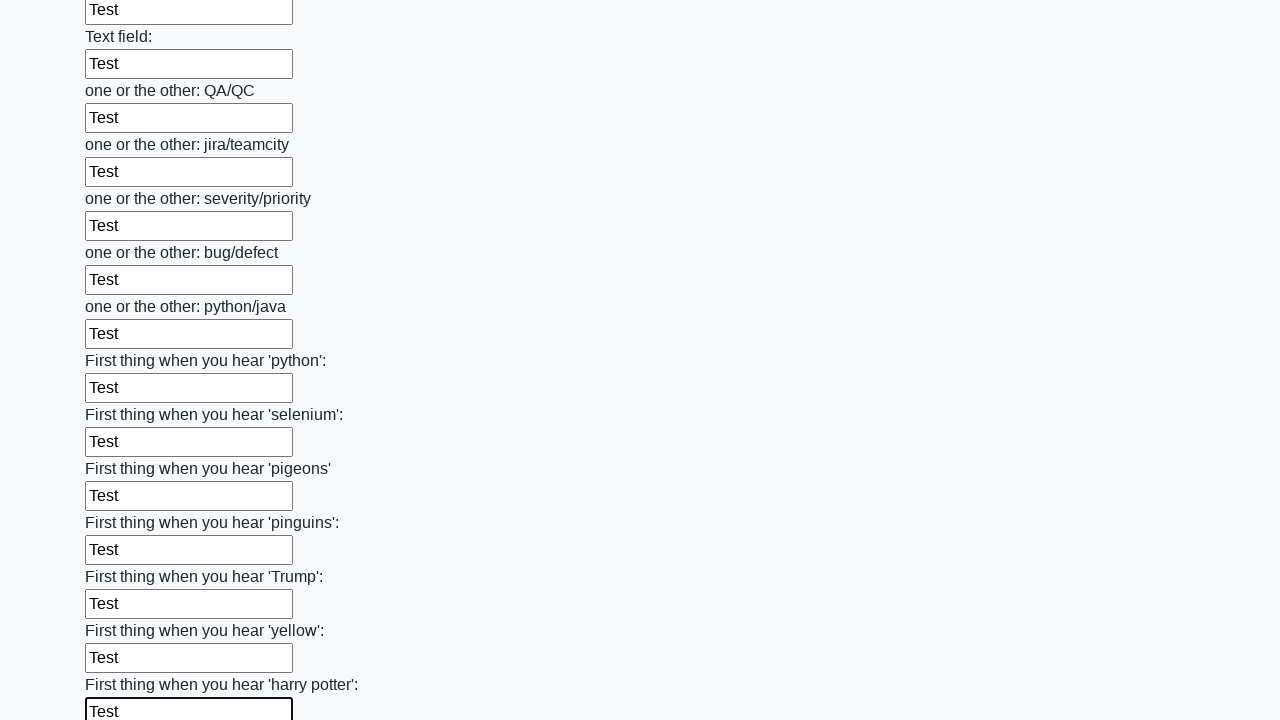

Filled a text input field with 'Test' on [type='text'] >> nth=99
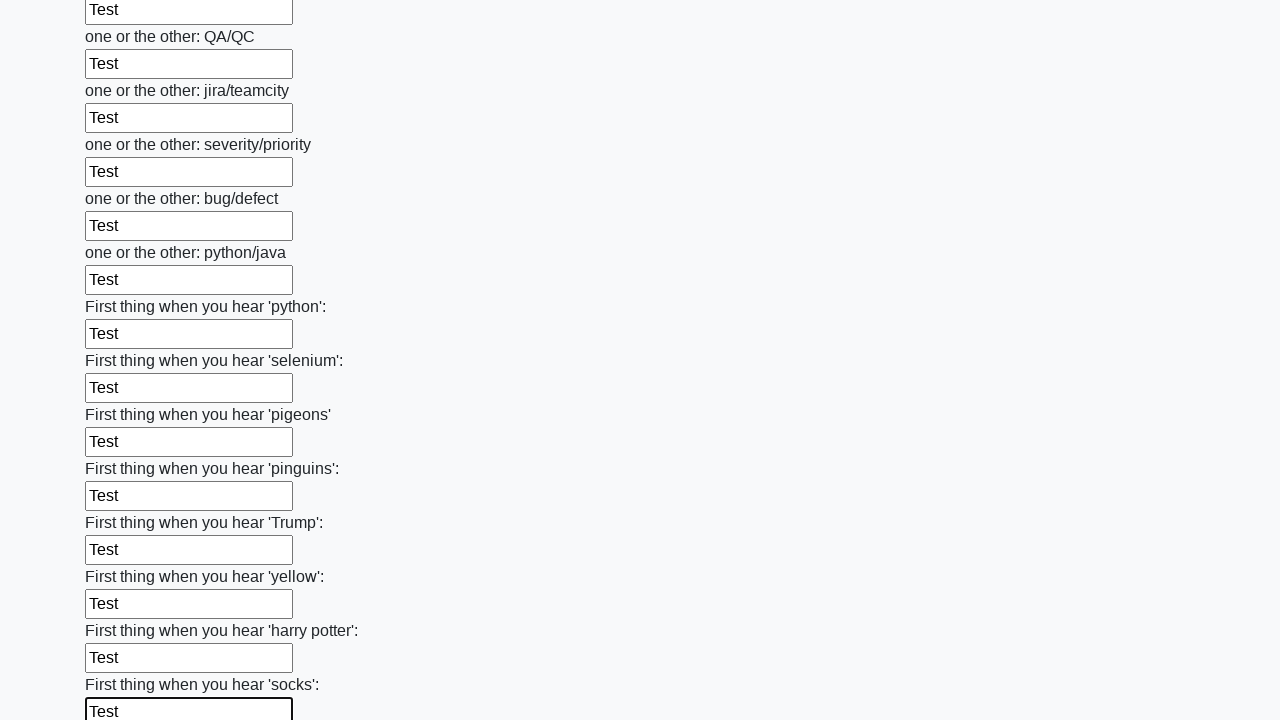

Clicked the submit button to submit the form at (123, 611) on button.btn
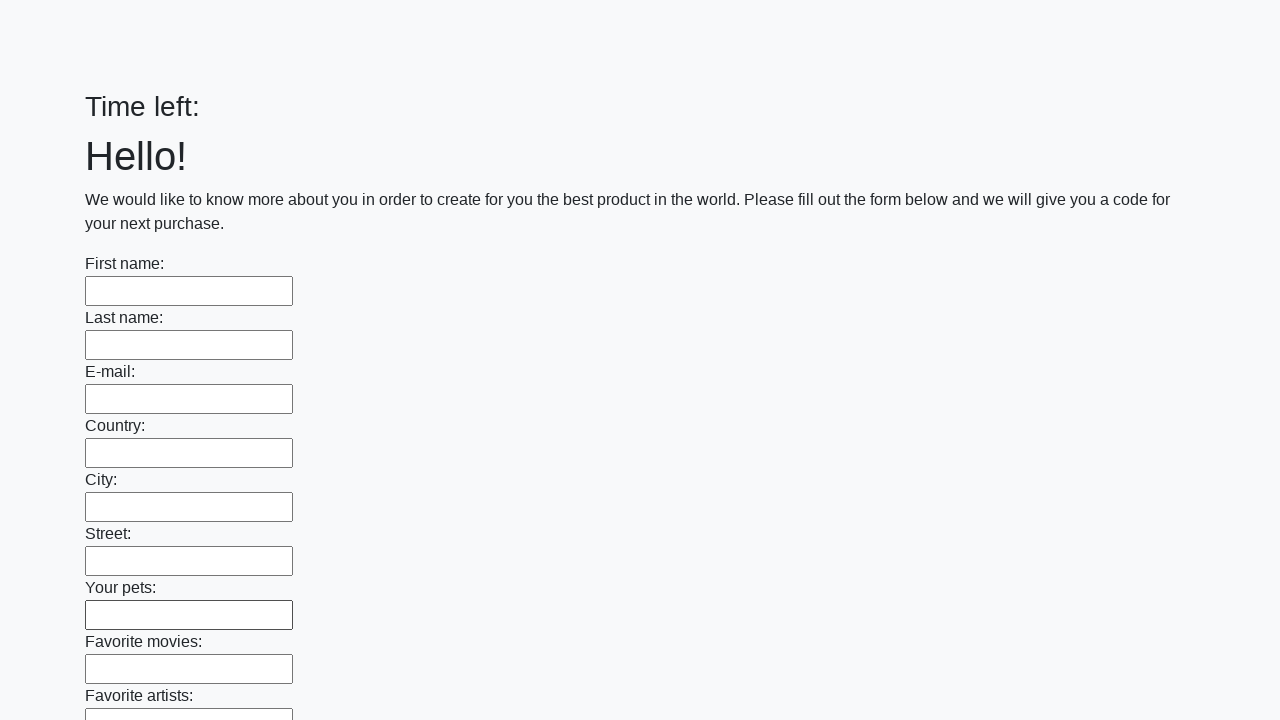

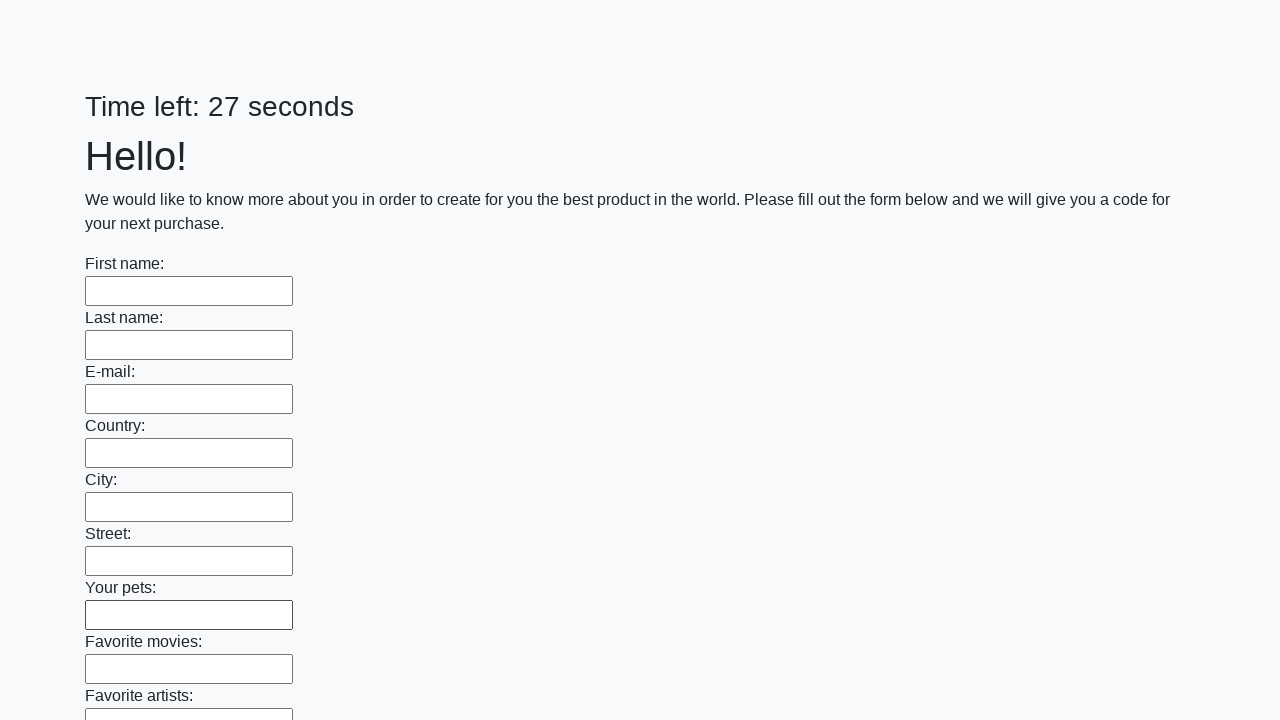